Tests filling a large form by entering text into all input fields and submitting the form via a button click.

Starting URL: http://suninjuly.github.io/huge_form.html

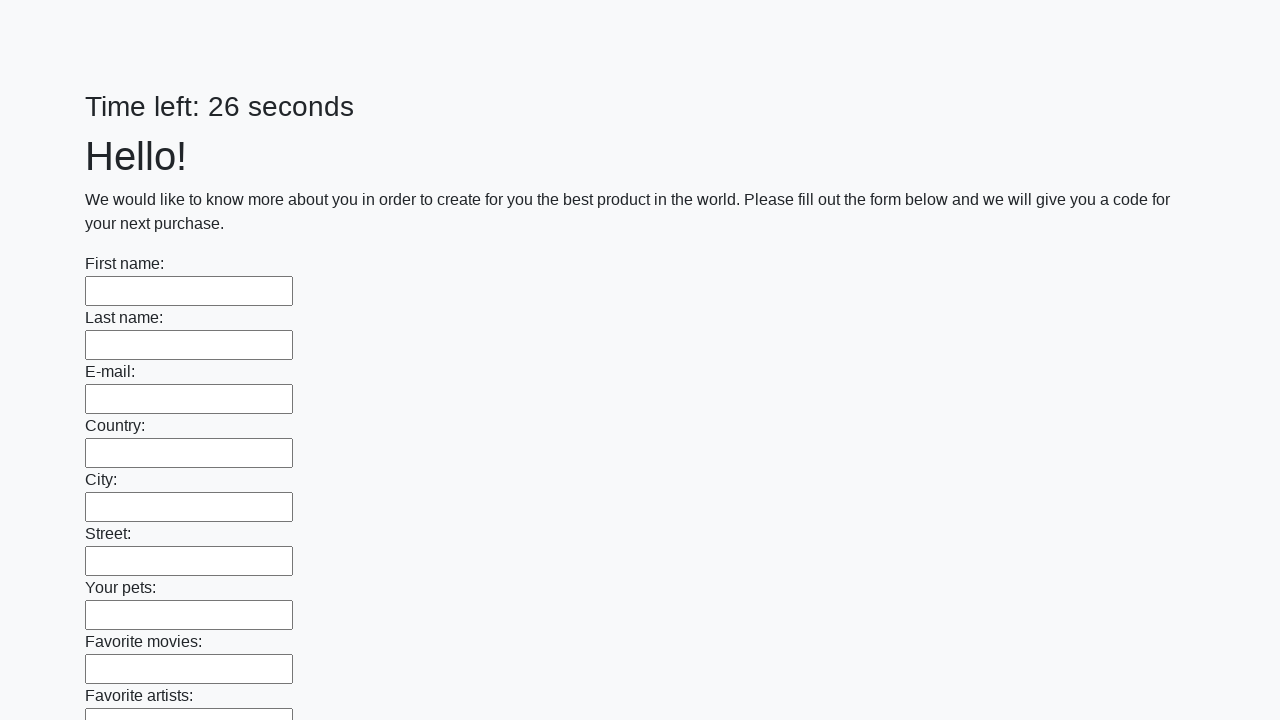

Located all input fields on the huge form
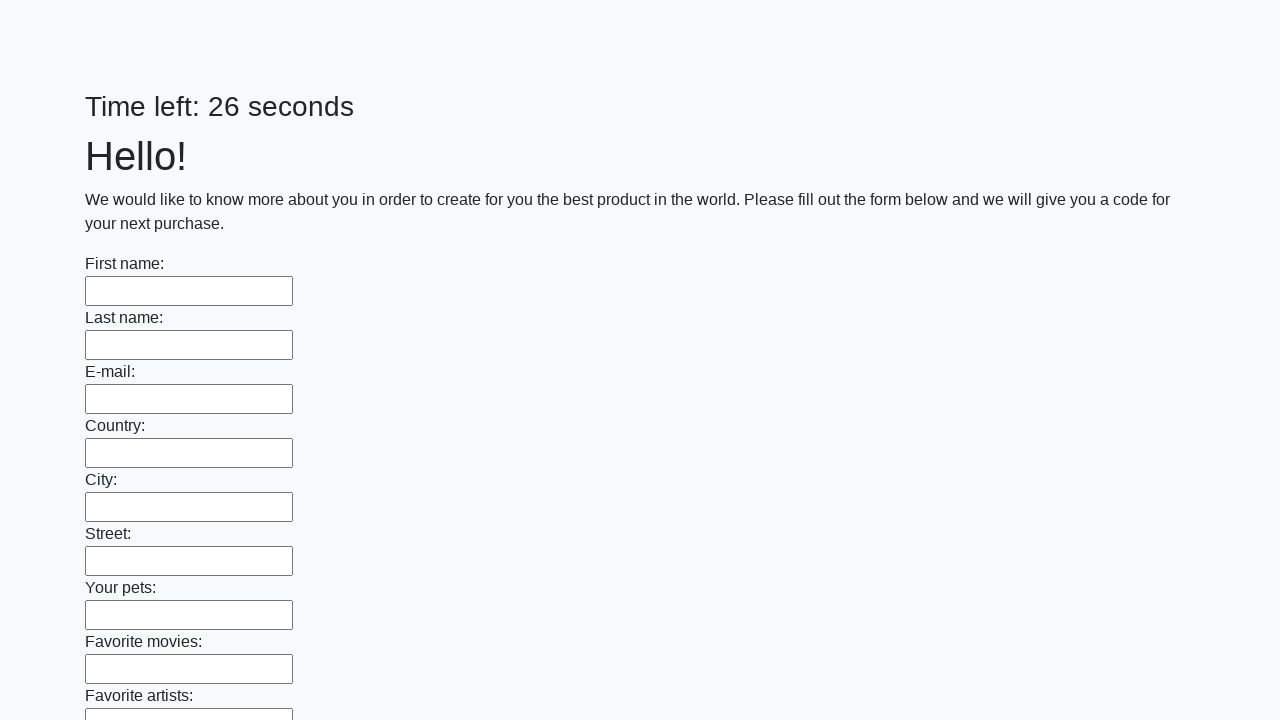

Filled an input field with 'Test Answer 123' on input >> nth=0
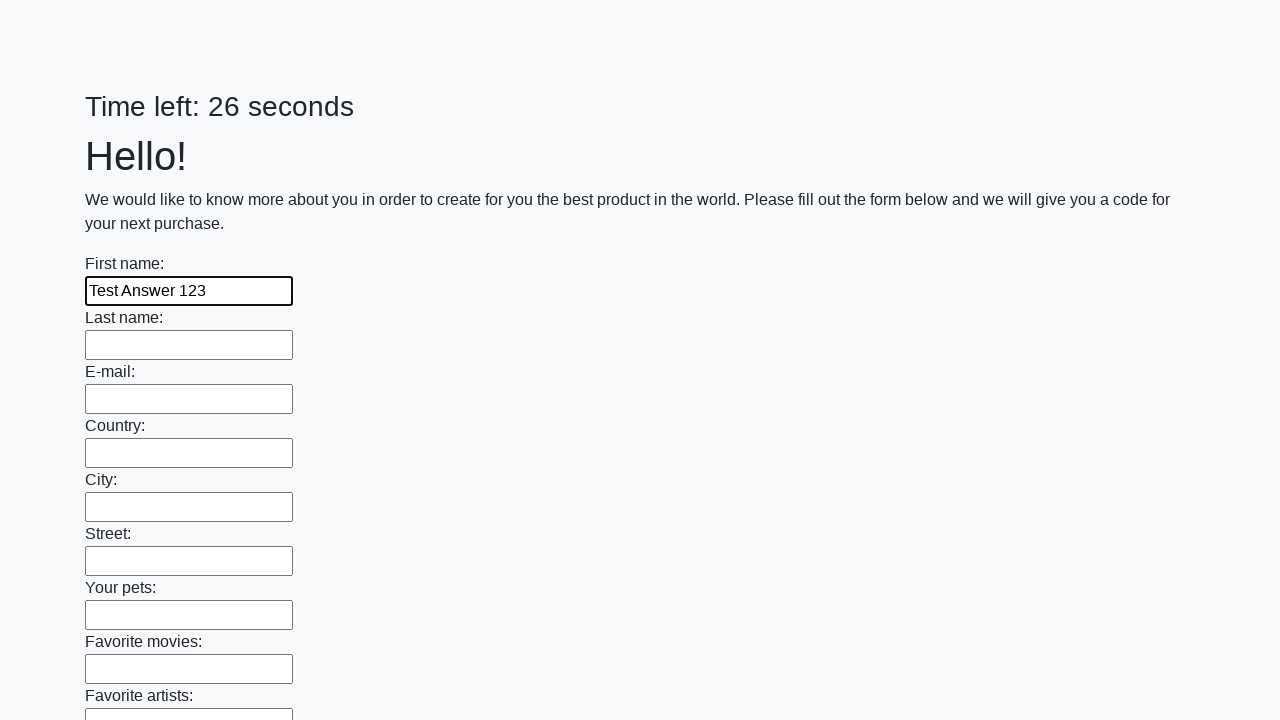

Filled an input field with 'Test Answer 123' on input >> nth=1
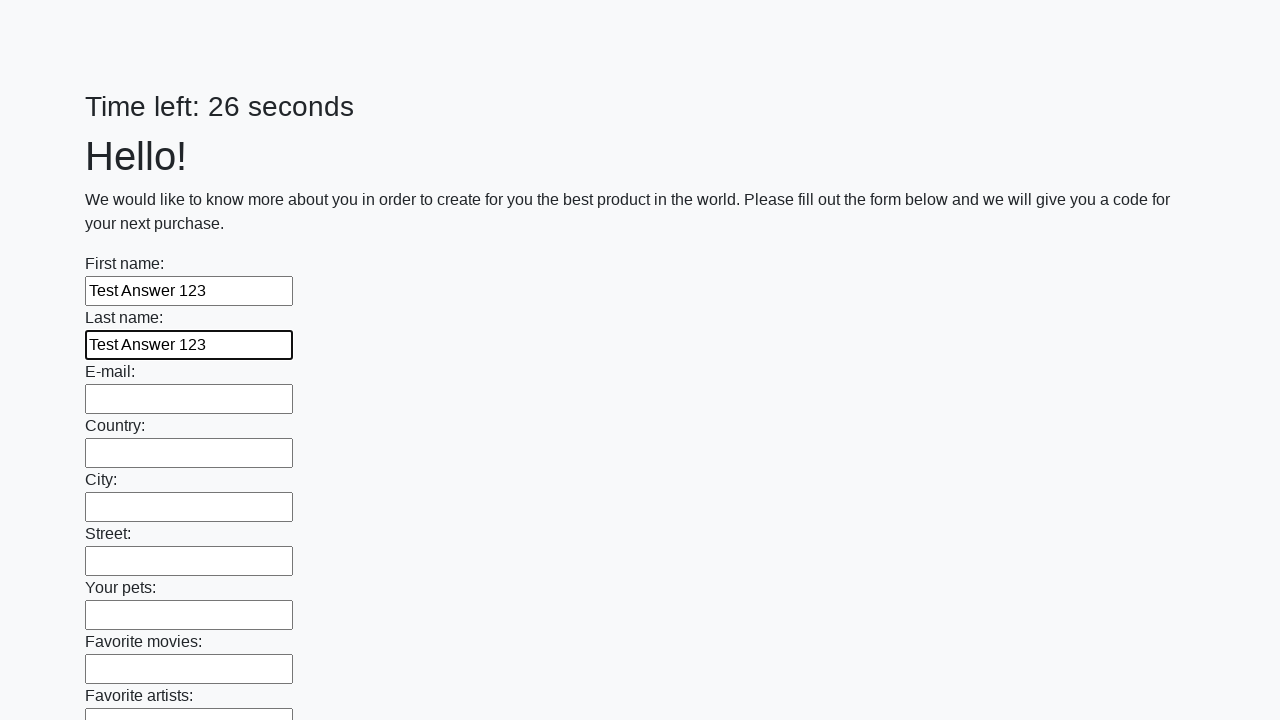

Filled an input field with 'Test Answer 123' on input >> nth=2
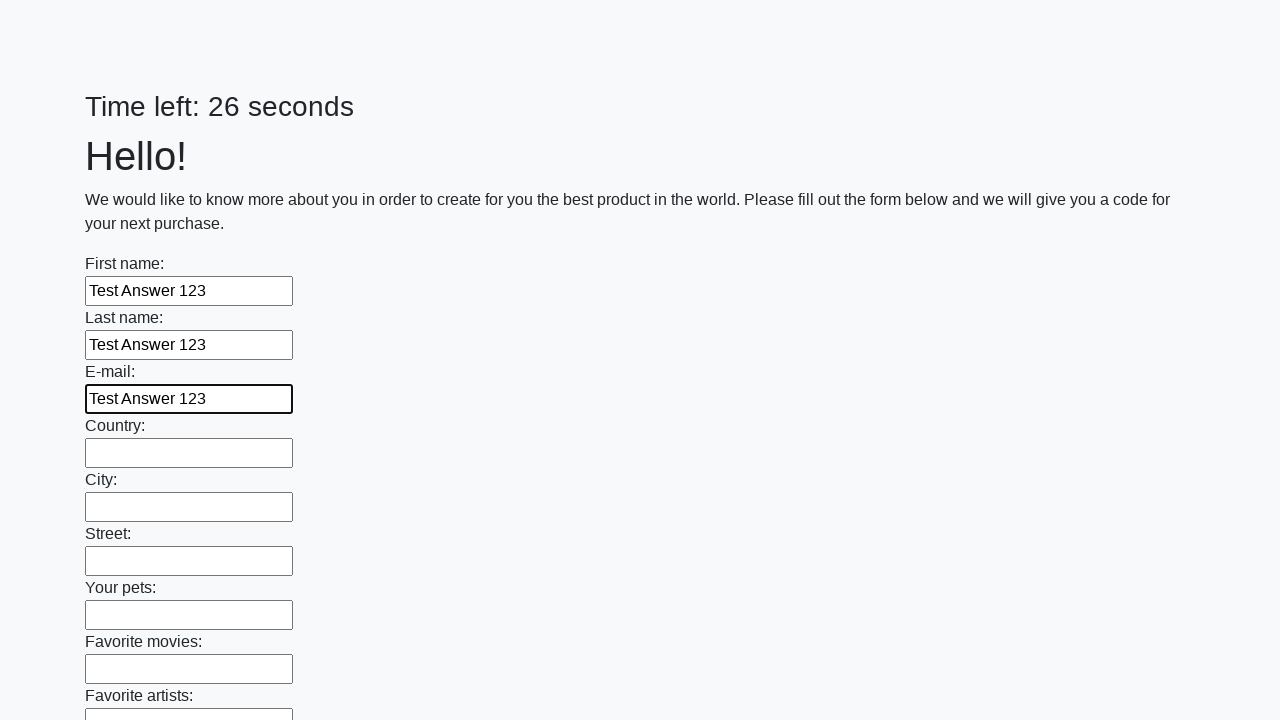

Filled an input field with 'Test Answer 123' on input >> nth=3
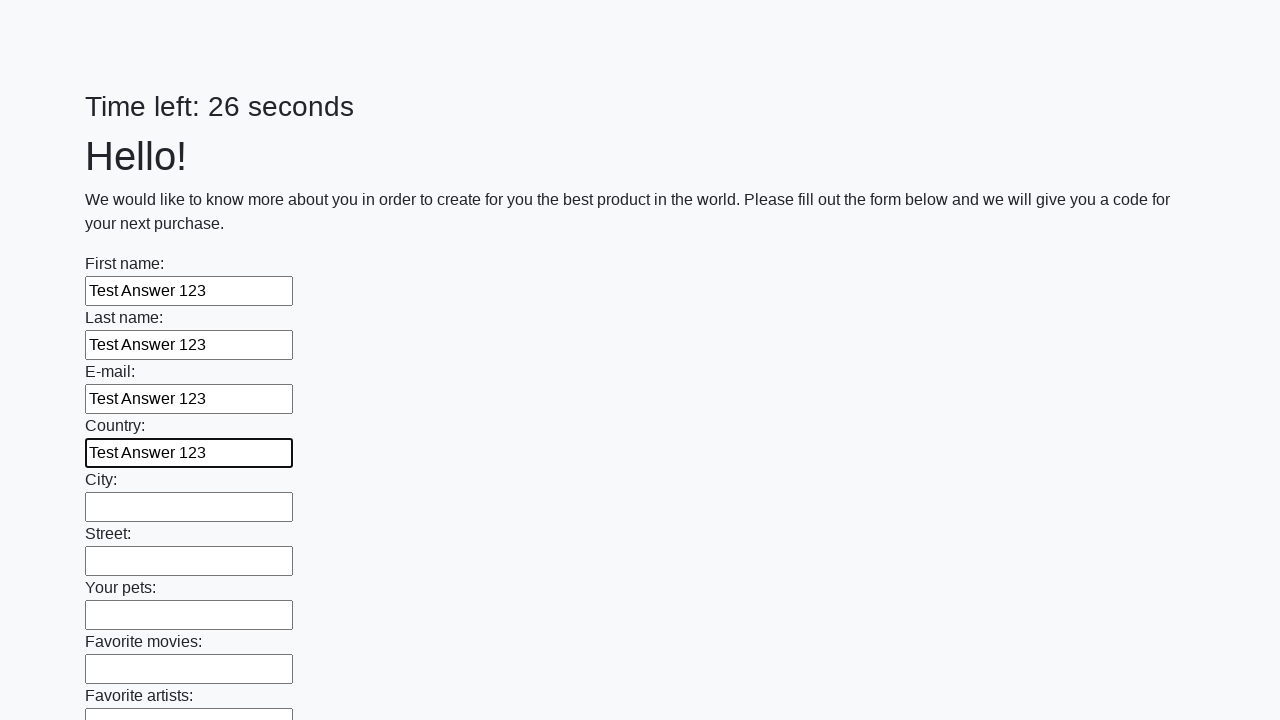

Filled an input field with 'Test Answer 123' on input >> nth=4
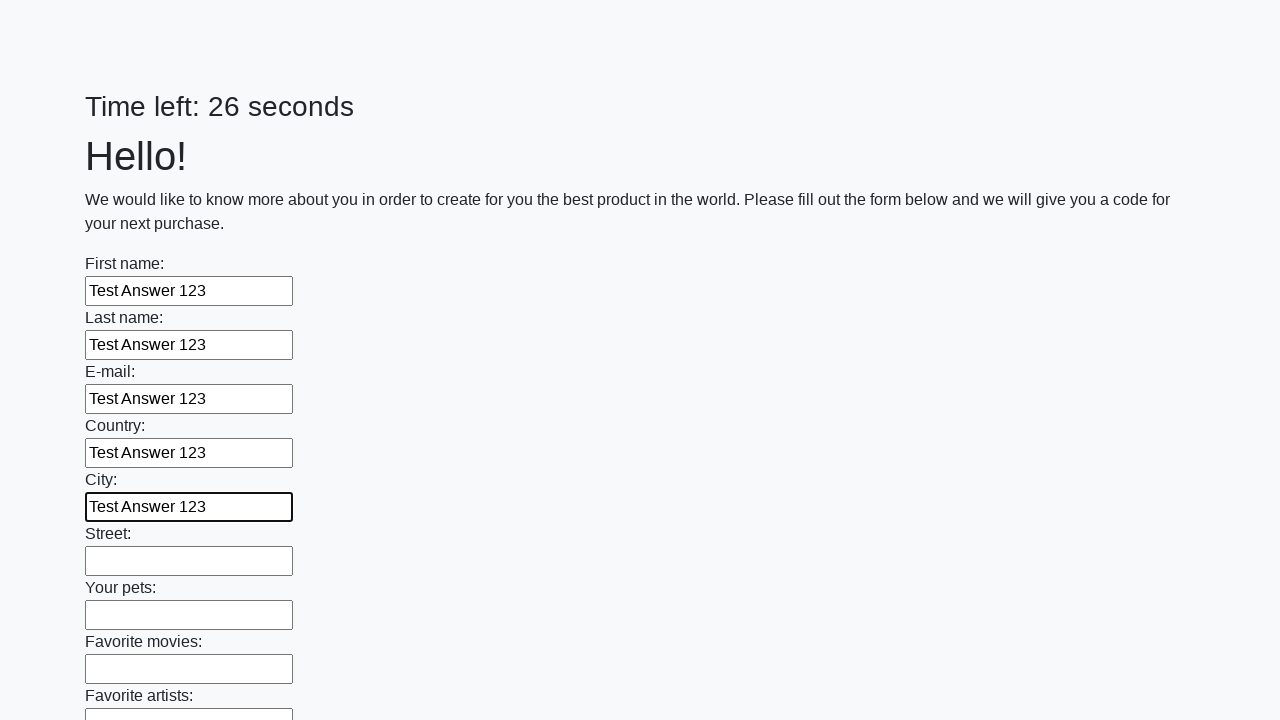

Filled an input field with 'Test Answer 123' on input >> nth=5
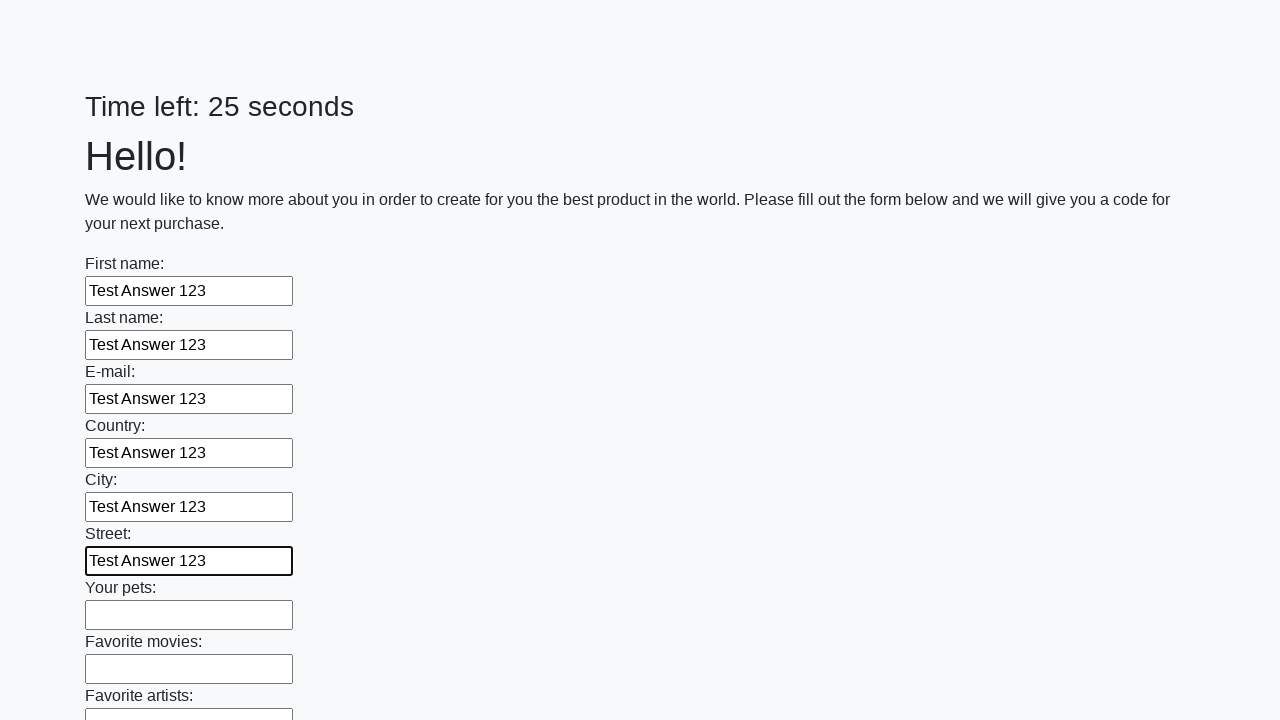

Filled an input field with 'Test Answer 123' on input >> nth=6
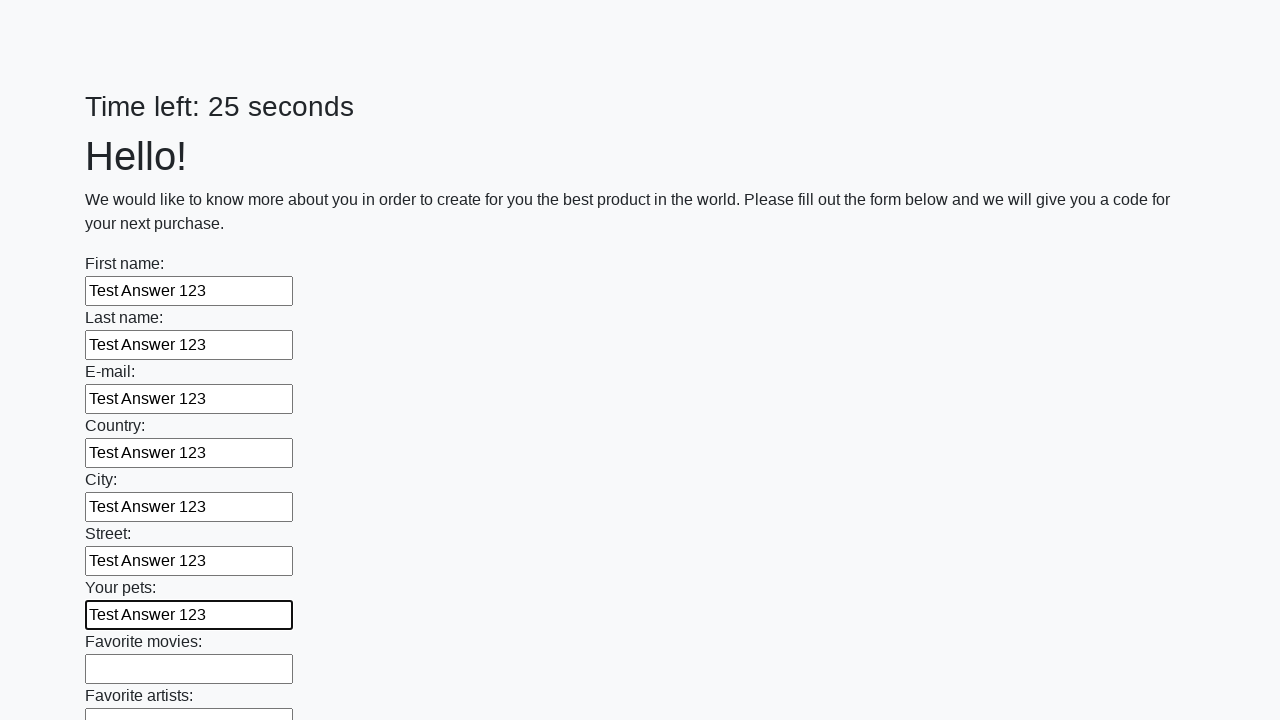

Filled an input field with 'Test Answer 123' on input >> nth=7
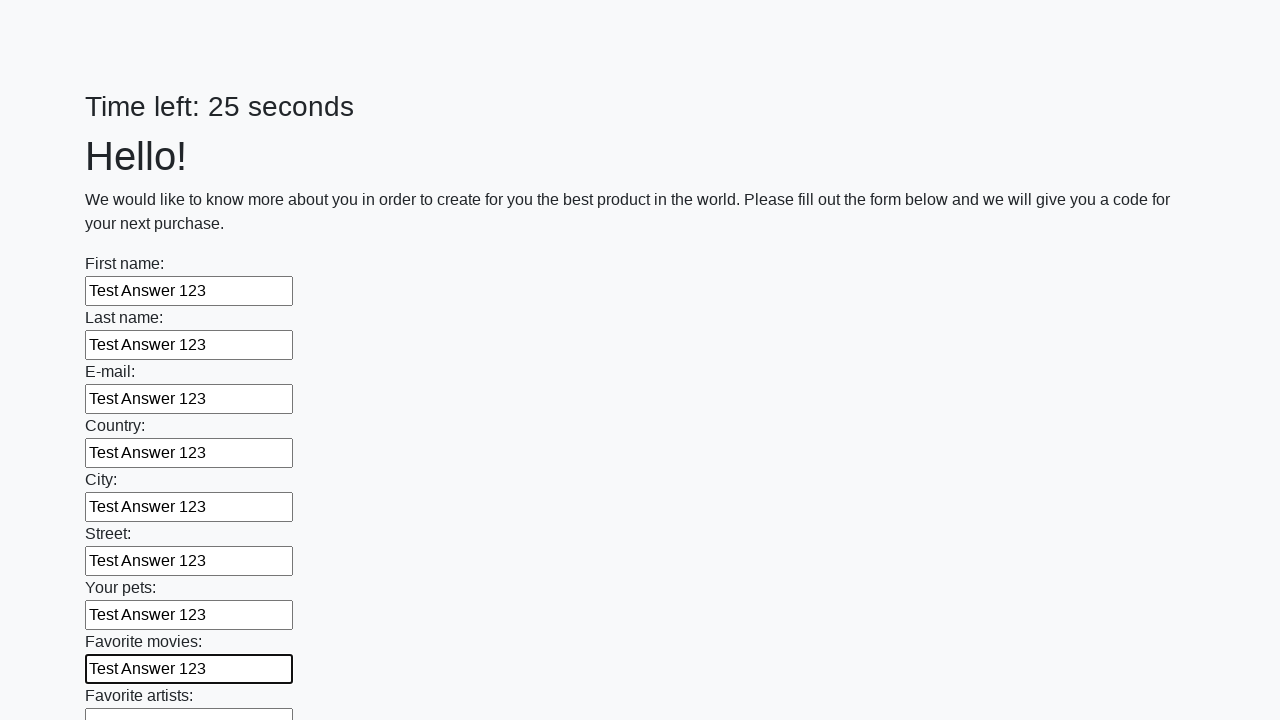

Filled an input field with 'Test Answer 123' on input >> nth=8
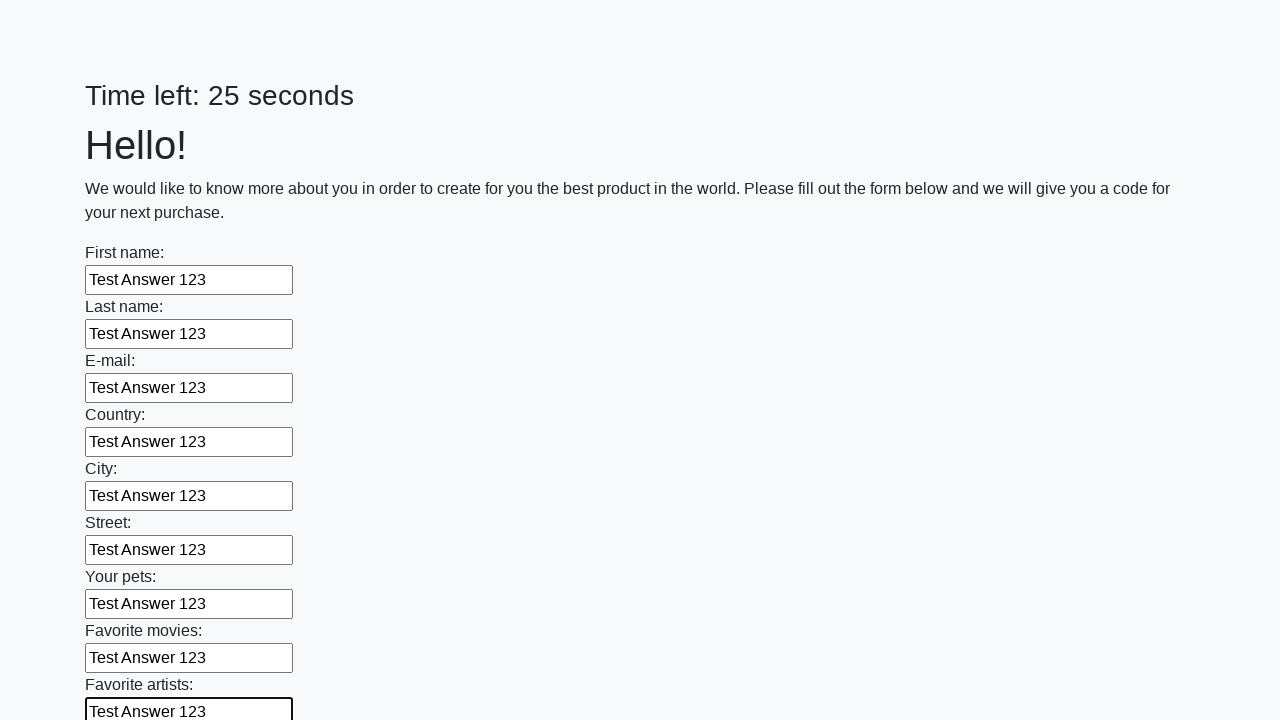

Filled an input field with 'Test Answer 123' on input >> nth=9
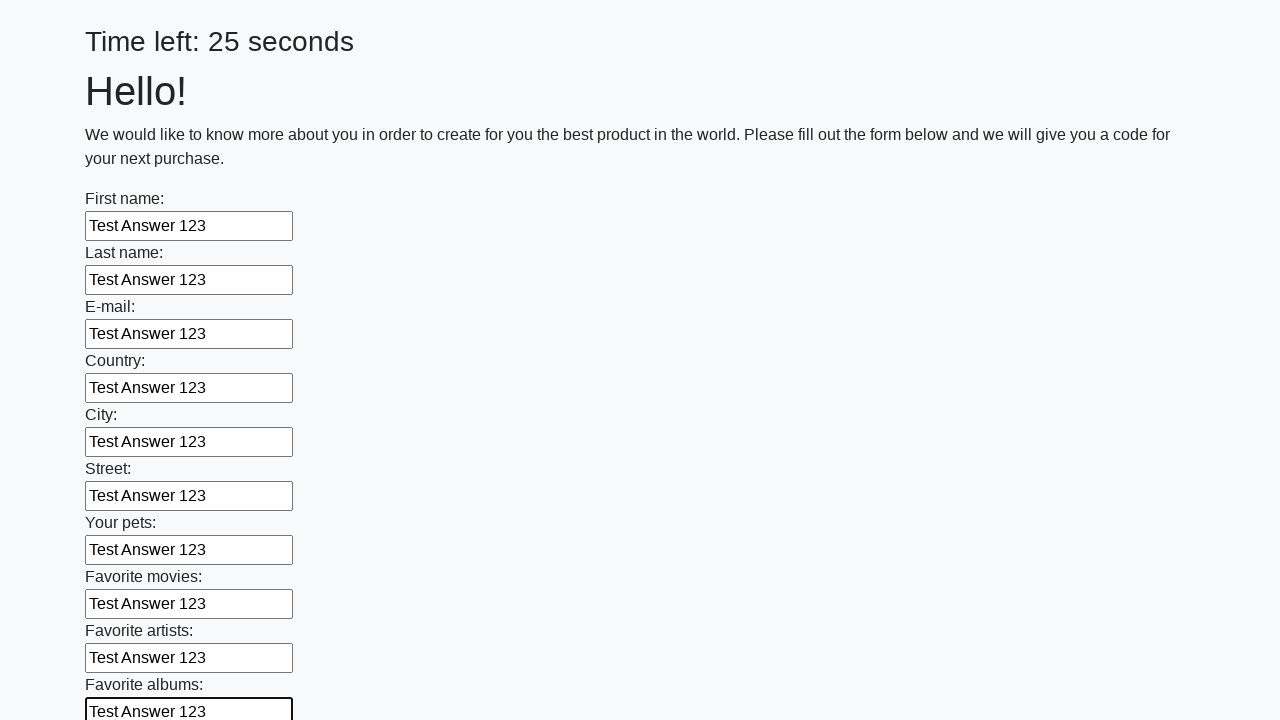

Filled an input field with 'Test Answer 123' on input >> nth=10
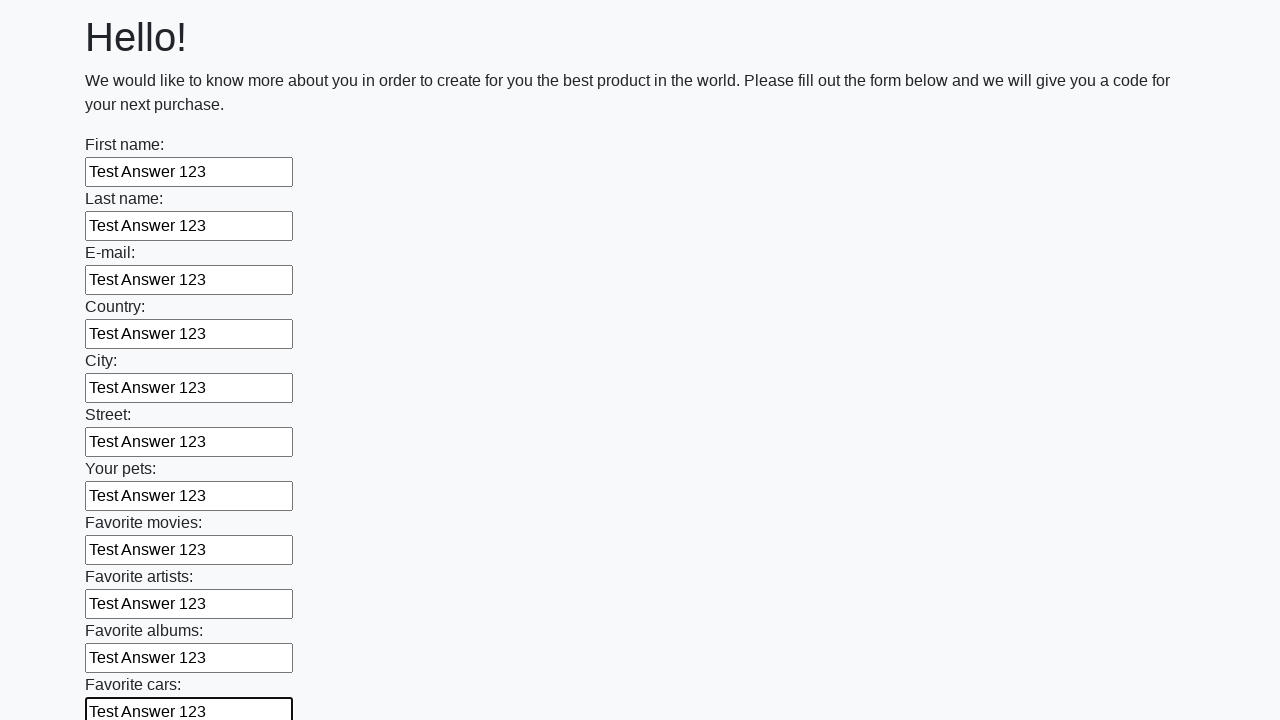

Filled an input field with 'Test Answer 123' on input >> nth=11
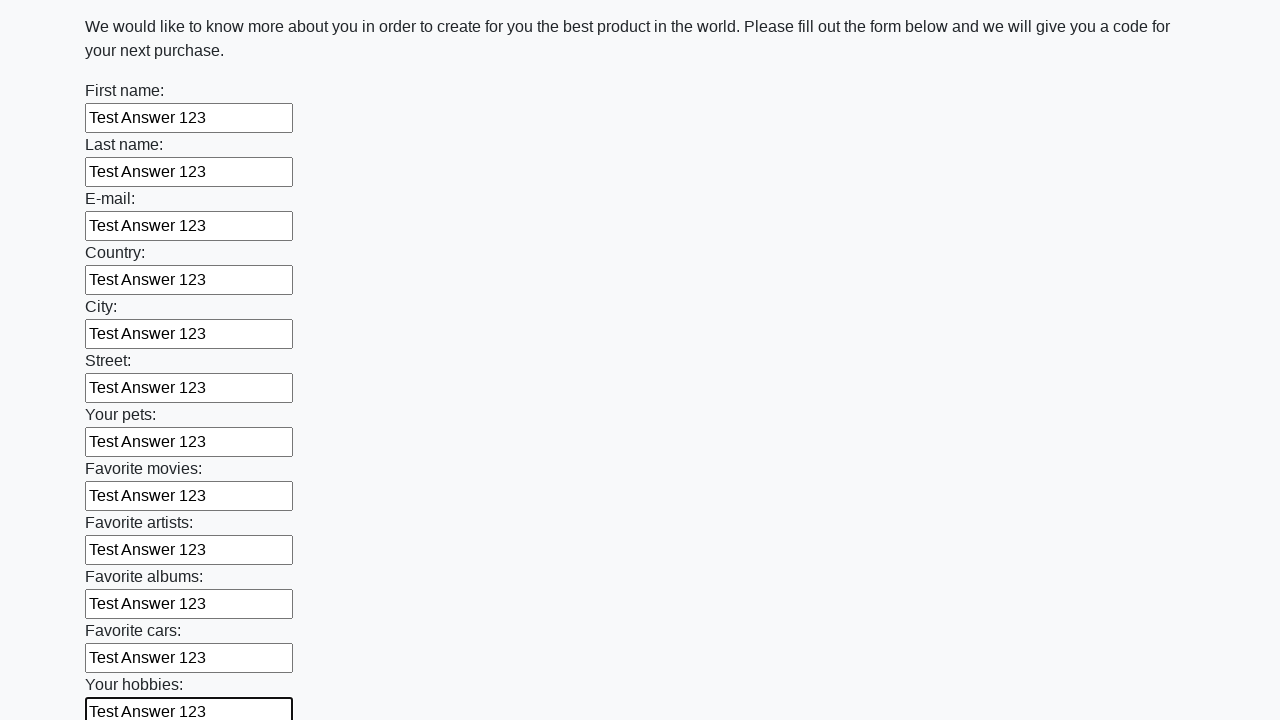

Filled an input field with 'Test Answer 123' on input >> nth=12
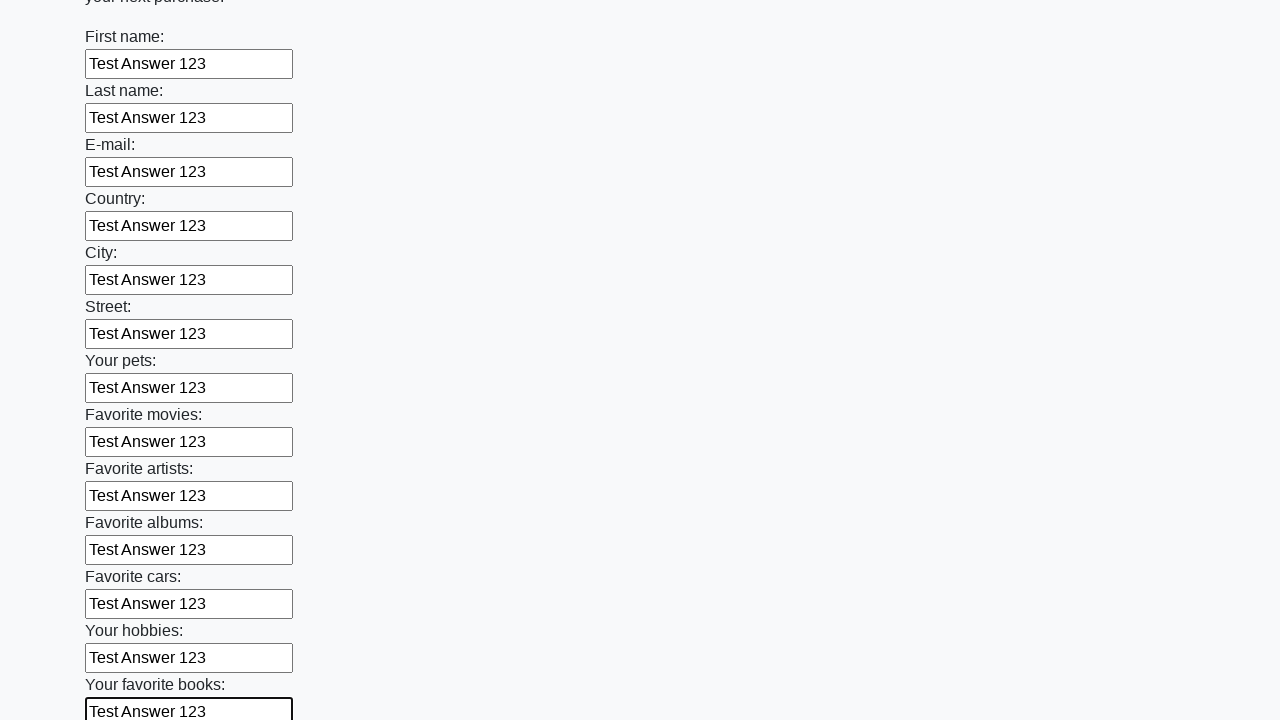

Filled an input field with 'Test Answer 123' on input >> nth=13
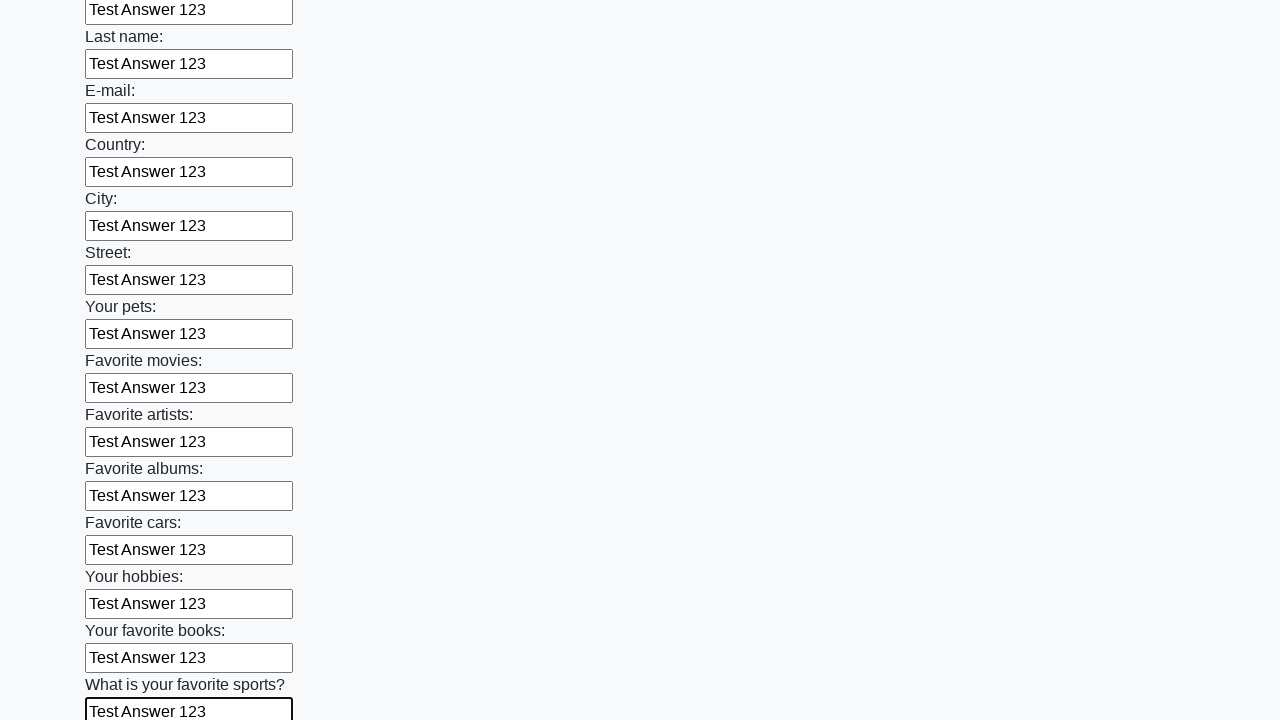

Filled an input field with 'Test Answer 123' on input >> nth=14
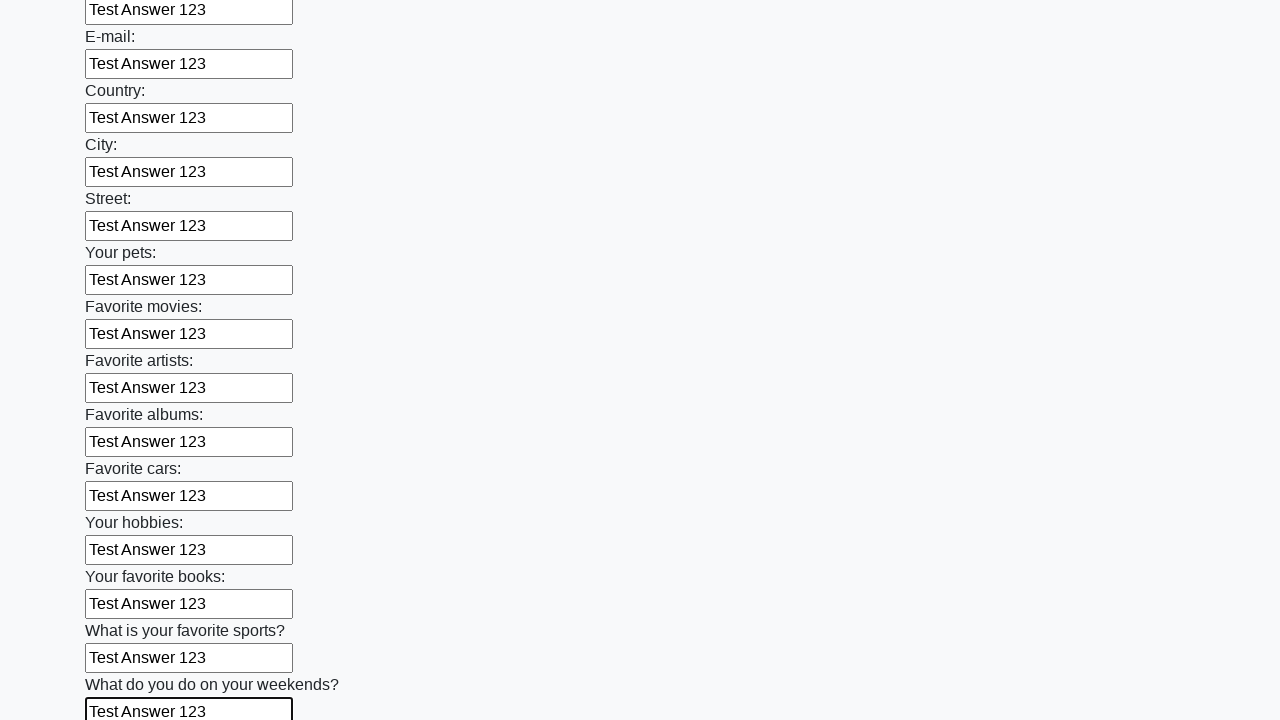

Filled an input field with 'Test Answer 123' on input >> nth=15
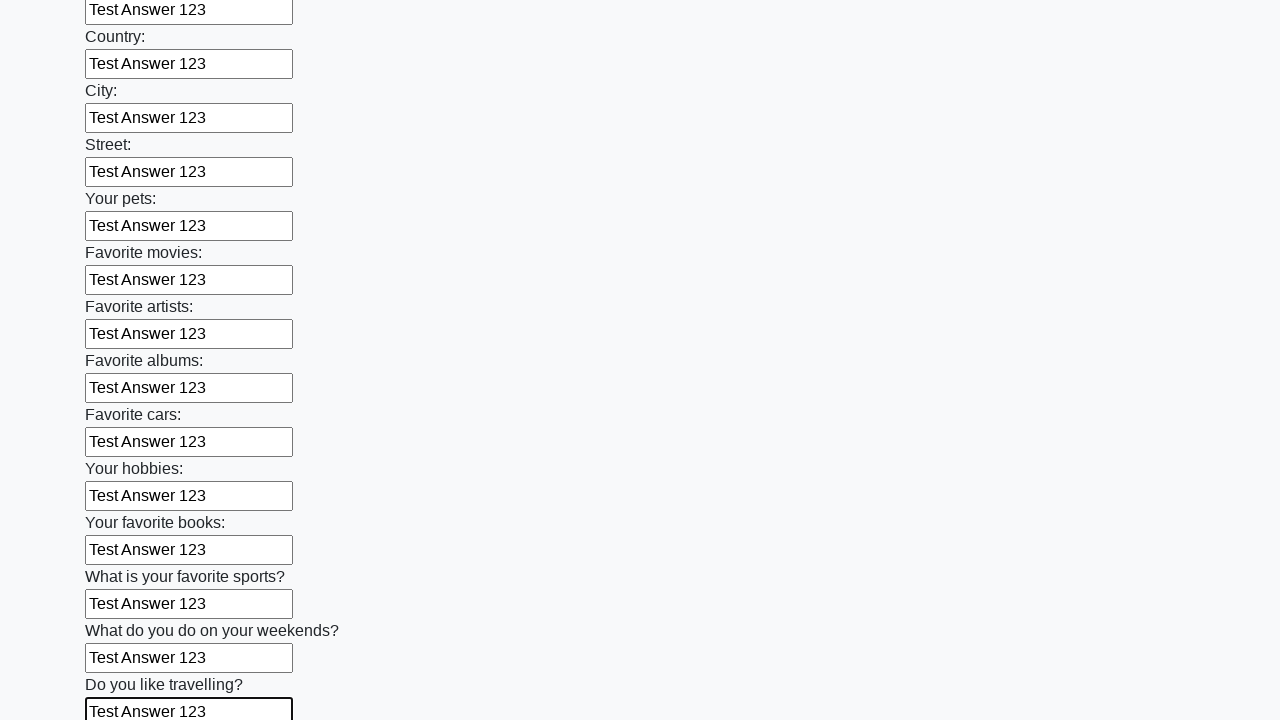

Filled an input field with 'Test Answer 123' on input >> nth=16
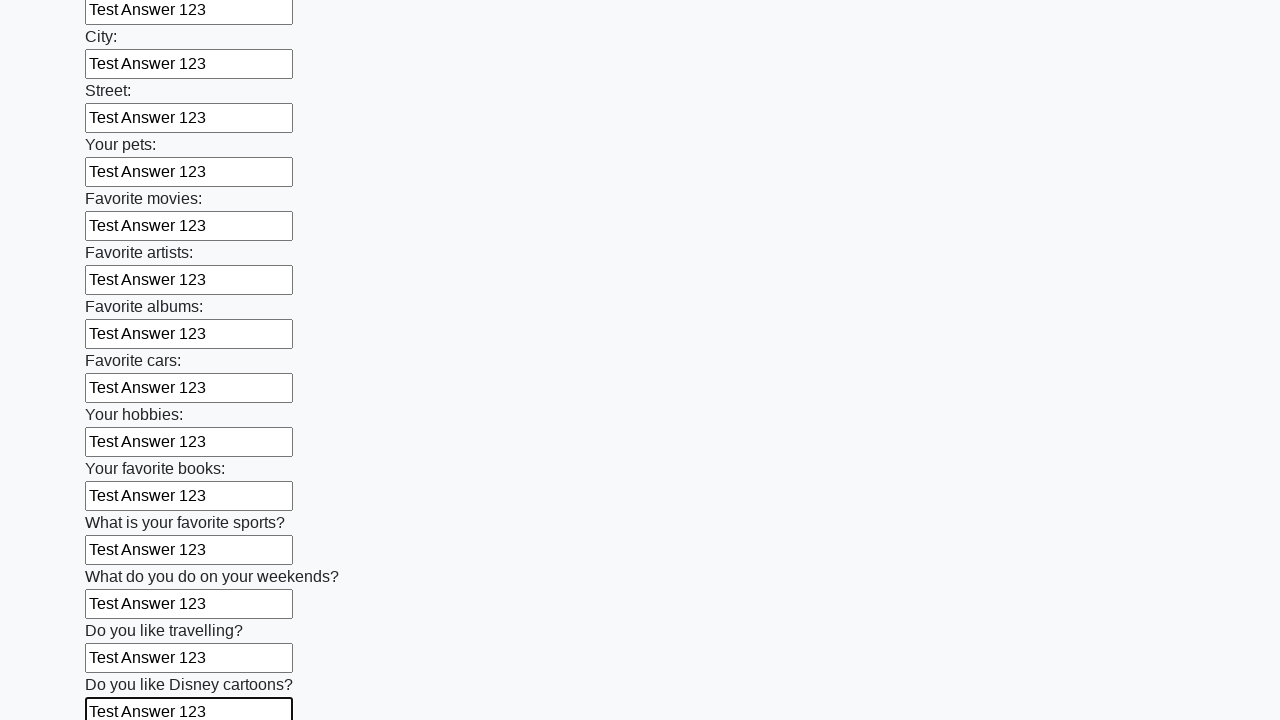

Filled an input field with 'Test Answer 123' on input >> nth=17
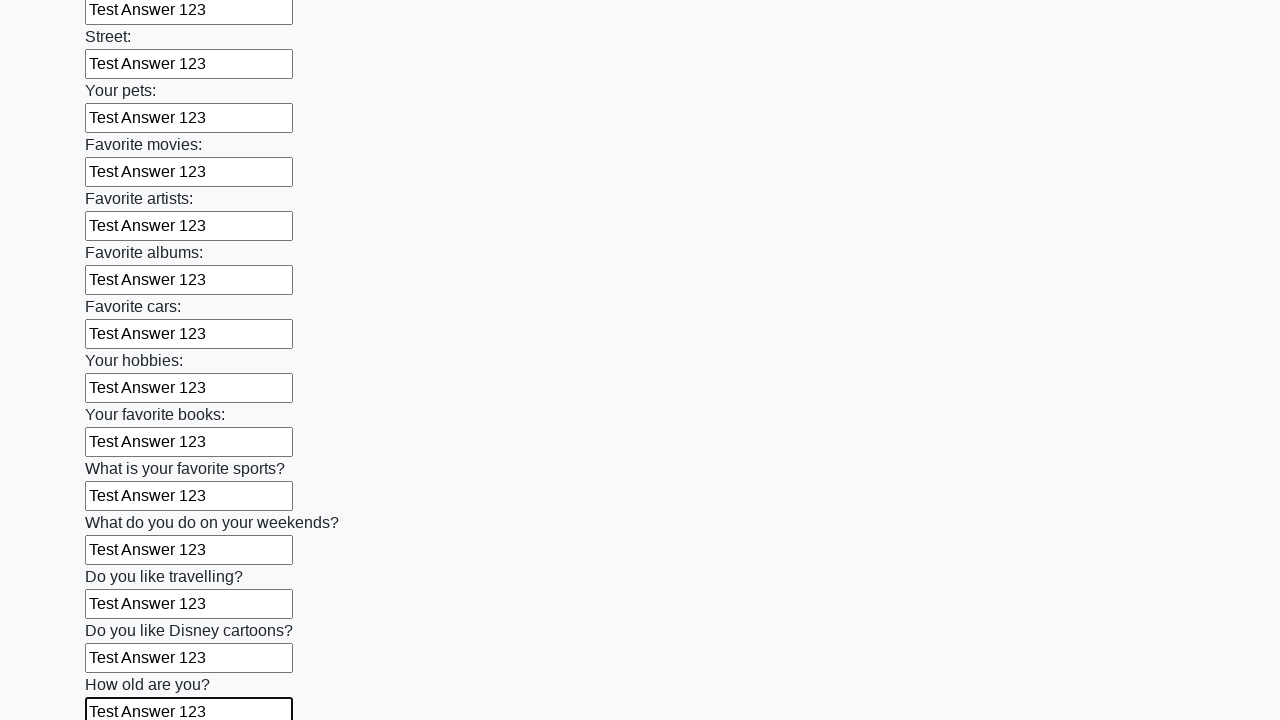

Filled an input field with 'Test Answer 123' on input >> nth=18
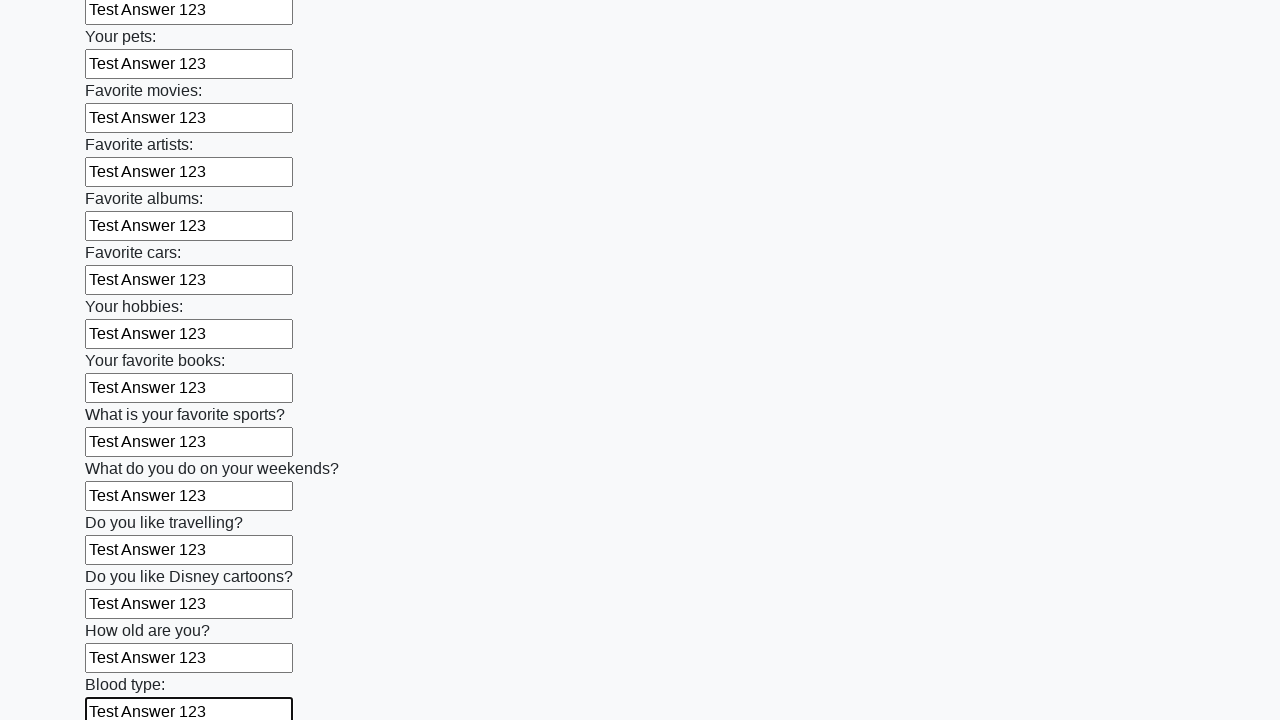

Filled an input field with 'Test Answer 123' on input >> nth=19
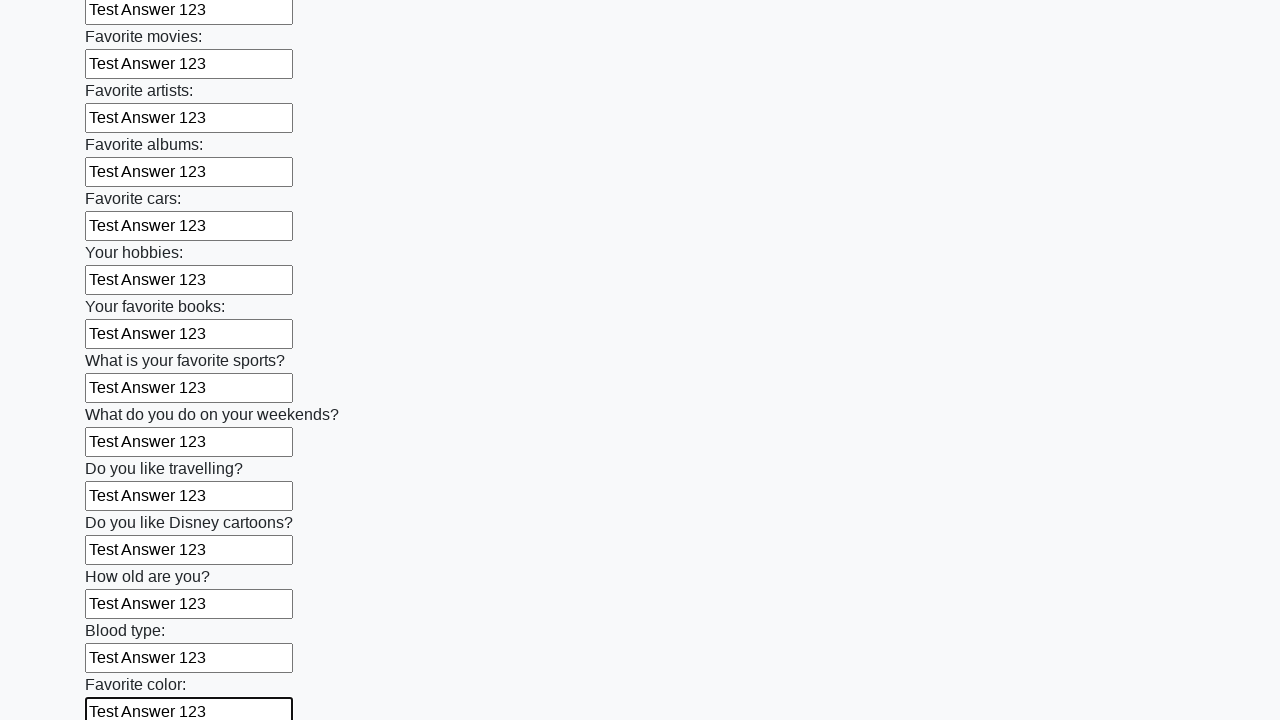

Filled an input field with 'Test Answer 123' on input >> nth=20
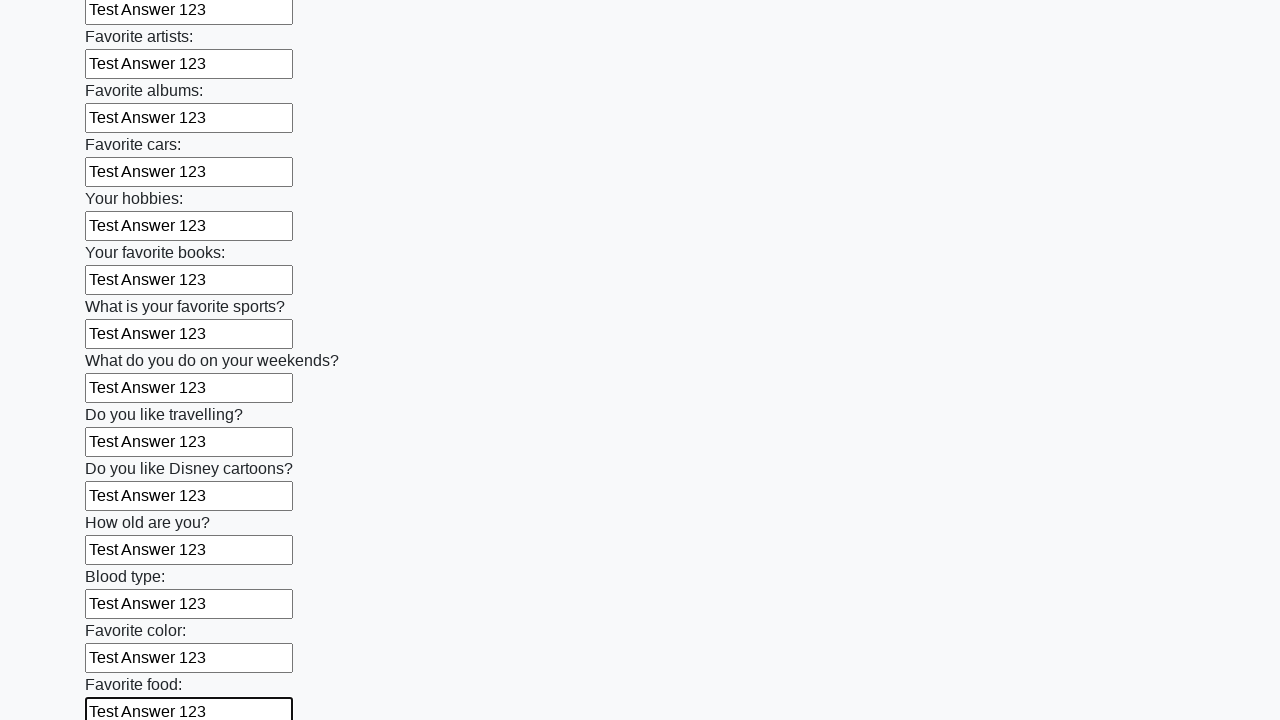

Filled an input field with 'Test Answer 123' on input >> nth=21
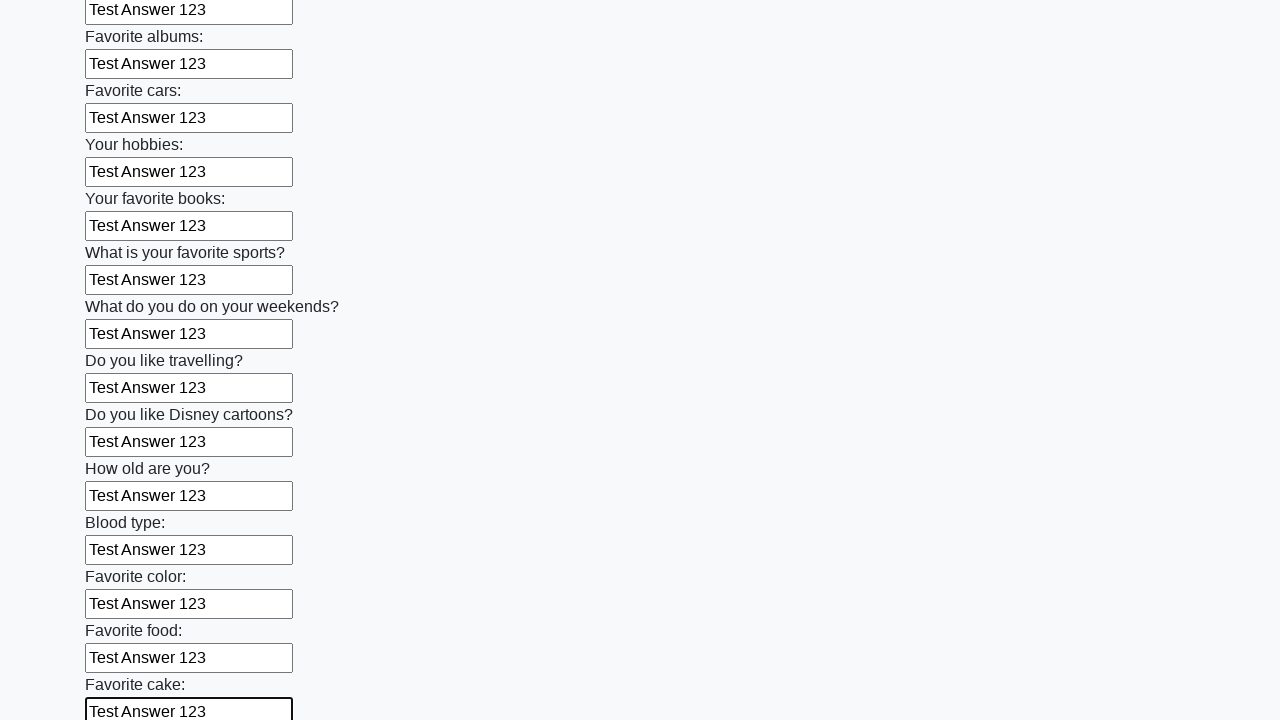

Filled an input field with 'Test Answer 123' on input >> nth=22
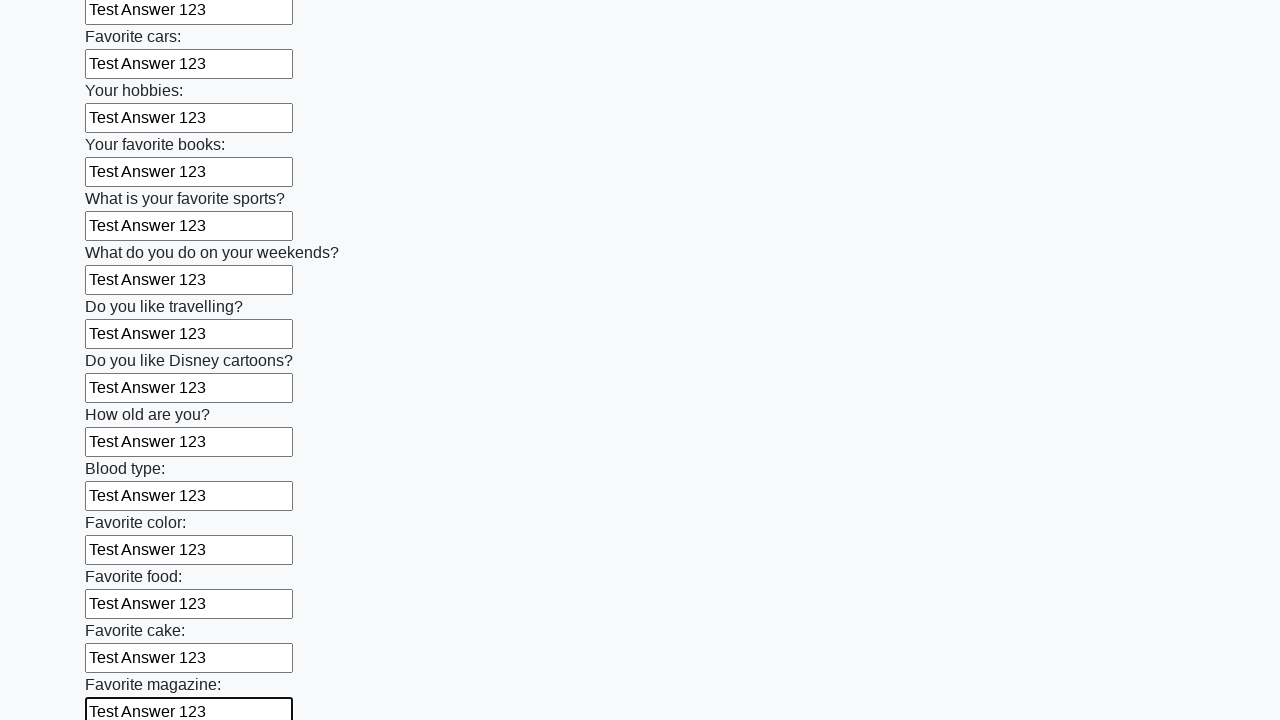

Filled an input field with 'Test Answer 123' on input >> nth=23
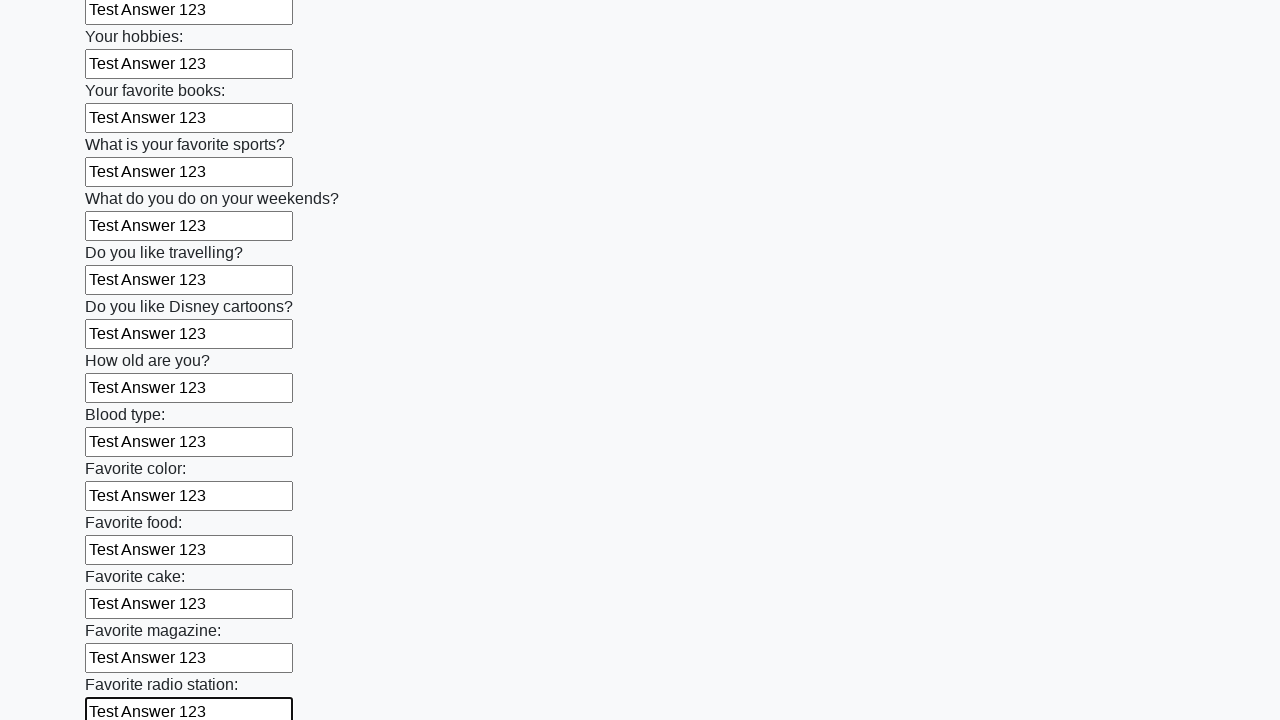

Filled an input field with 'Test Answer 123' on input >> nth=24
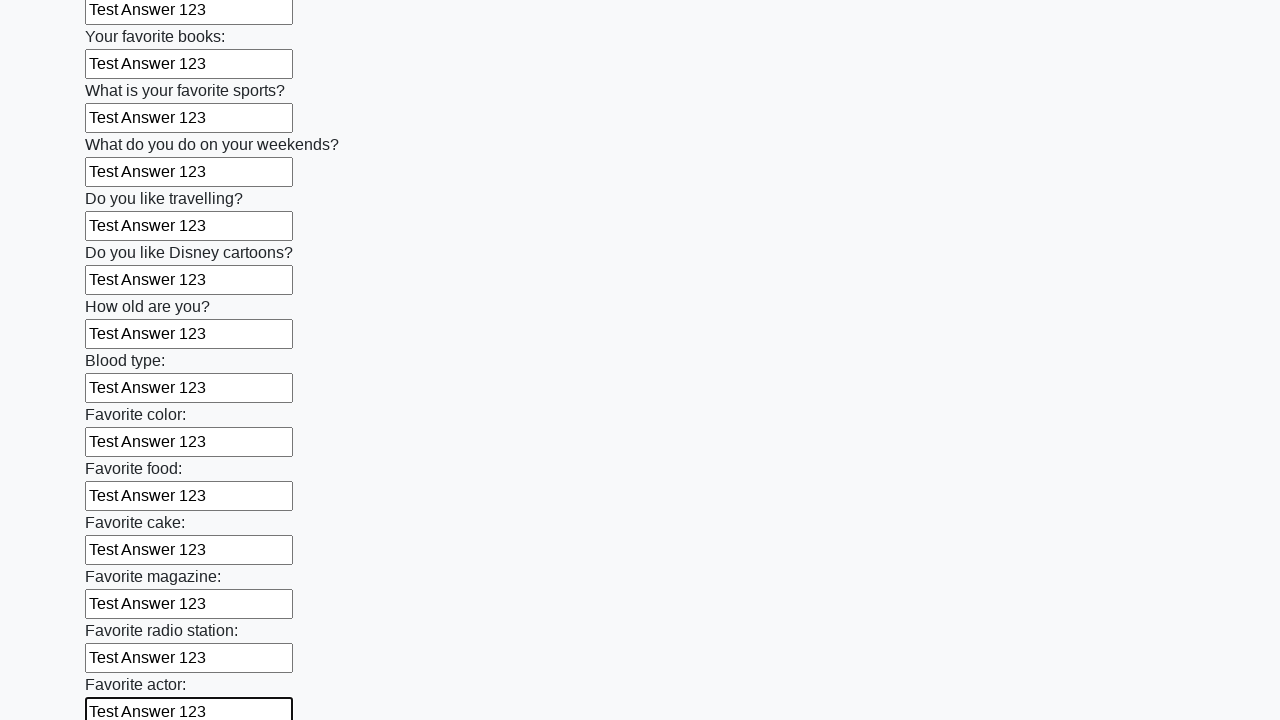

Filled an input field with 'Test Answer 123' on input >> nth=25
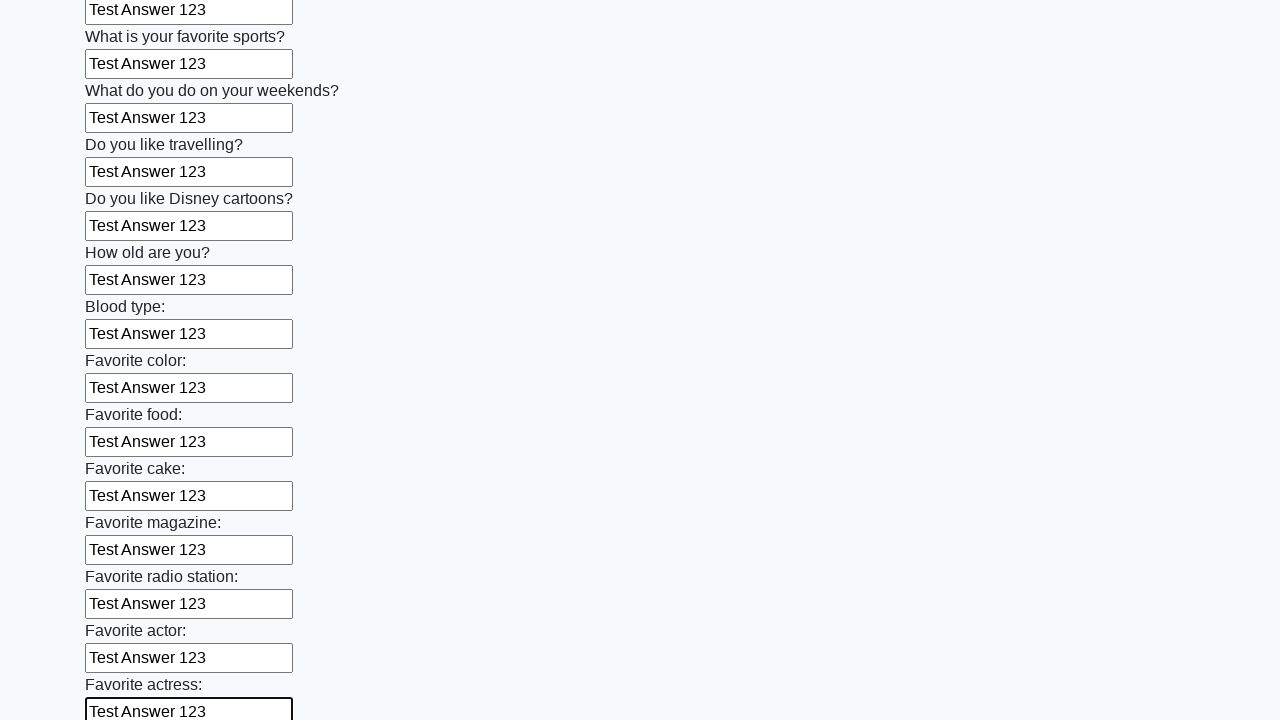

Filled an input field with 'Test Answer 123' on input >> nth=26
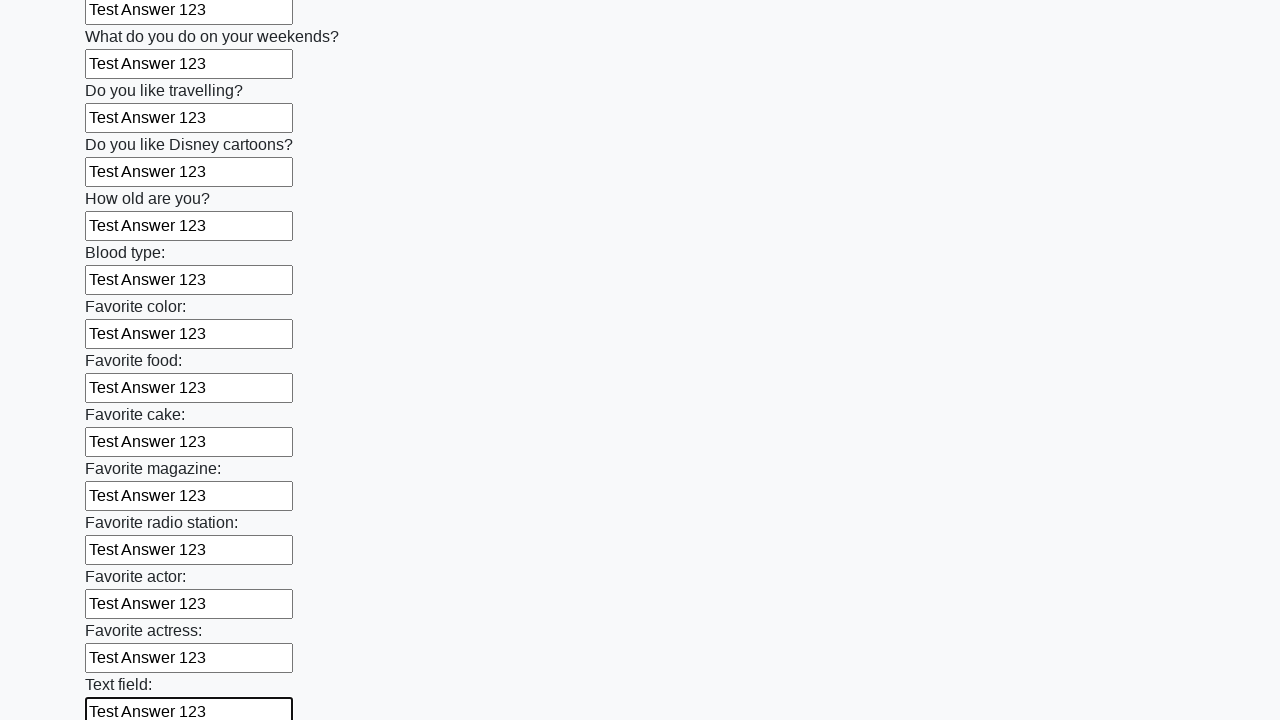

Filled an input field with 'Test Answer 123' on input >> nth=27
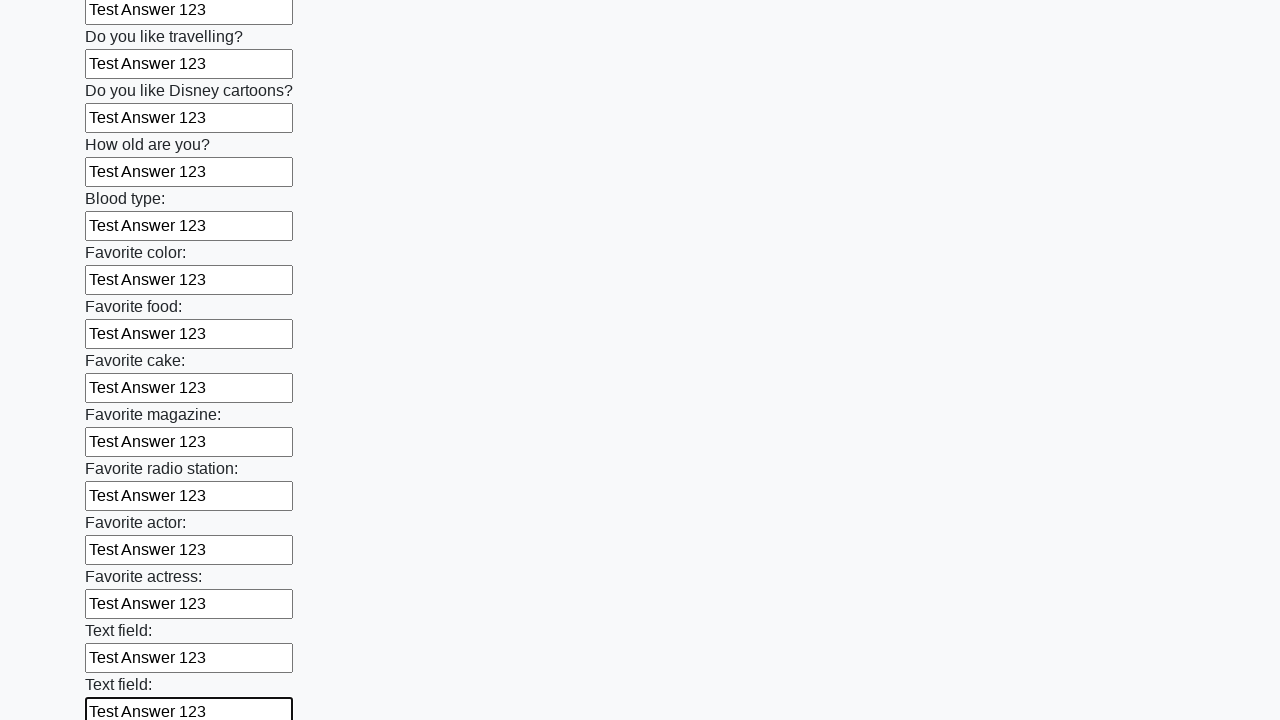

Filled an input field with 'Test Answer 123' on input >> nth=28
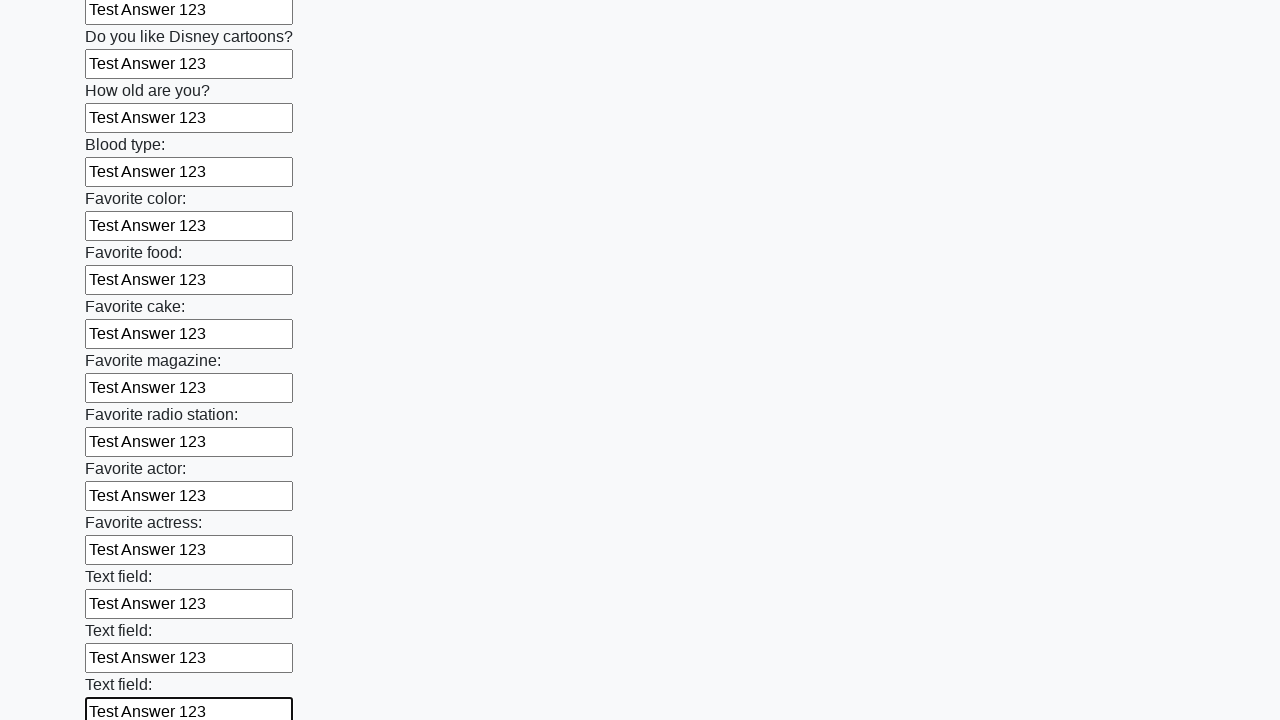

Filled an input field with 'Test Answer 123' on input >> nth=29
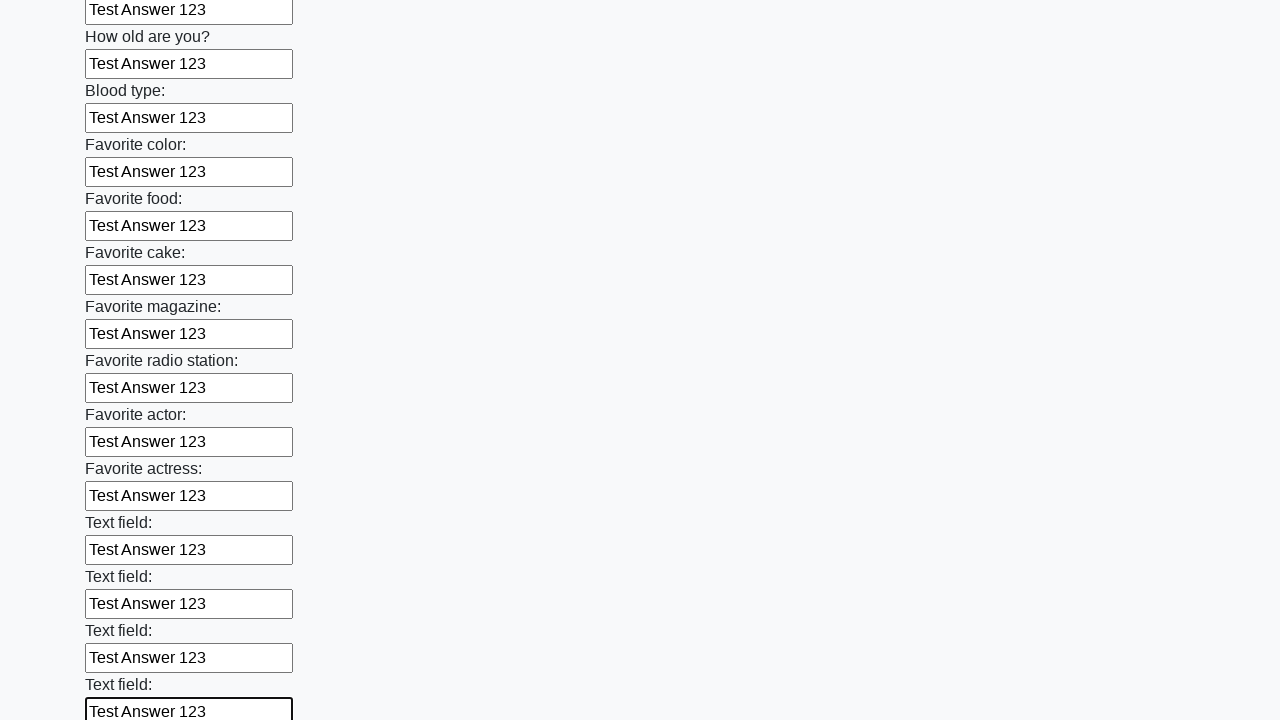

Filled an input field with 'Test Answer 123' on input >> nth=30
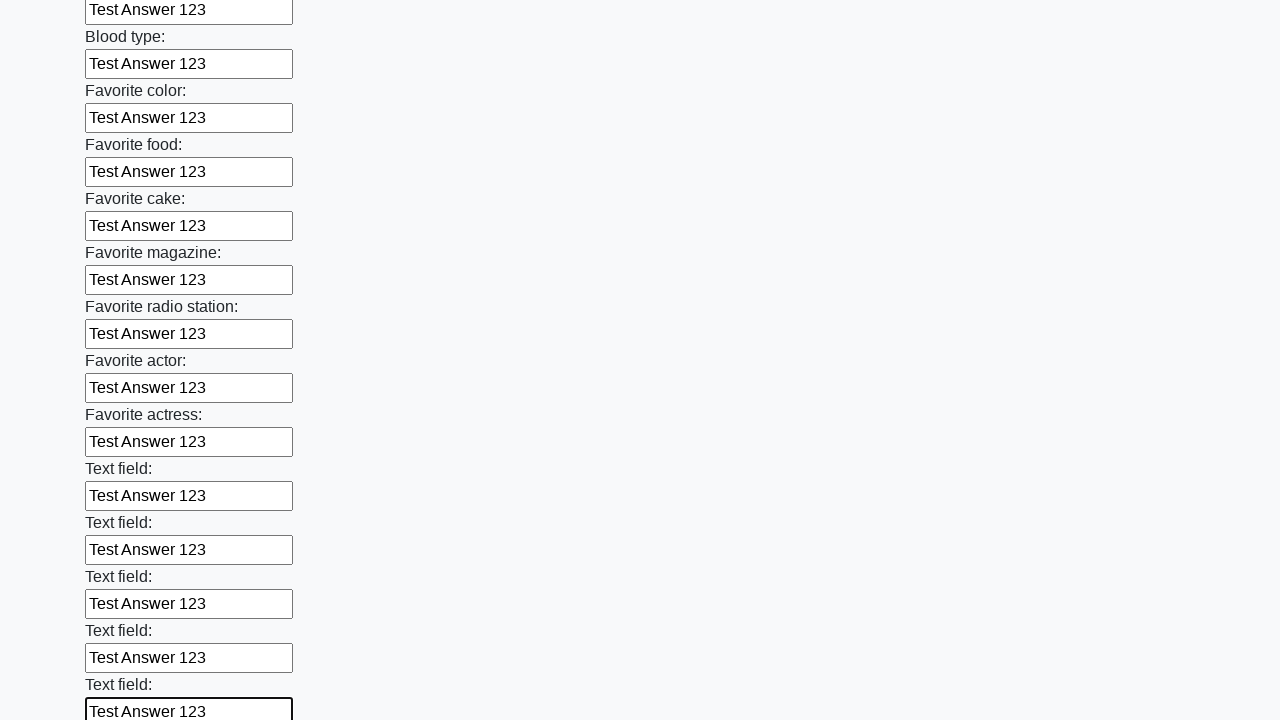

Filled an input field with 'Test Answer 123' on input >> nth=31
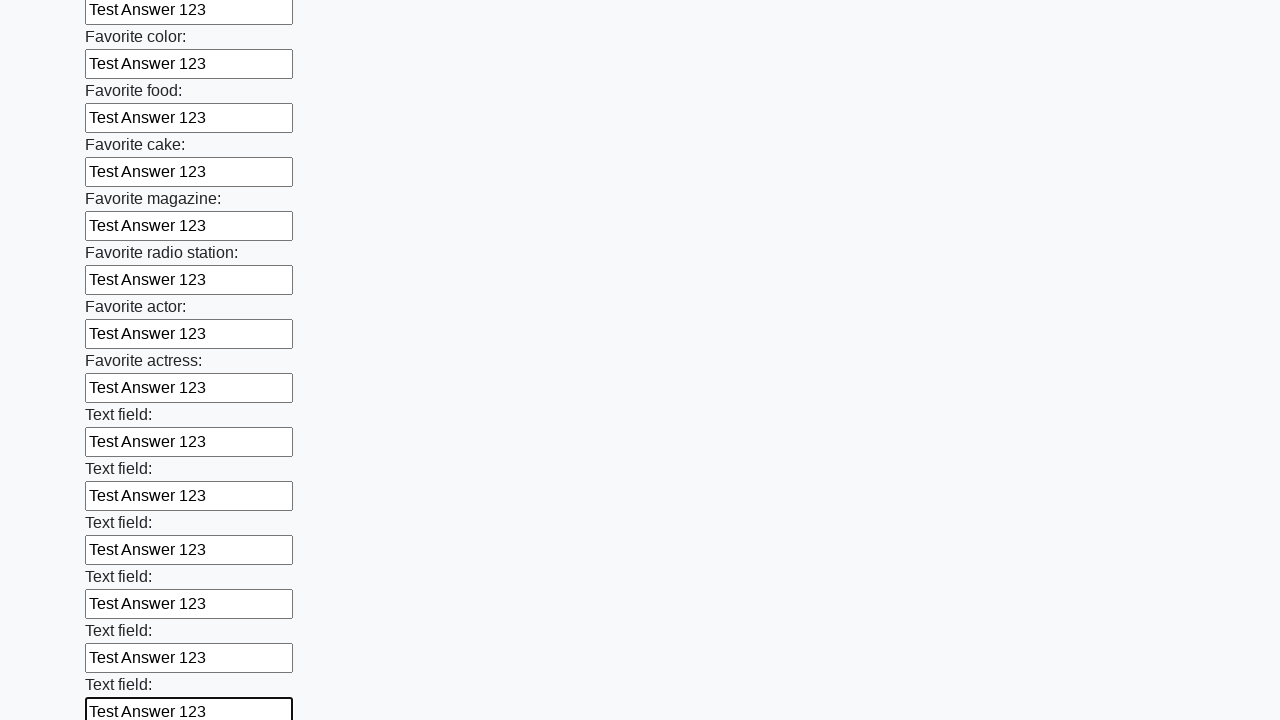

Filled an input field with 'Test Answer 123' on input >> nth=32
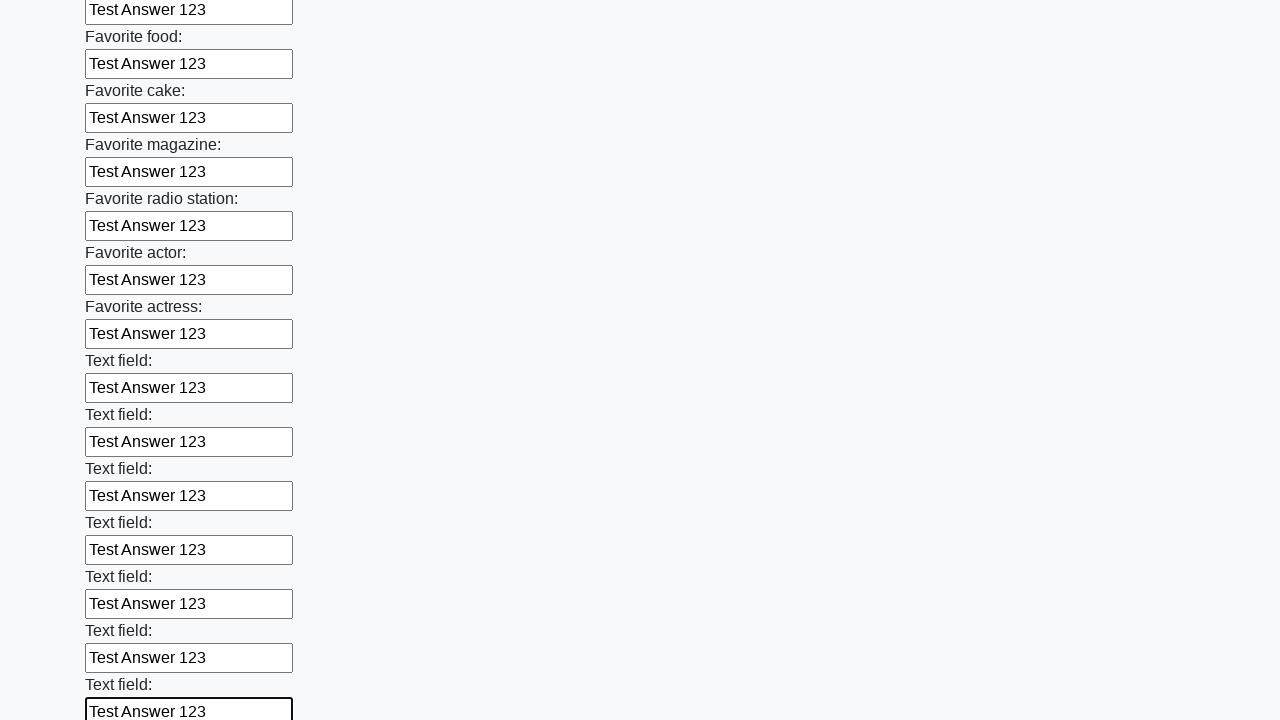

Filled an input field with 'Test Answer 123' on input >> nth=33
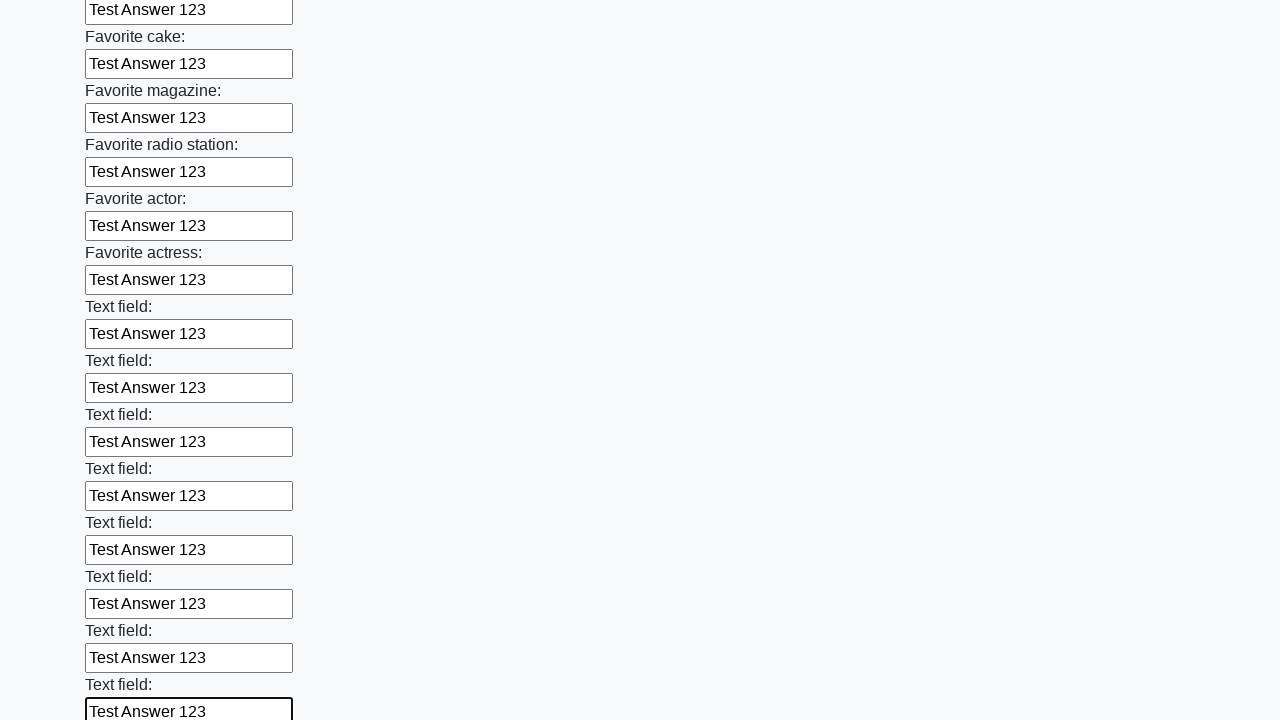

Filled an input field with 'Test Answer 123' on input >> nth=34
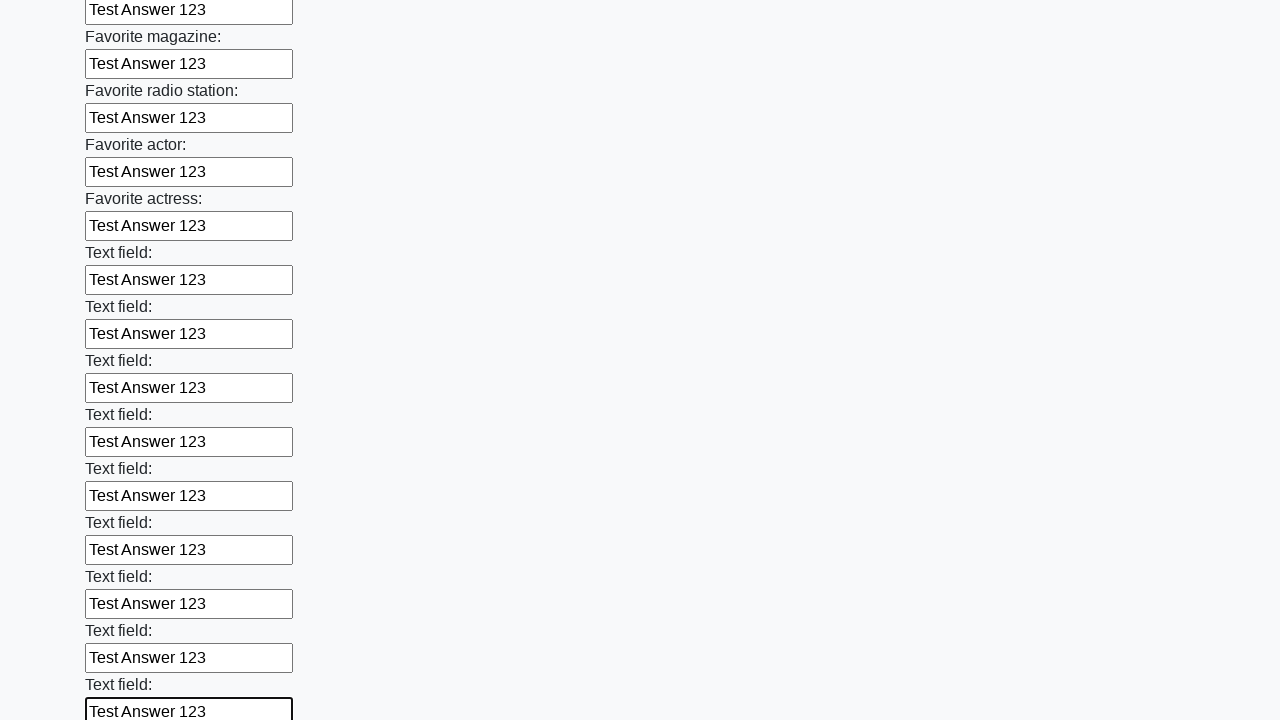

Filled an input field with 'Test Answer 123' on input >> nth=35
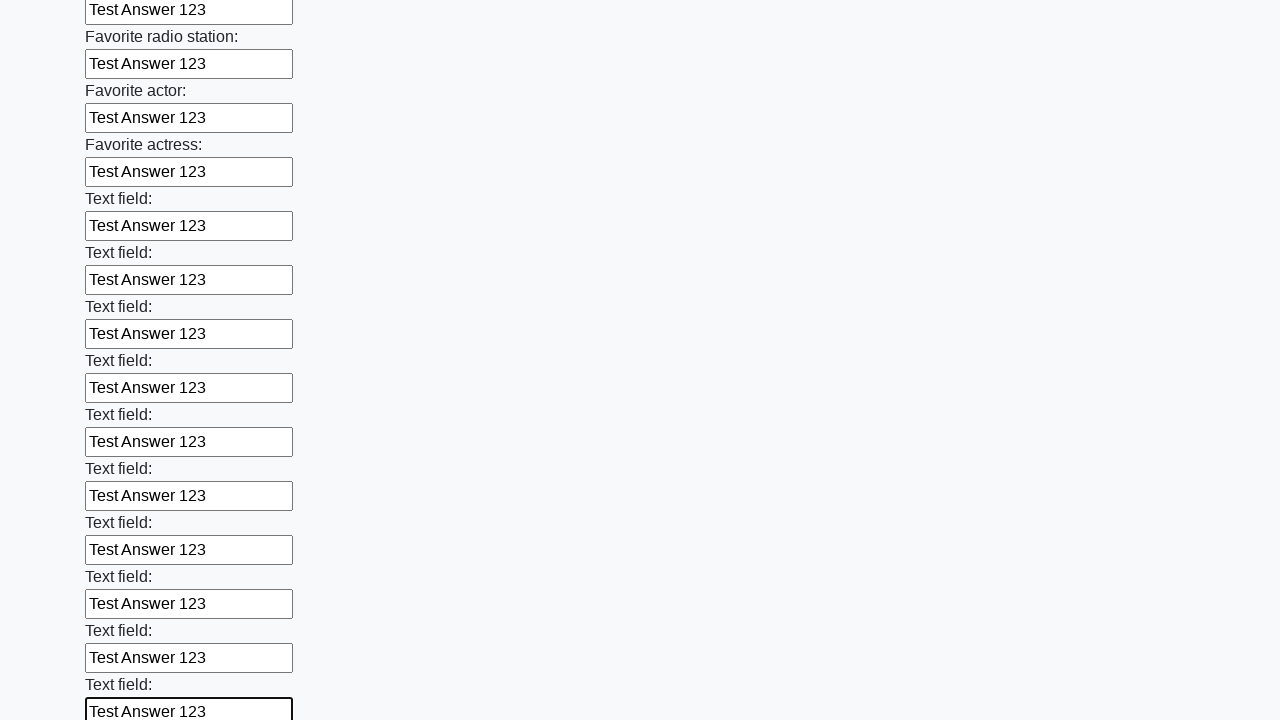

Filled an input field with 'Test Answer 123' on input >> nth=36
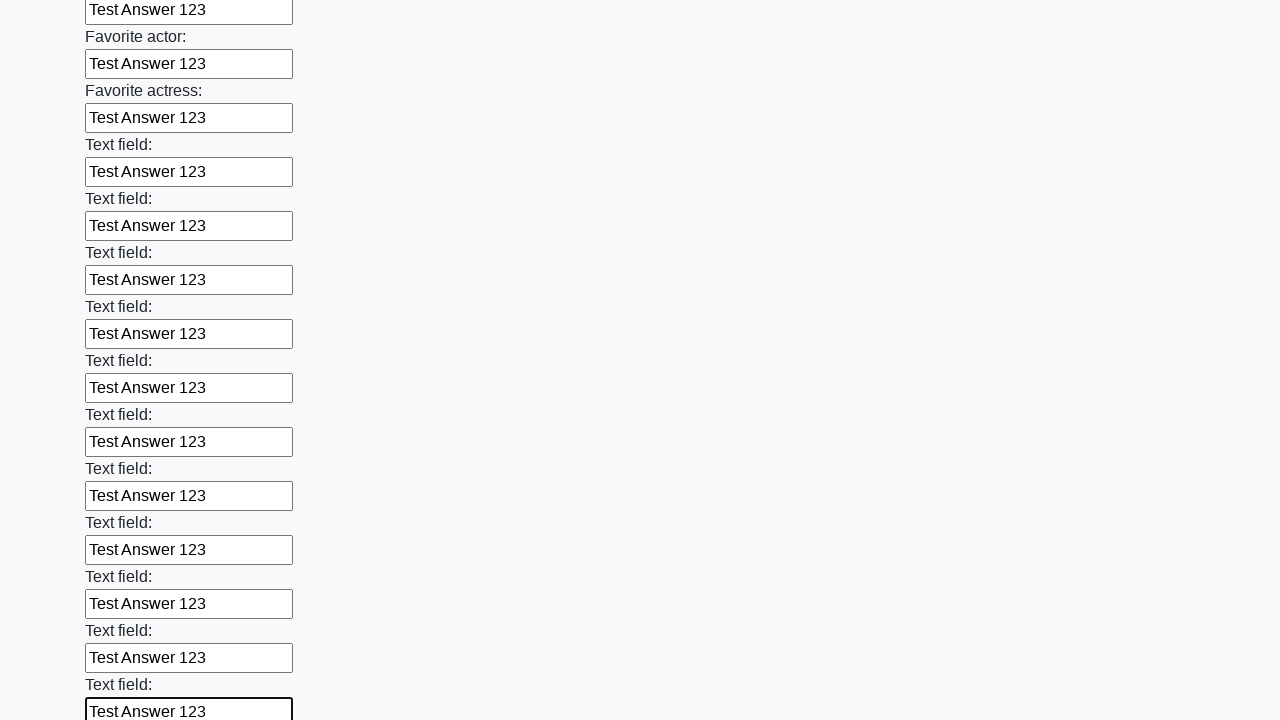

Filled an input field with 'Test Answer 123' on input >> nth=37
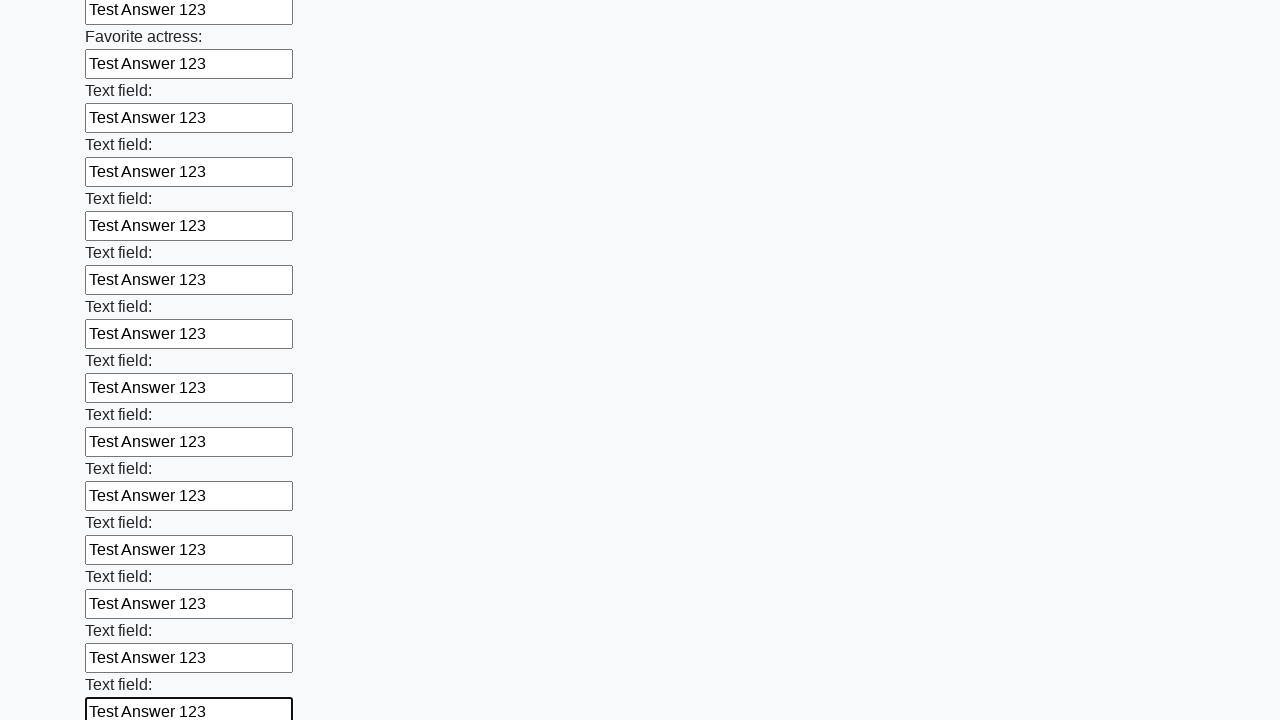

Filled an input field with 'Test Answer 123' on input >> nth=38
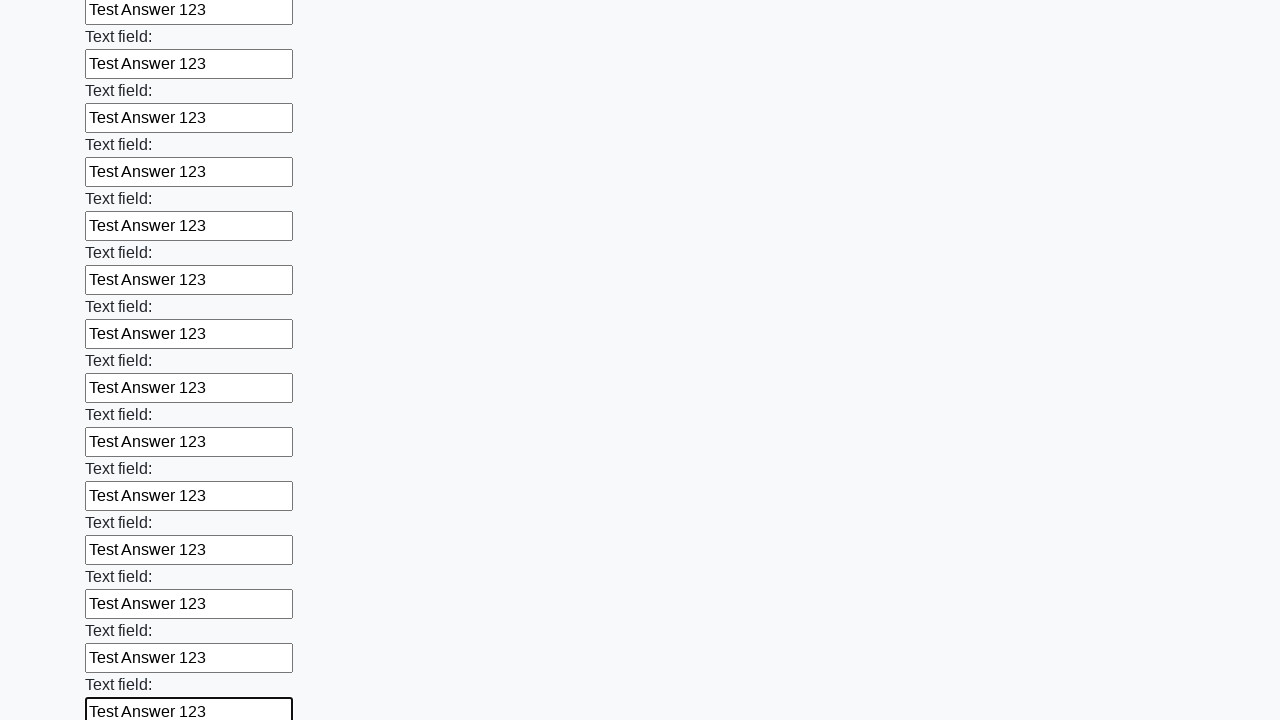

Filled an input field with 'Test Answer 123' on input >> nth=39
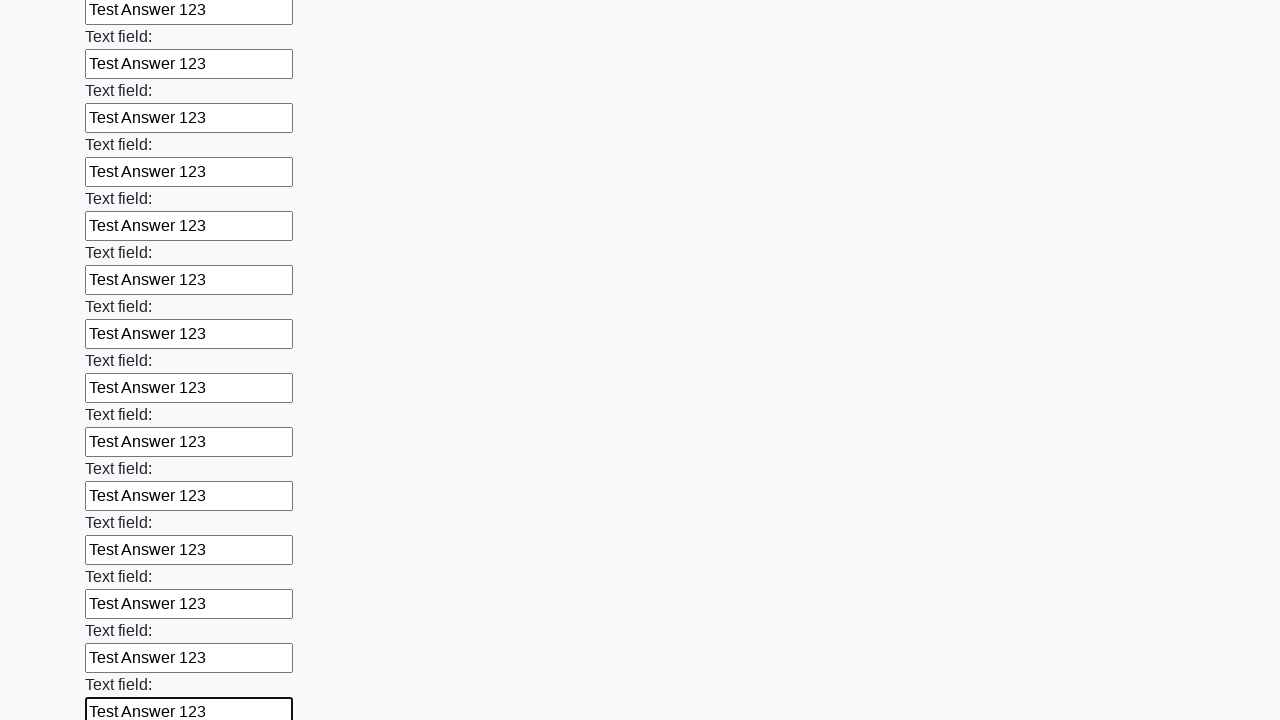

Filled an input field with 'Test Answer 123' on input >> nth=40
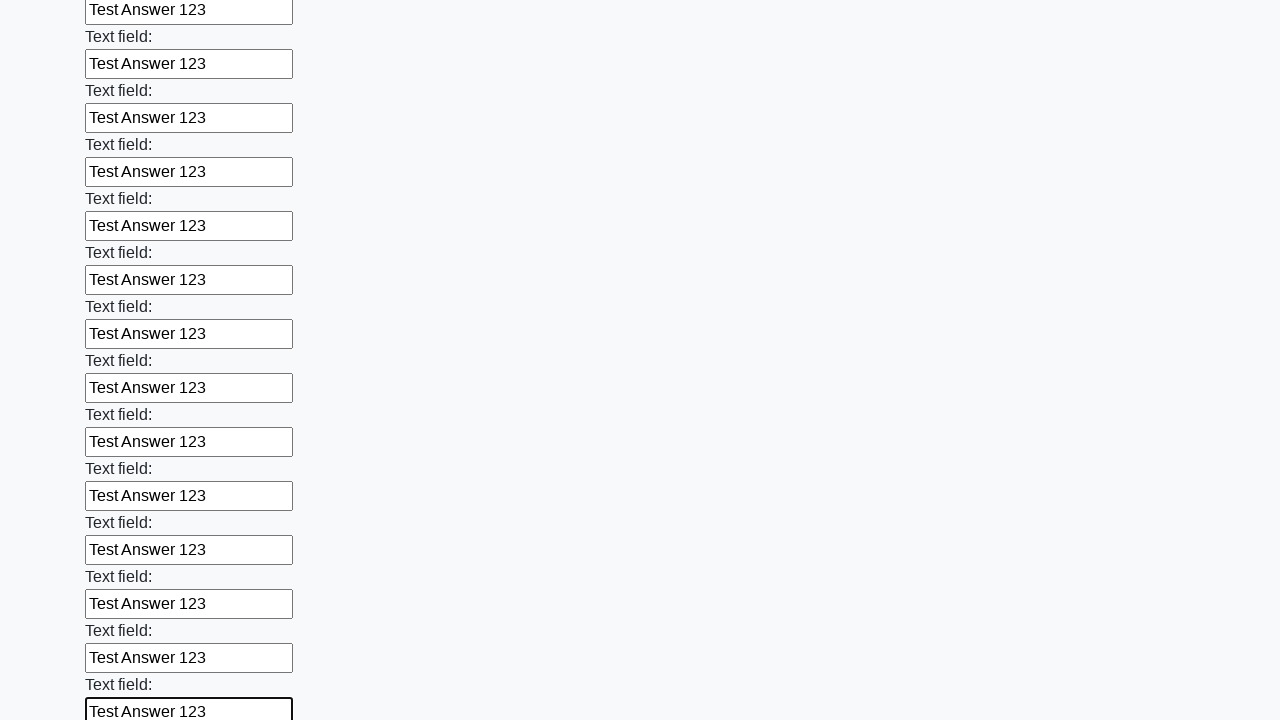

Filled an input field with 'Test Answer 123' on input >> nth=41
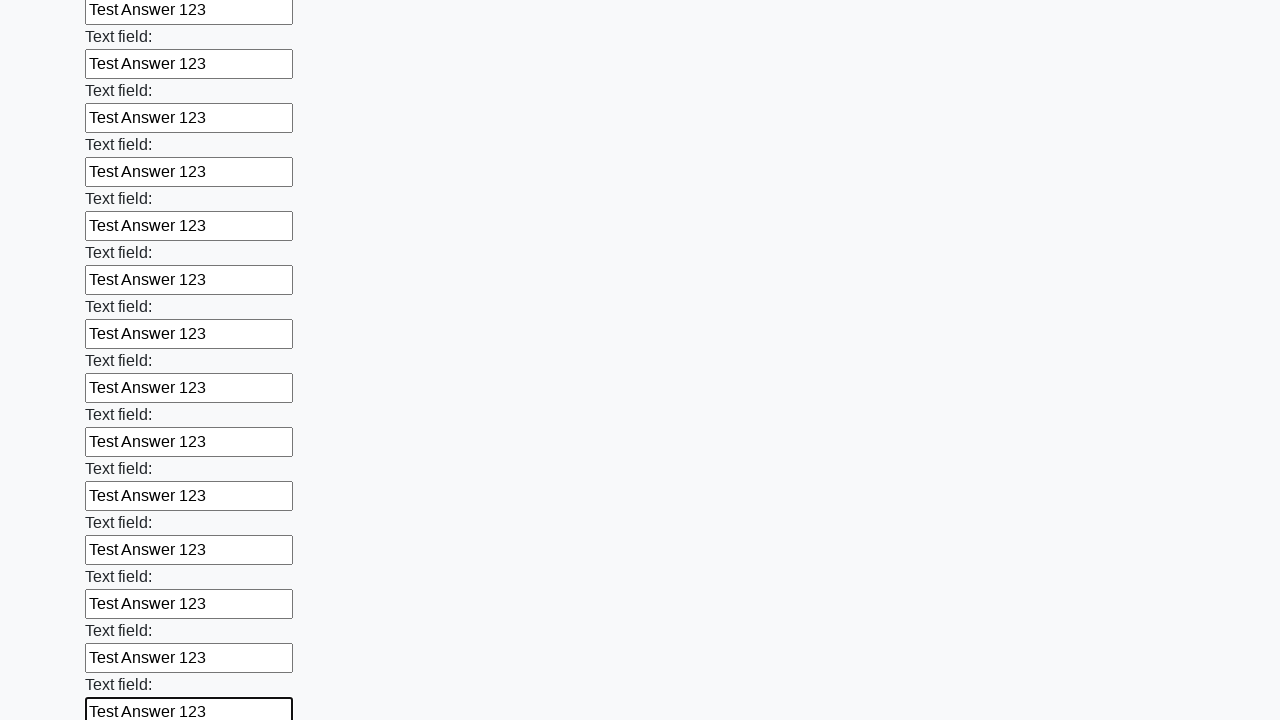

Filled an input field with 'Test Answer 123' on input >> nth=42
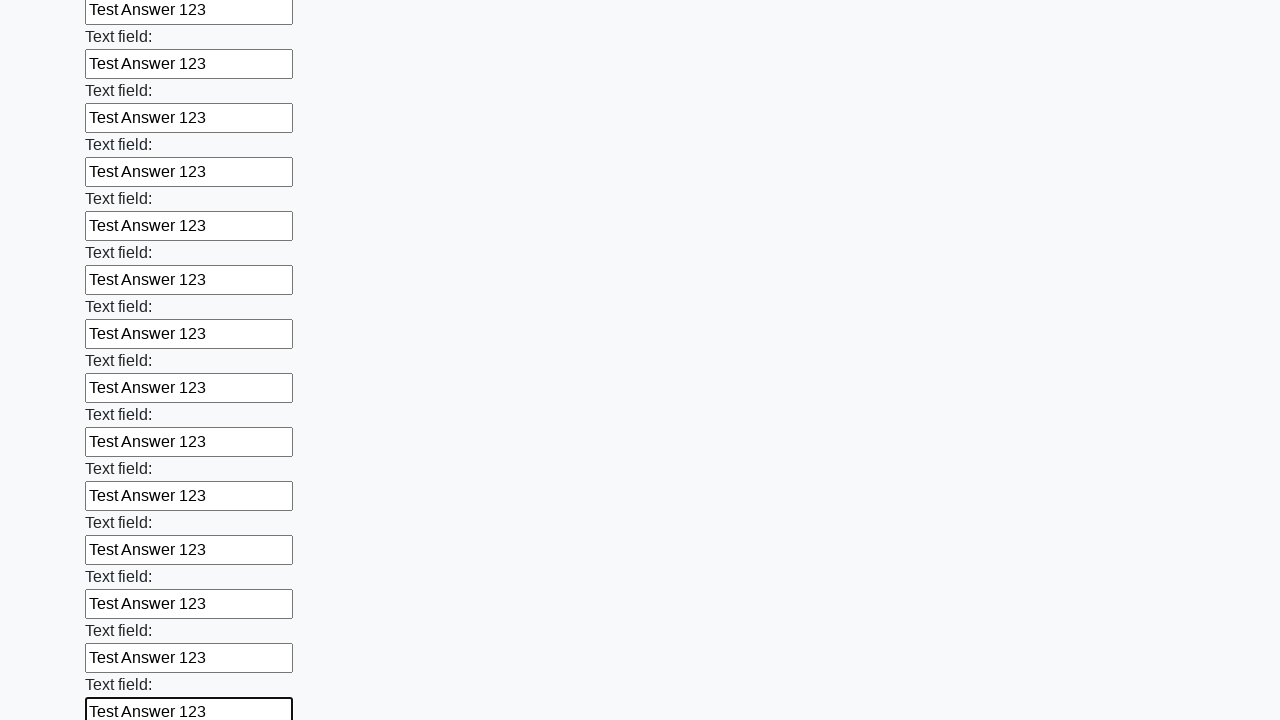

Filled an input field with 'Test Answer 123' on input >> nth=43
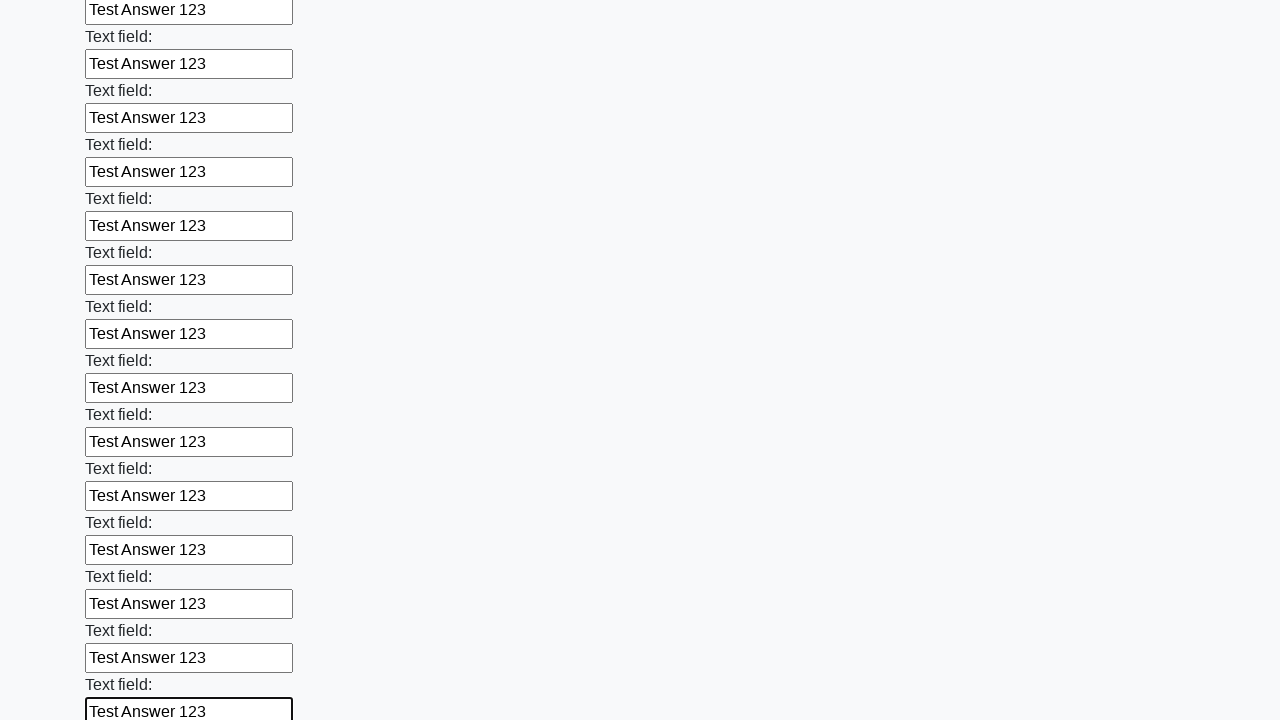

Filled an input field with 'Test Answer 123' on input >> nth=44
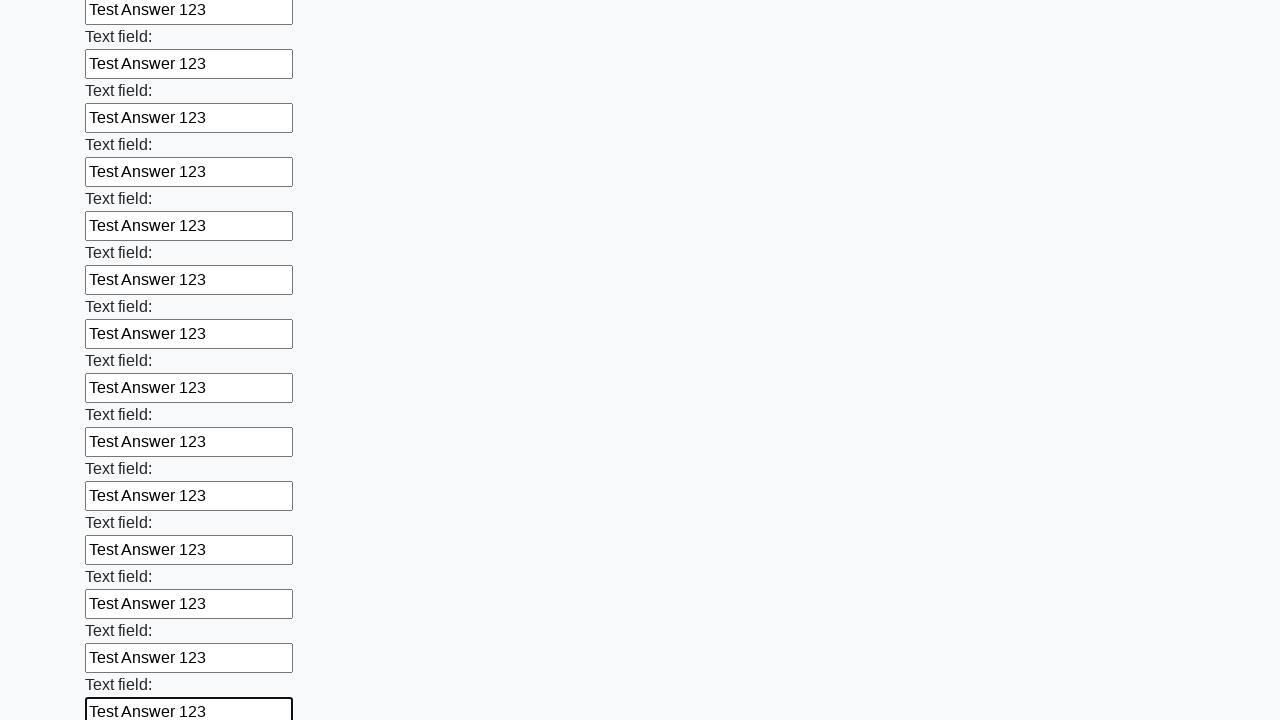

Filled an input field with 'Test Answer 123' on input >> nth=45
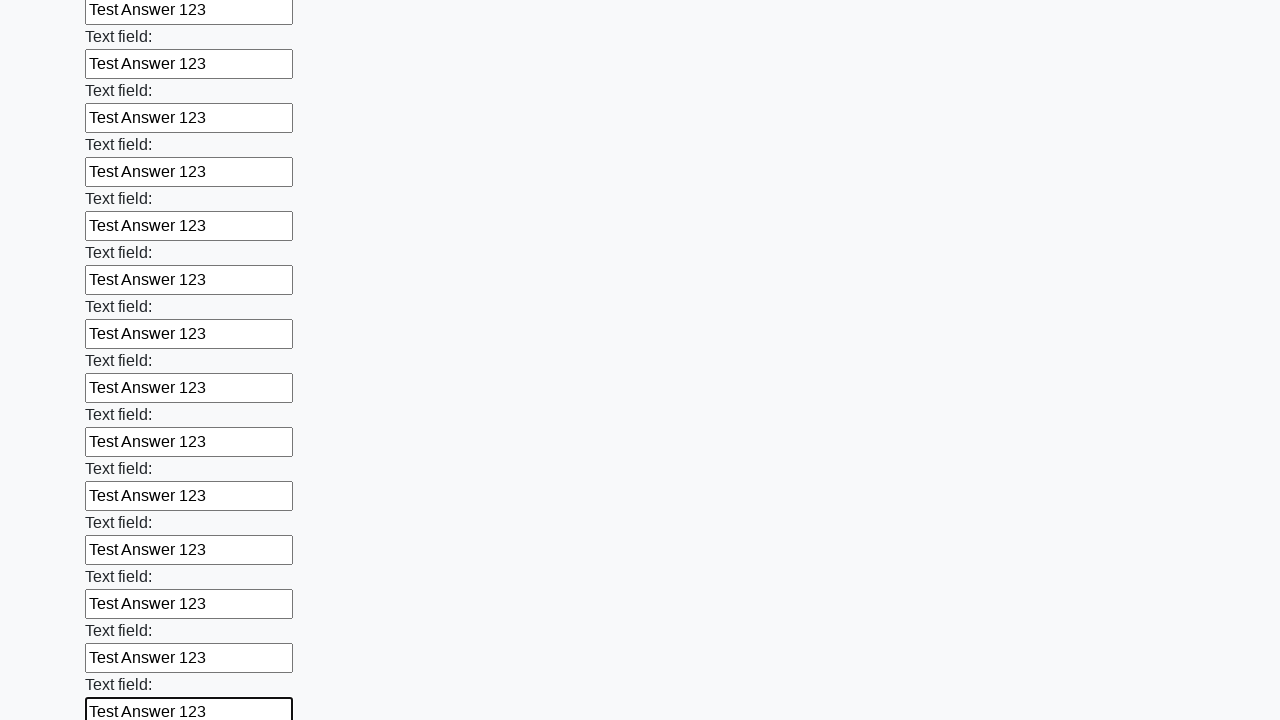

Filled an input field with 'Test Answer 123' on input >> nth=46
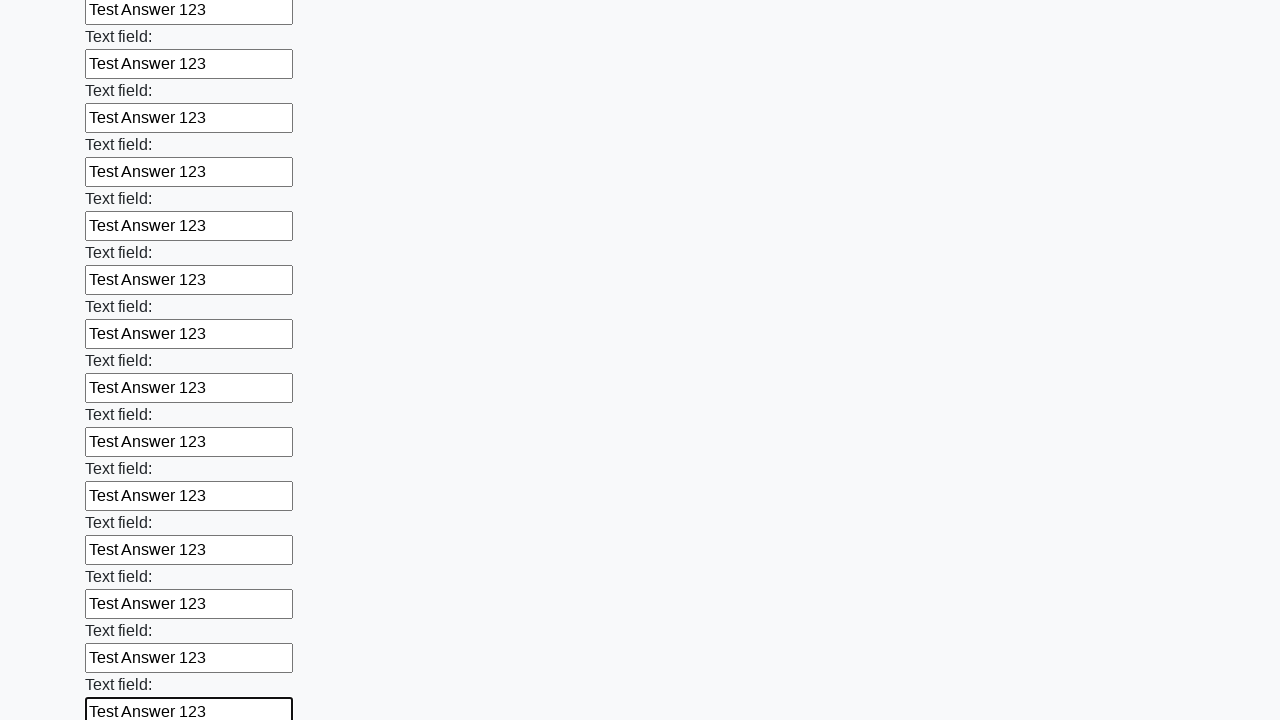

Filled an input field with 'Test Answer 123' on input >> nth=47
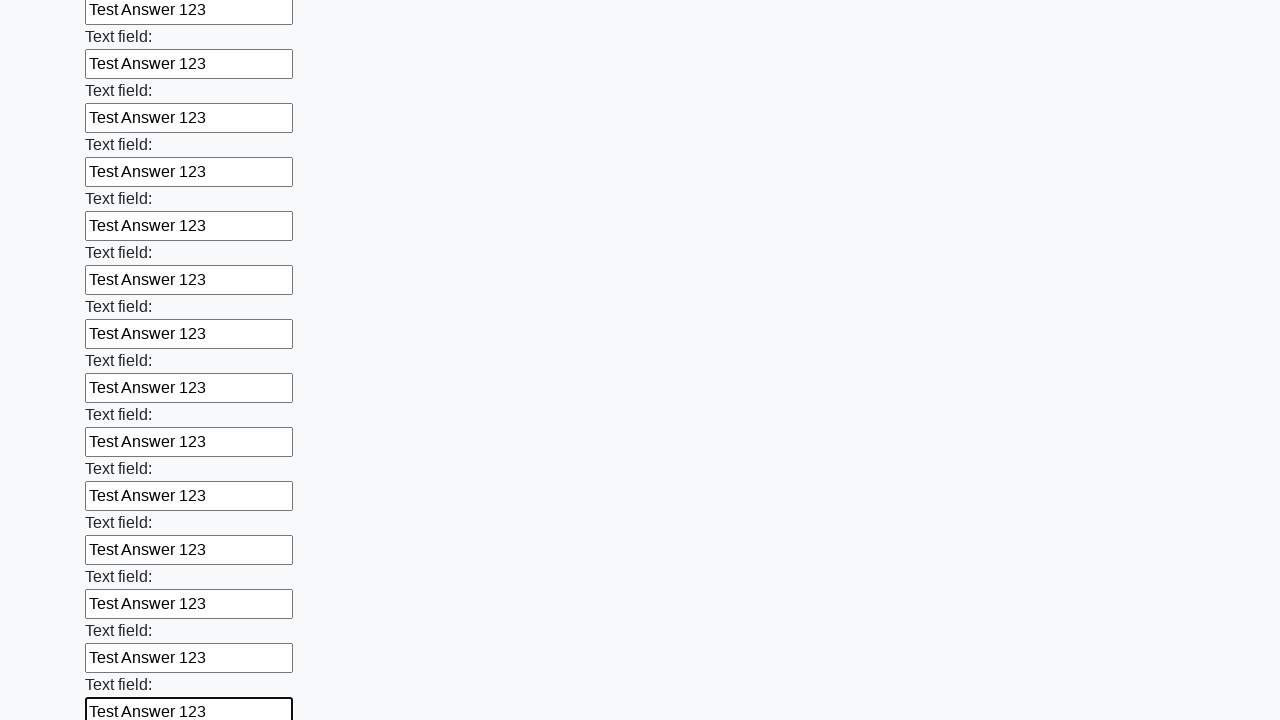

Filled an input field with 'Test Answer 123' on input >> nth=48
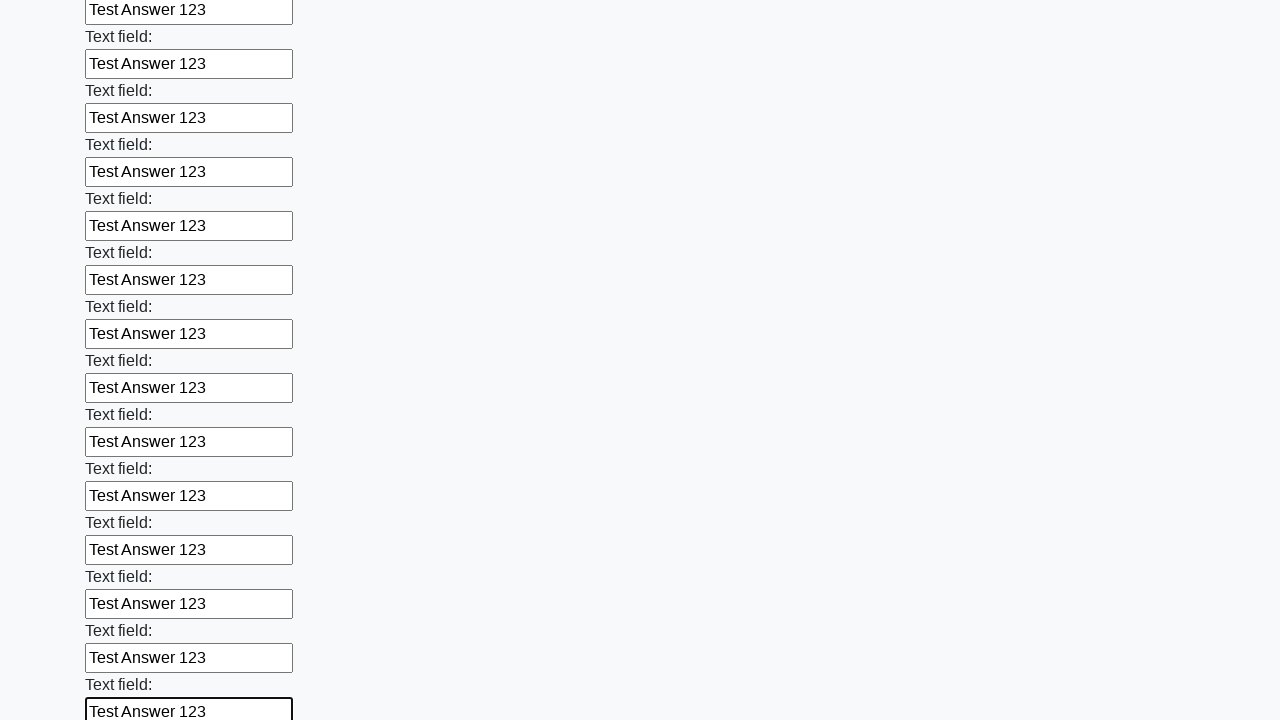

Filled an input field with 'Test Answer 123' on input >> nth=49
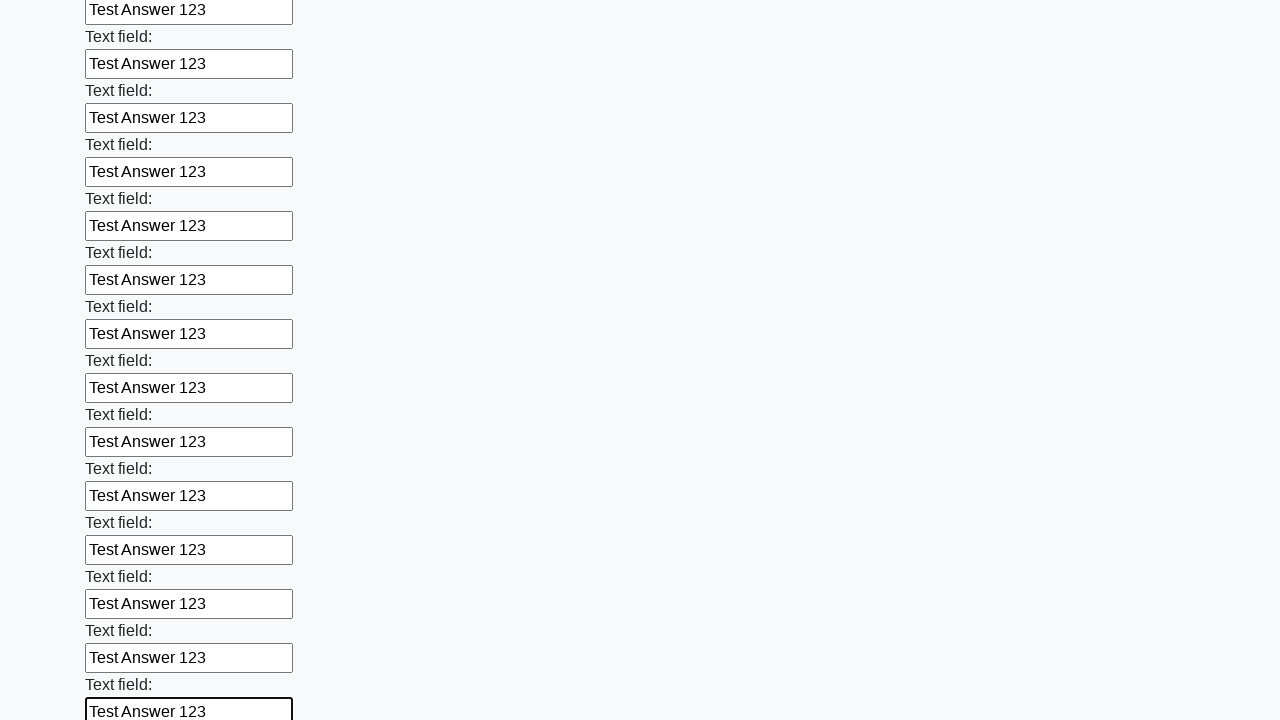

Filled an input field with 'Test Answer 123' on input >> nth=50
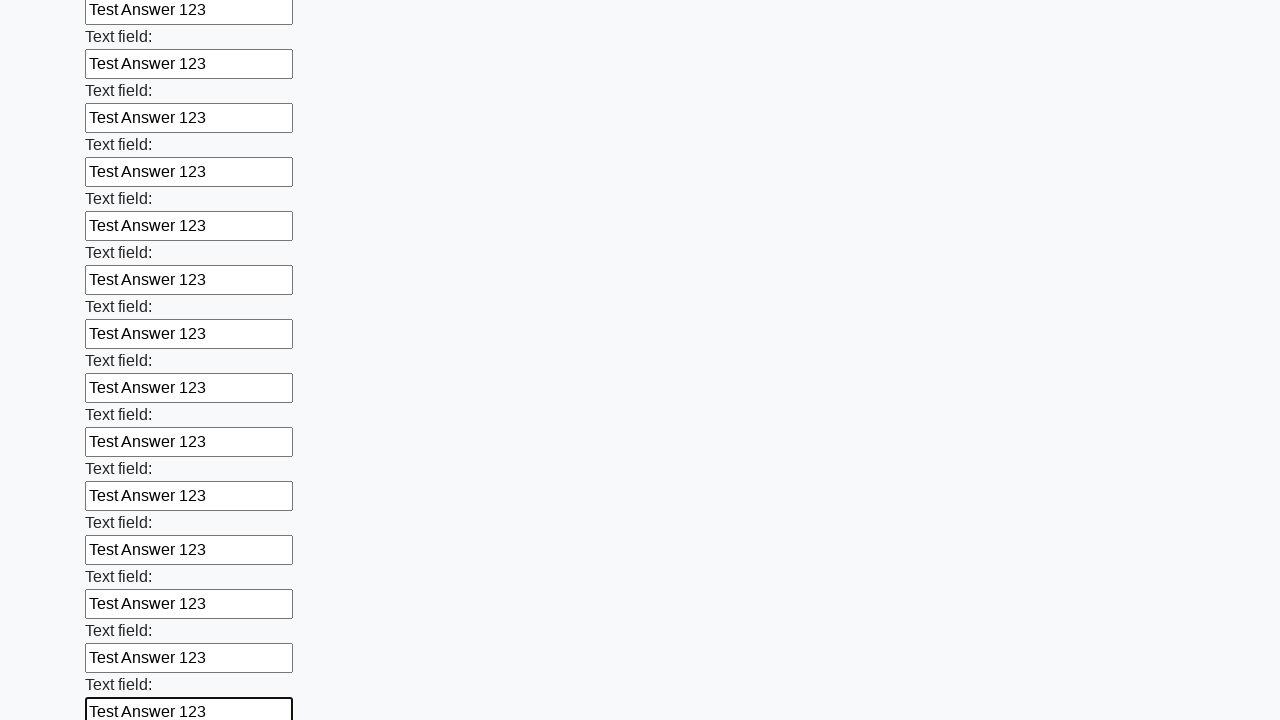

Filled an input field with 'Test Answer 123' on input >> nth=51
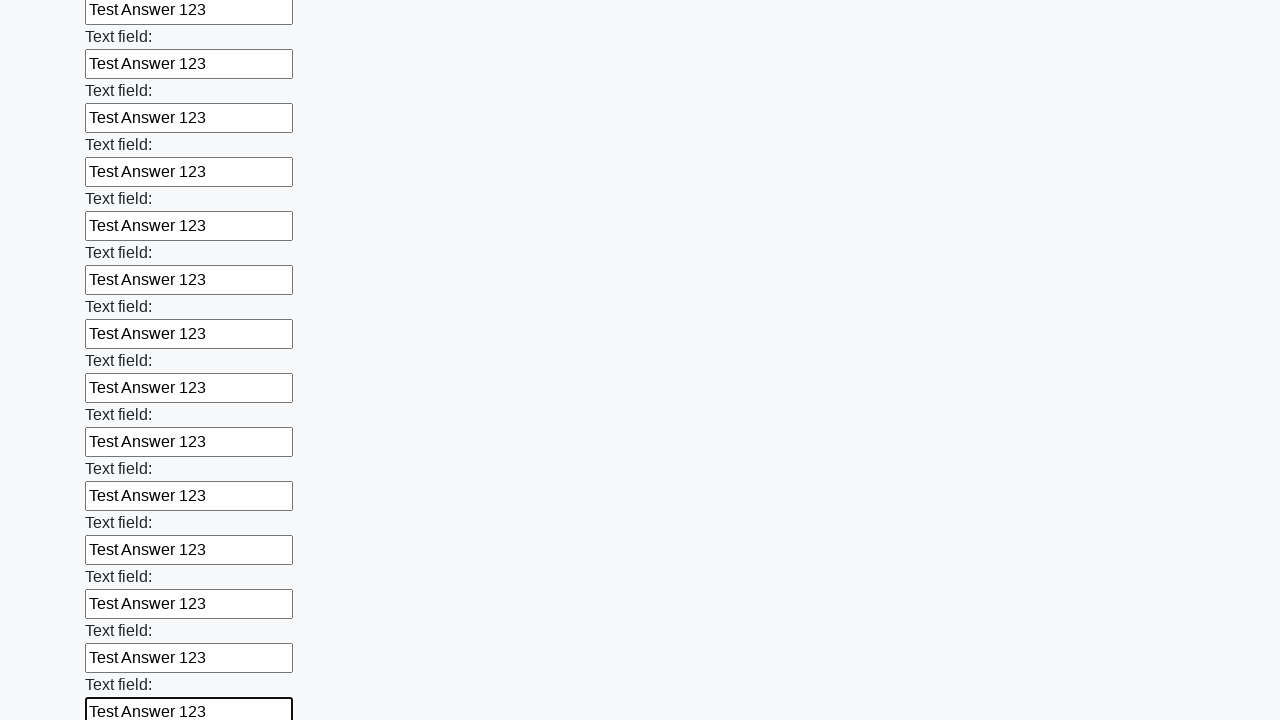

Filled an input field with 'Test Answer 123' on input >> nth=52
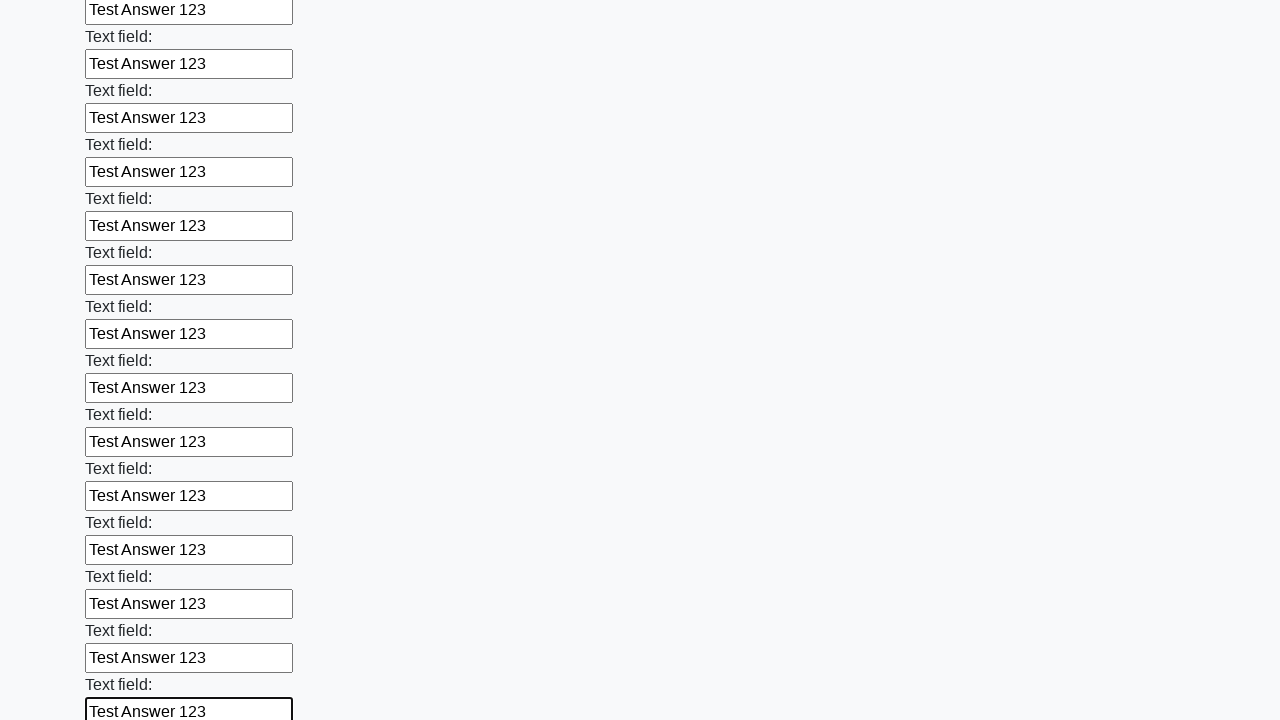

Filled an input field with 'Test Answer 123' on input >> nth=53
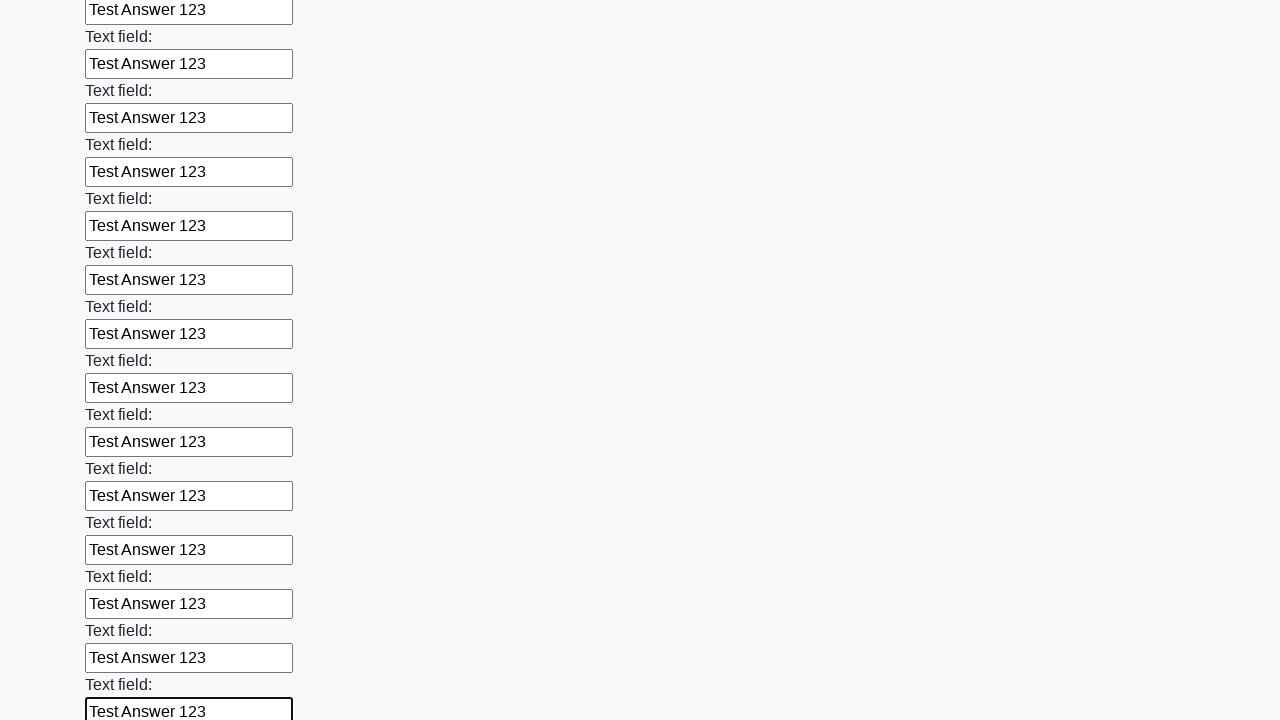

Filled an input field with 'Test Answer 123' on input >> nth=54
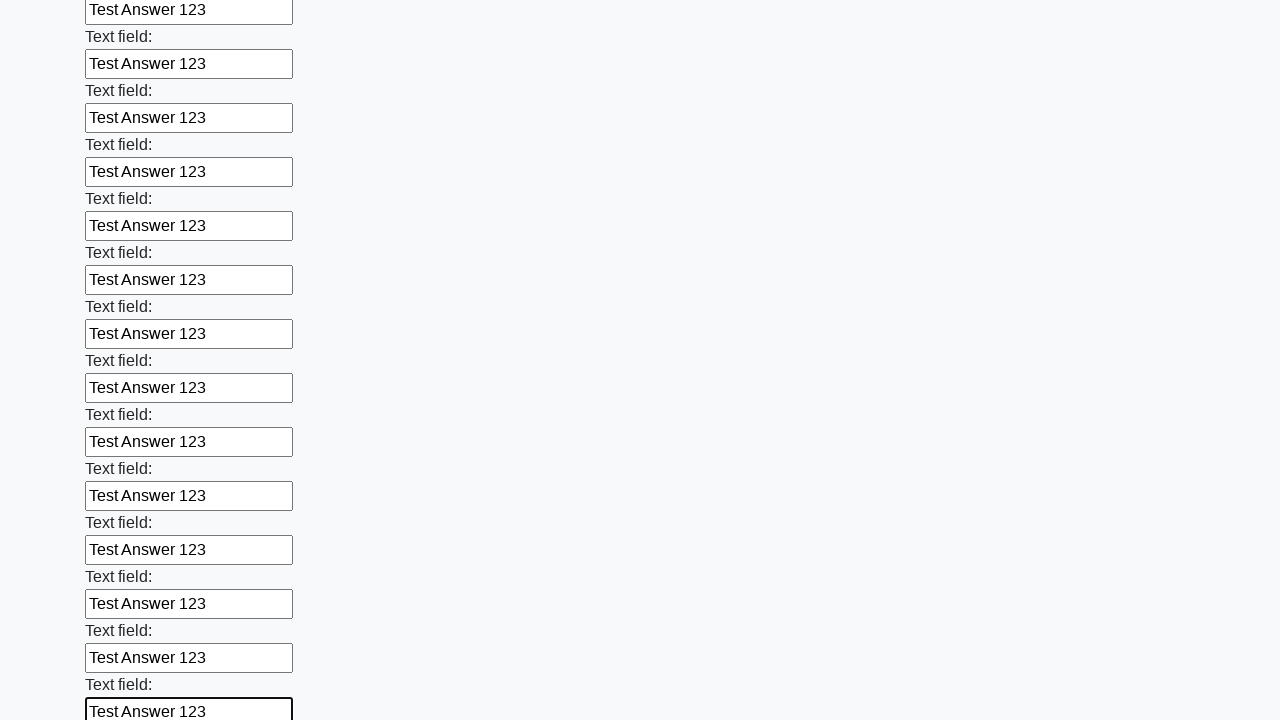

Filled an input field with 'Test Answer 123' on input >> nth=55
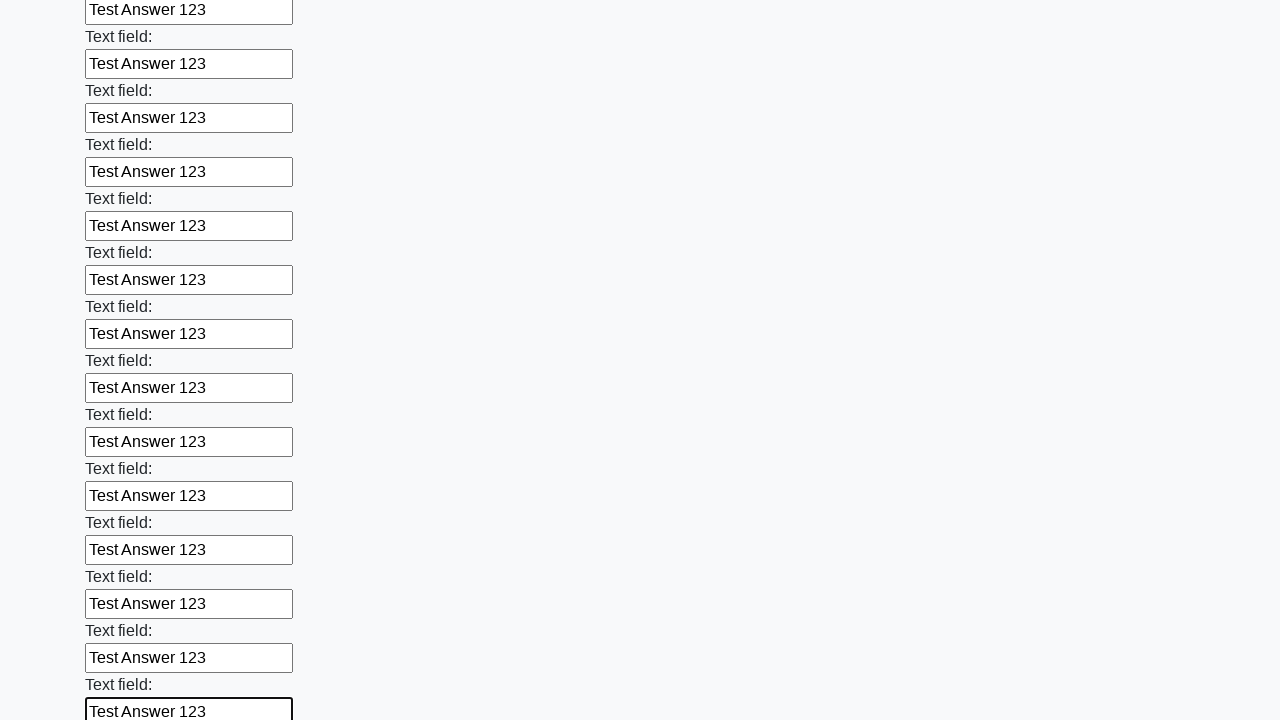

Filled an input field with 'Test Answer 123' on input >> nth=56
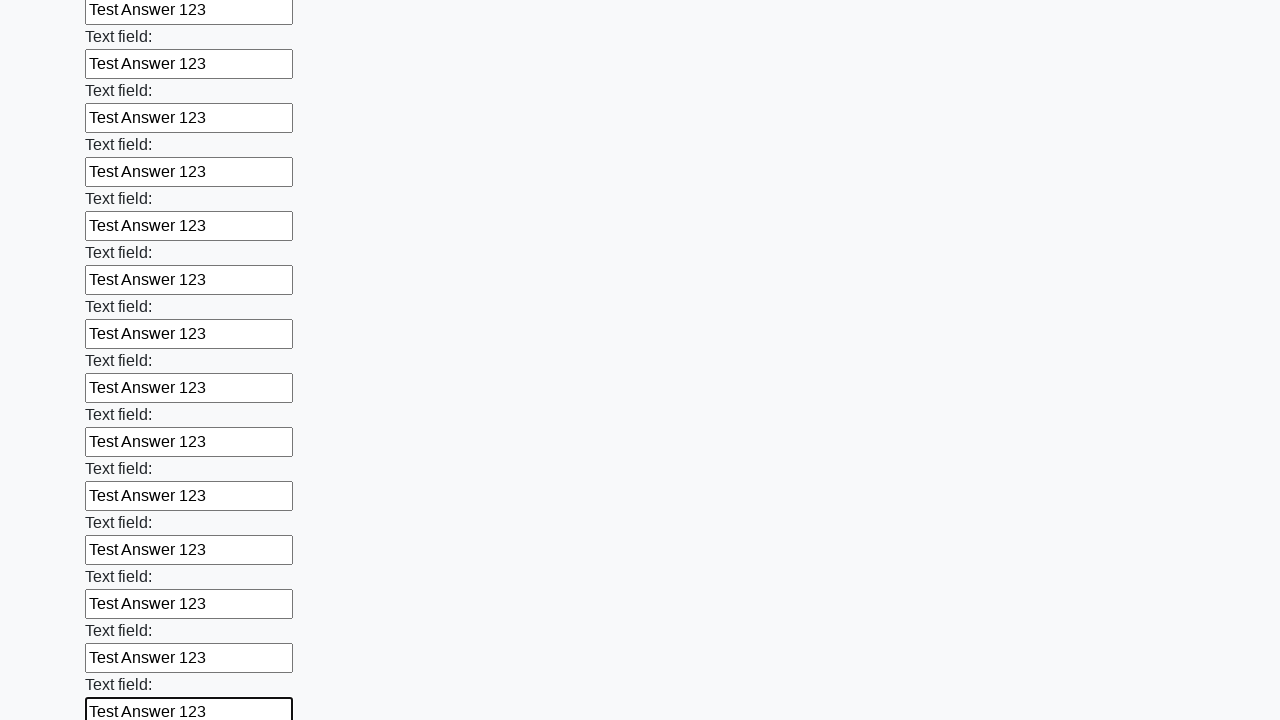

Filled an input field with 'Test Answer 123' on input >> nth=57
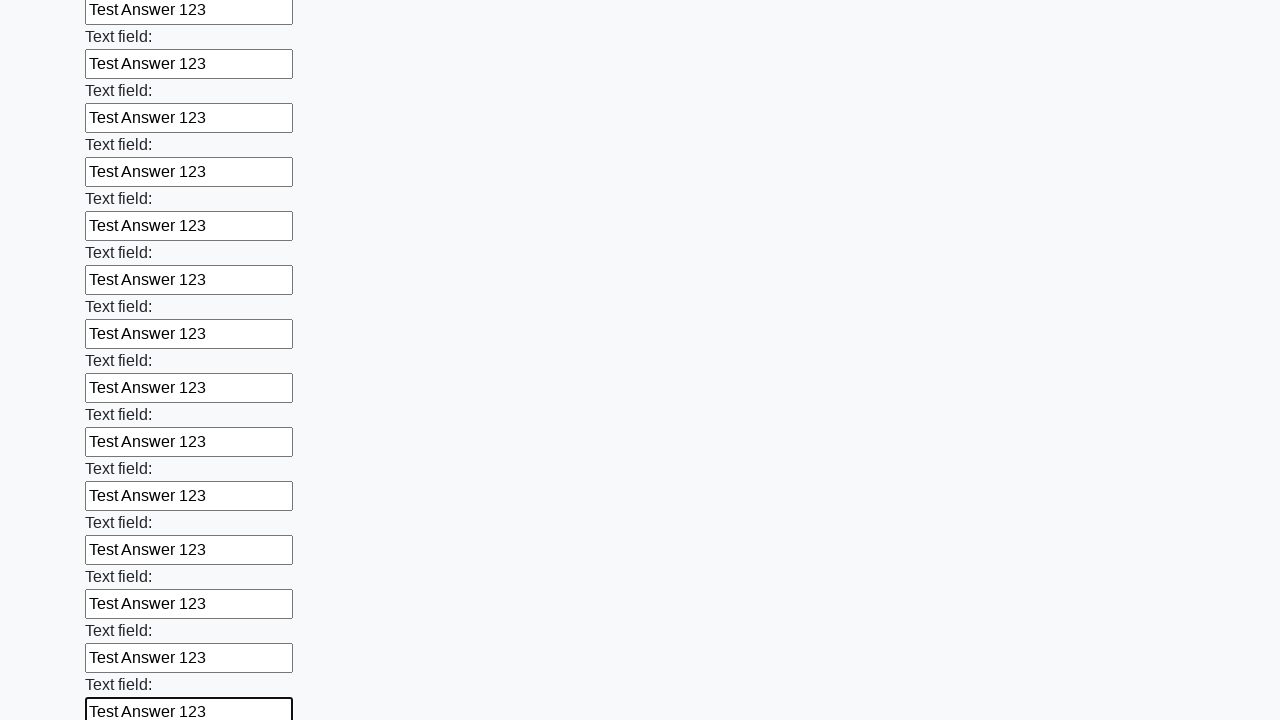

Filled an input field with 'Test Answer 123' on input >> nth=58
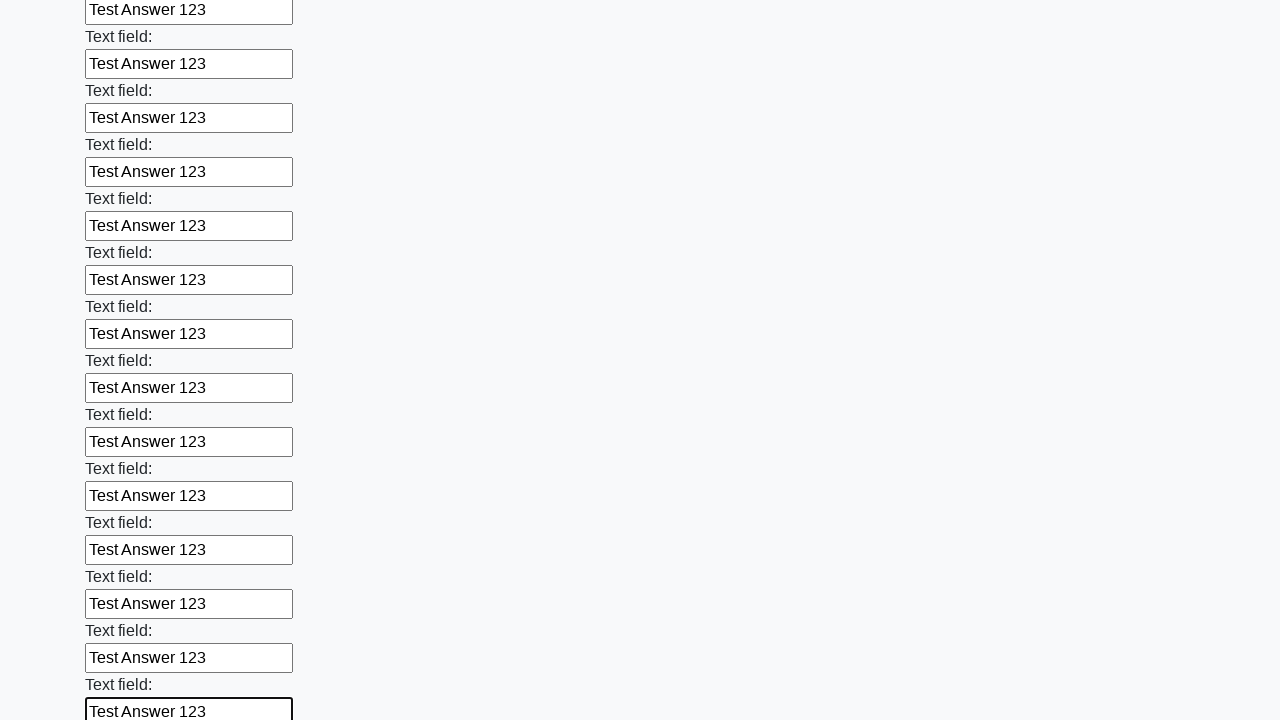

Filled an input field with 'Test Answer 123' on input >> nth=59
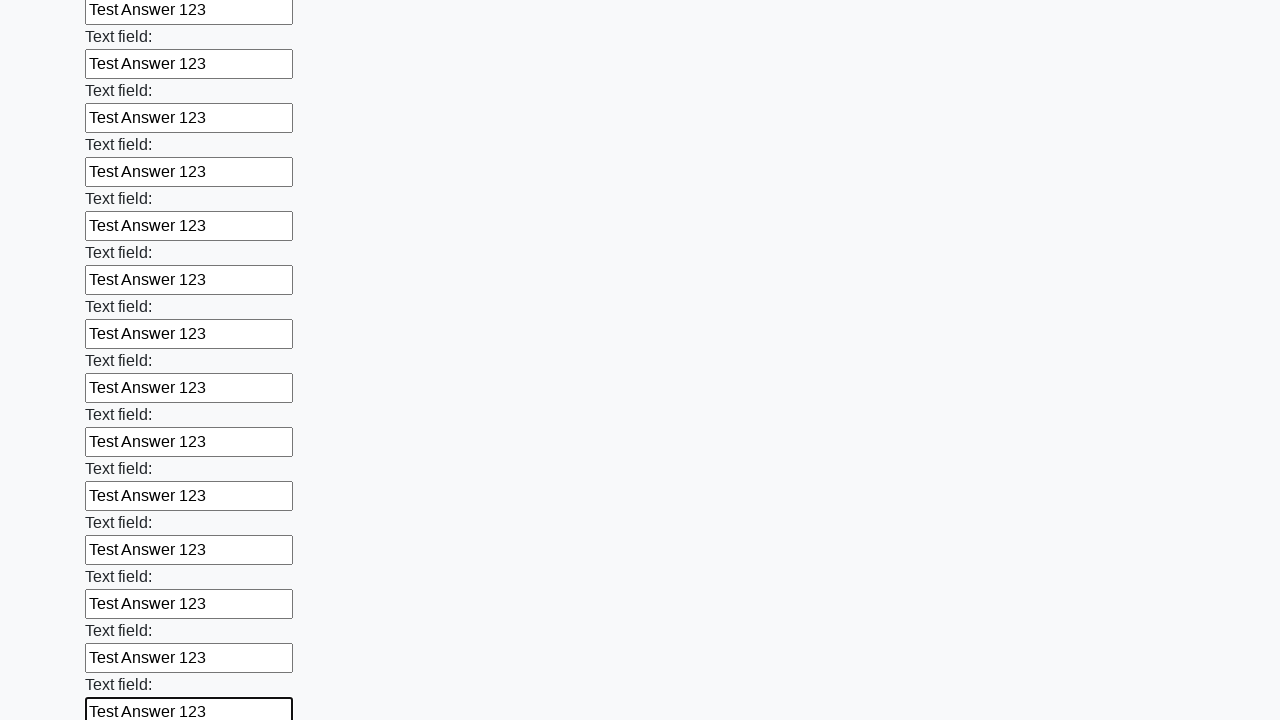

Filled an input field with 'Test Answer 123' on input >> nth=60
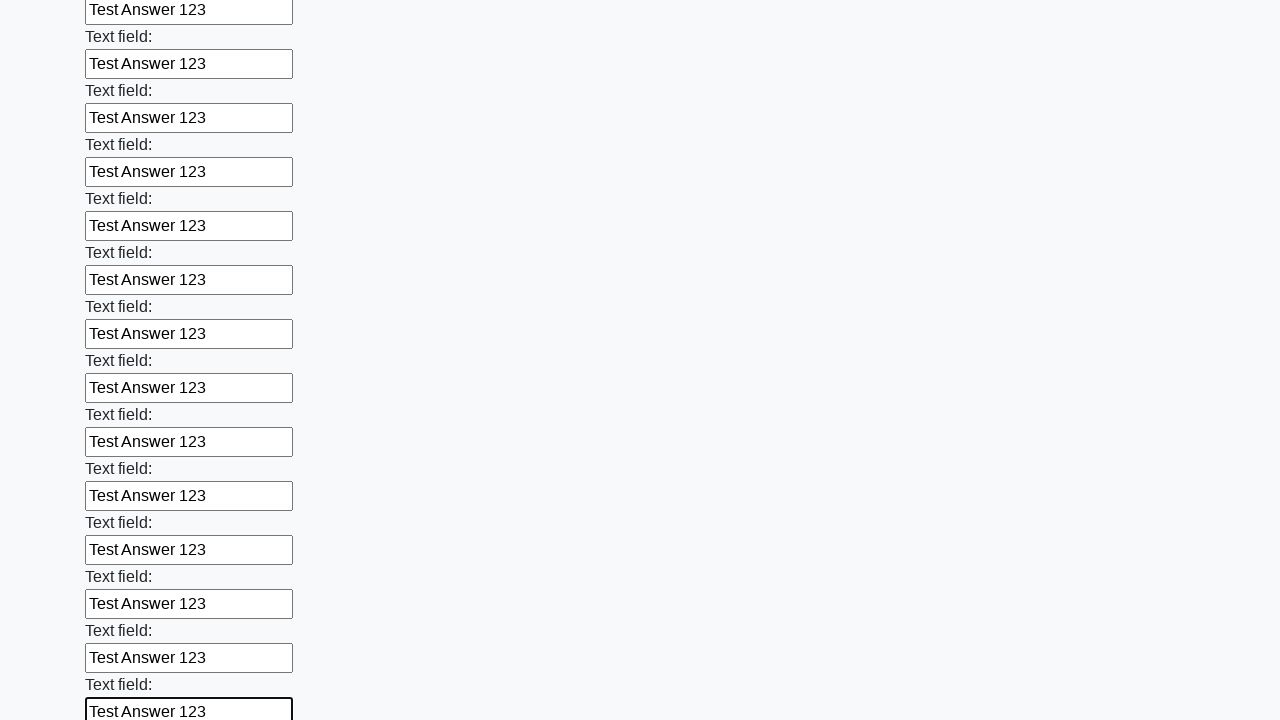

Filled an input field with 'Test Answer 123' on input >> nth=61
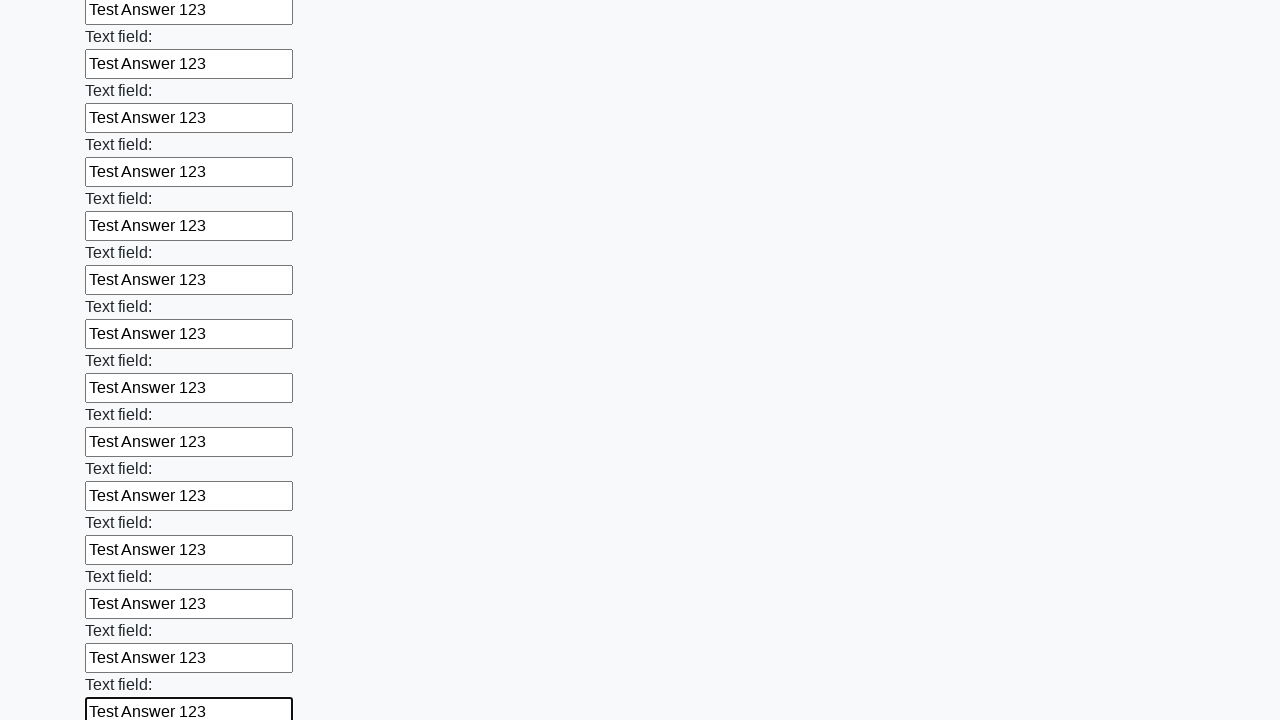

Filled an input field with 'Test Answer 123' on input >> nth=62
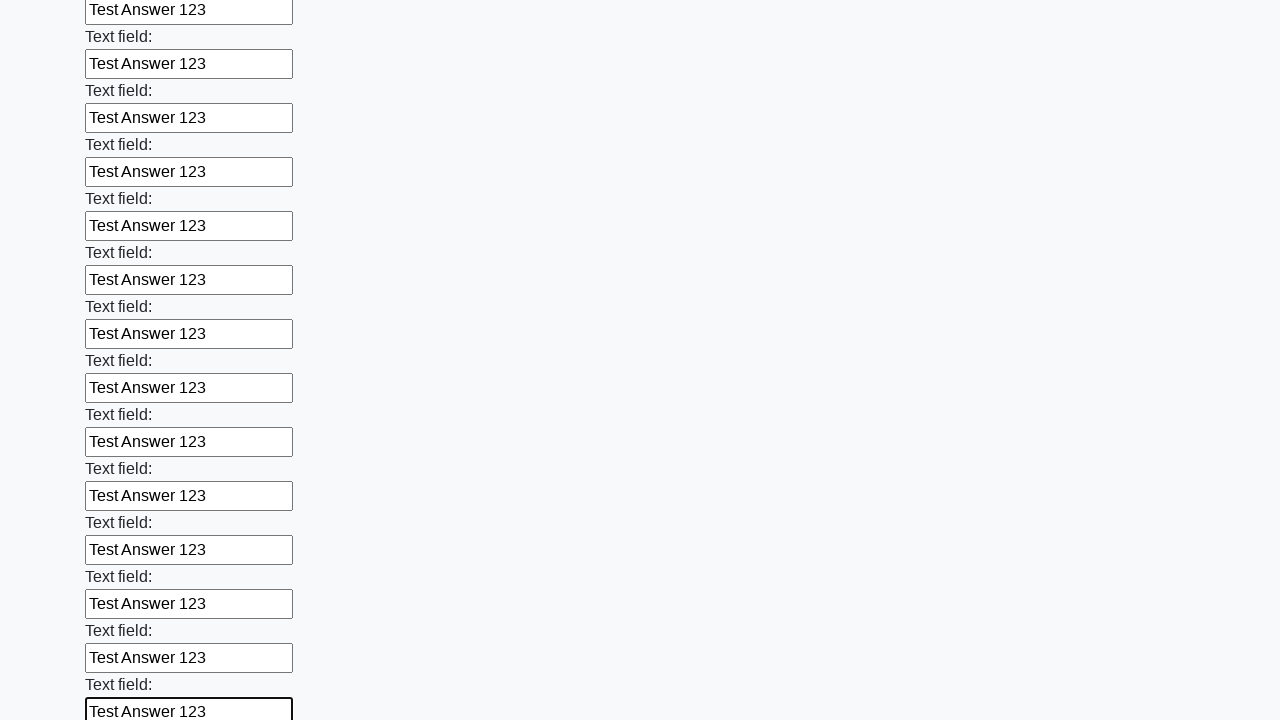

Filled an input field with 'Test Answer 123' on input >> nth=63
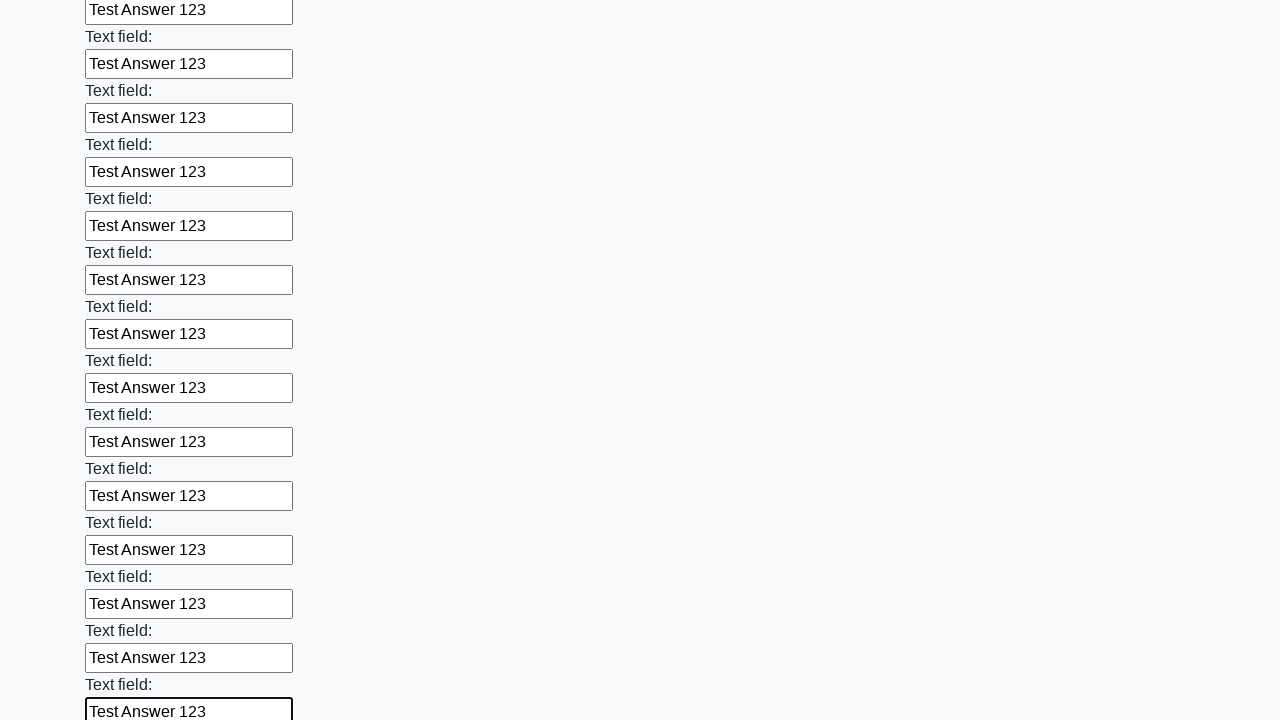

Filled an input field with 'Test Answer 123' on input >> nth=64
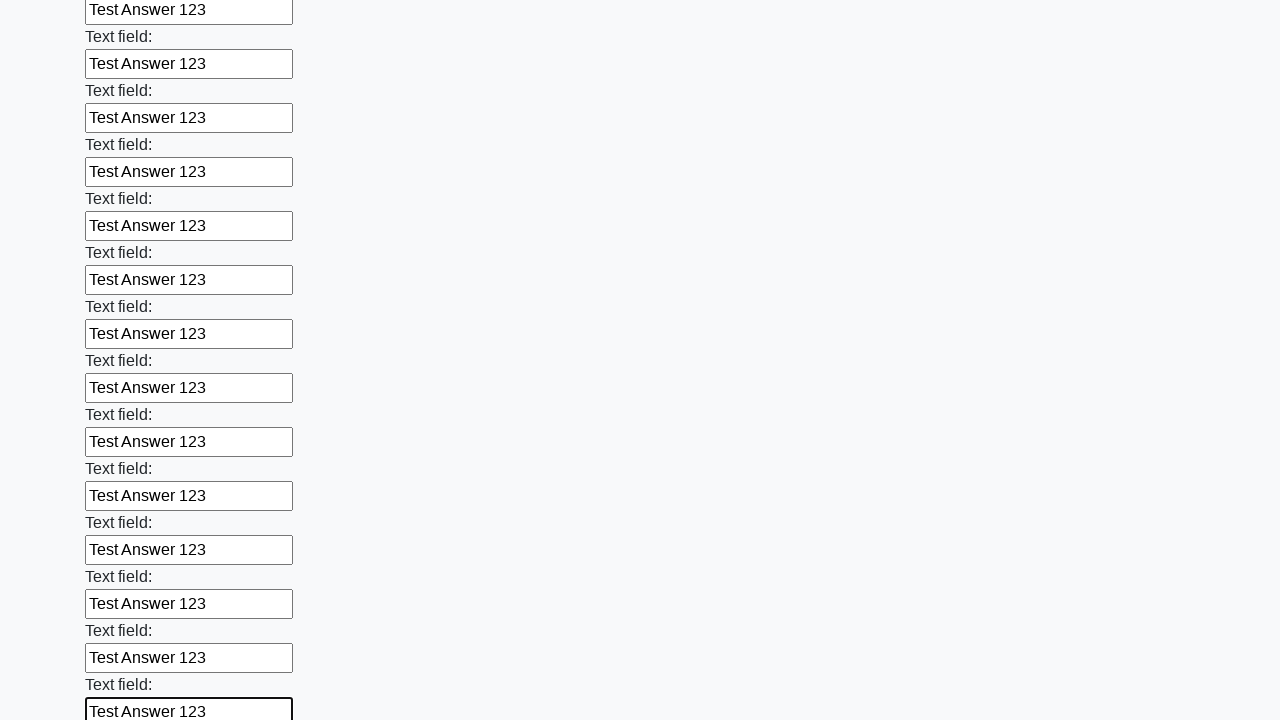

Filled an input field with 'Test Answer 123' on input >> nth=65
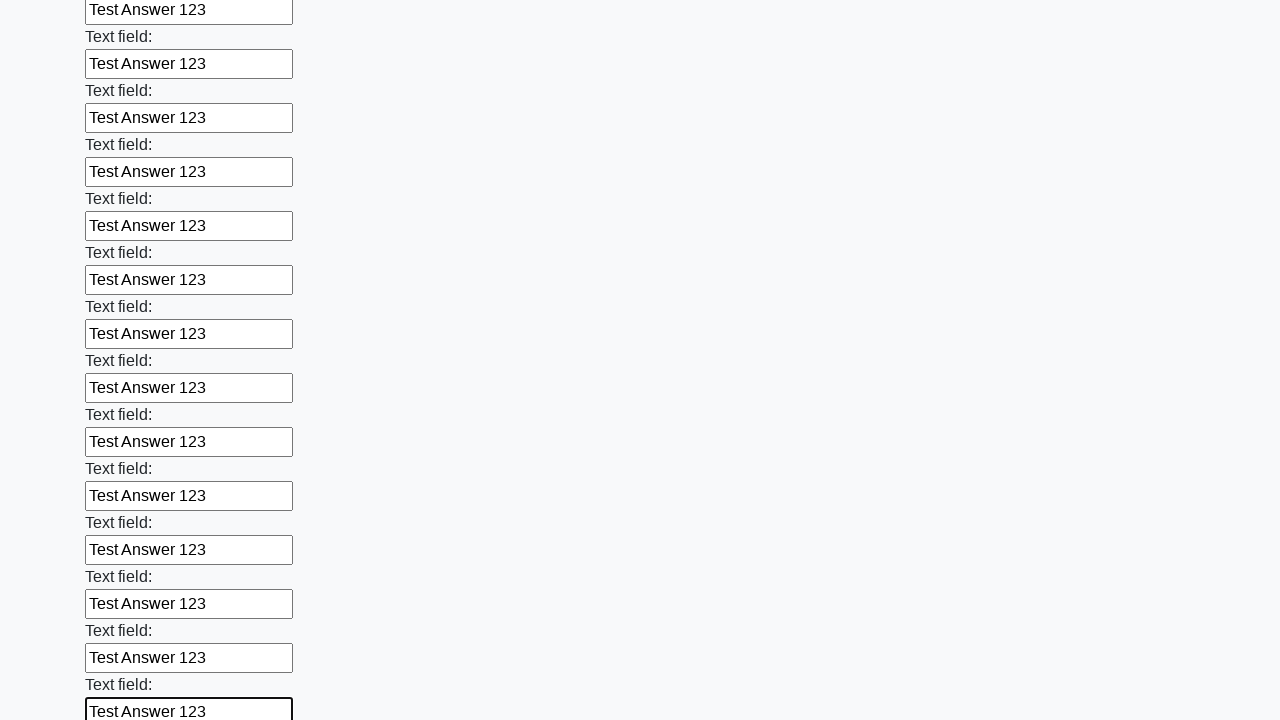

Filled an input field with 'Test Answer 123' on input >> nth=66
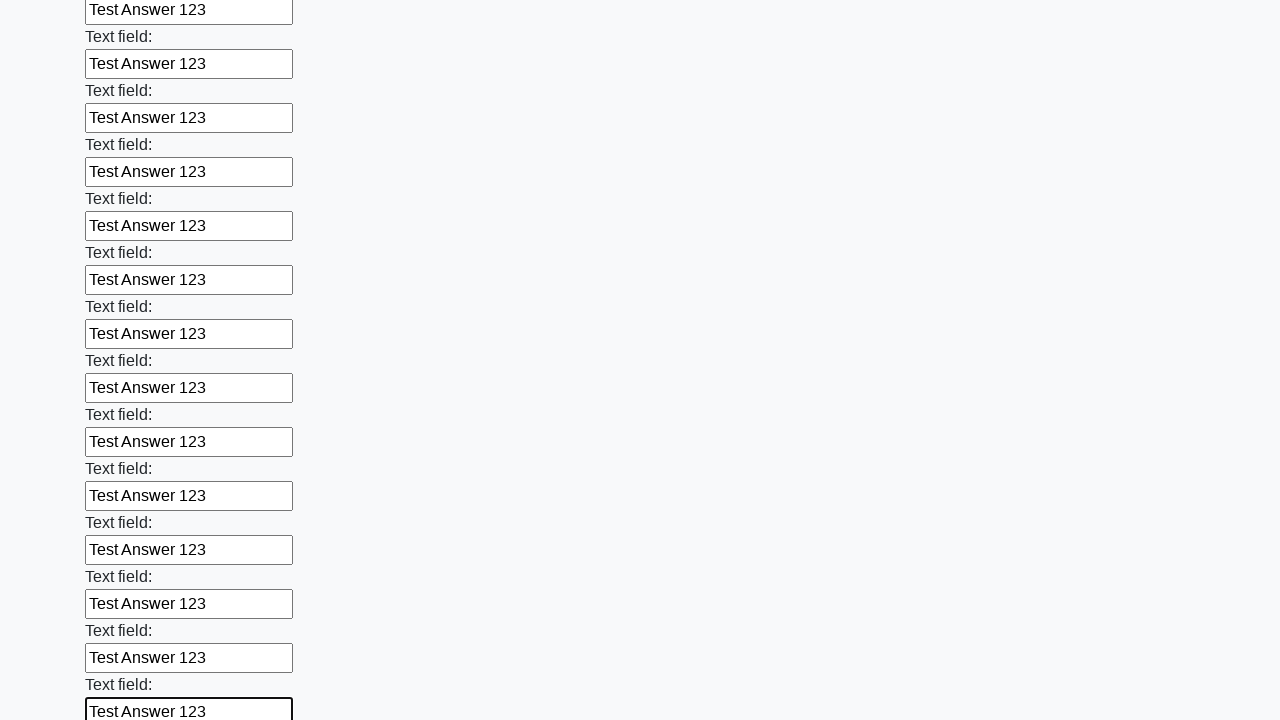

Filled an input field with 'Test Answer 123' on input >> nth=67
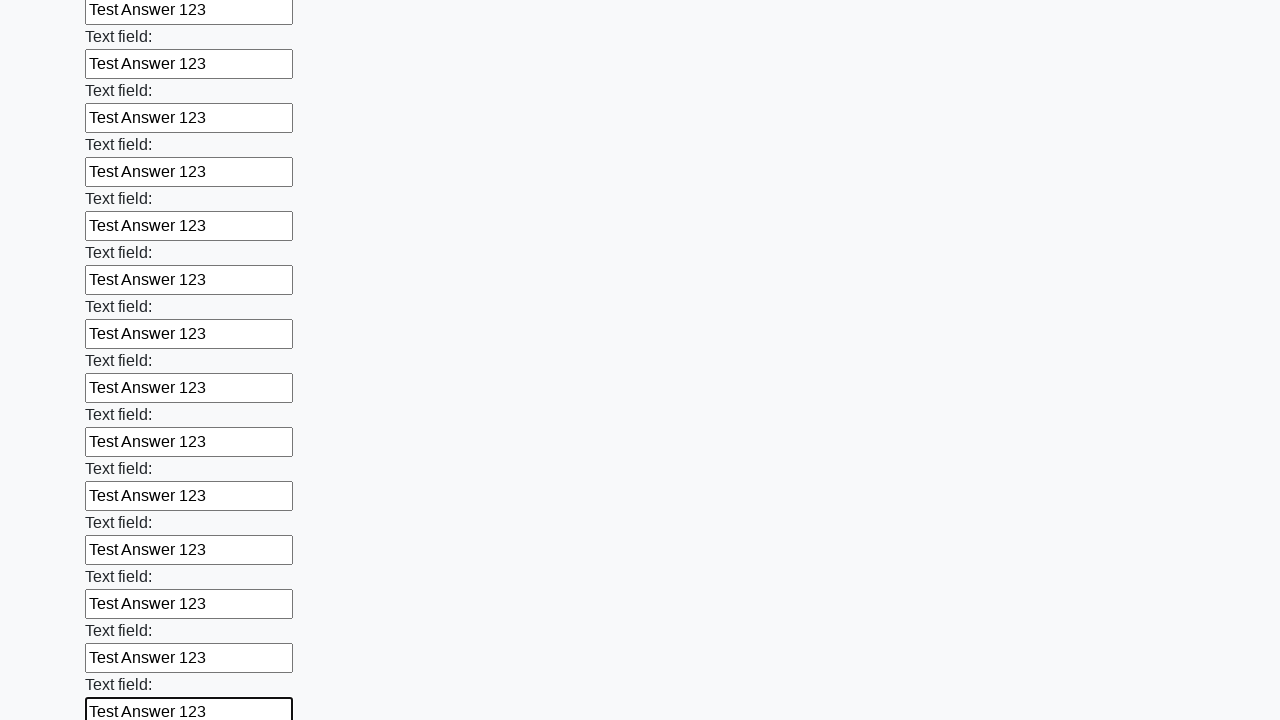

Filled an input field with 'Test Answer 123' on input >> nth=68
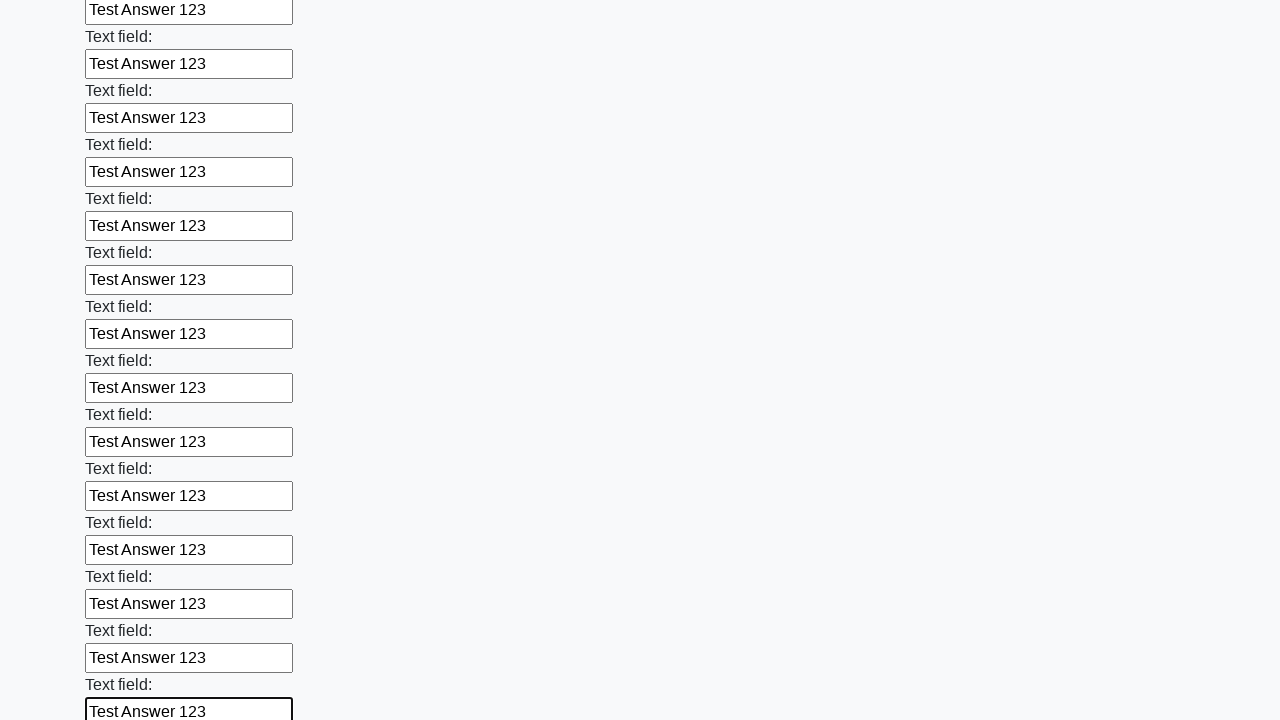

Filled an input field with 'Test Answer 123' on input >> nth=69
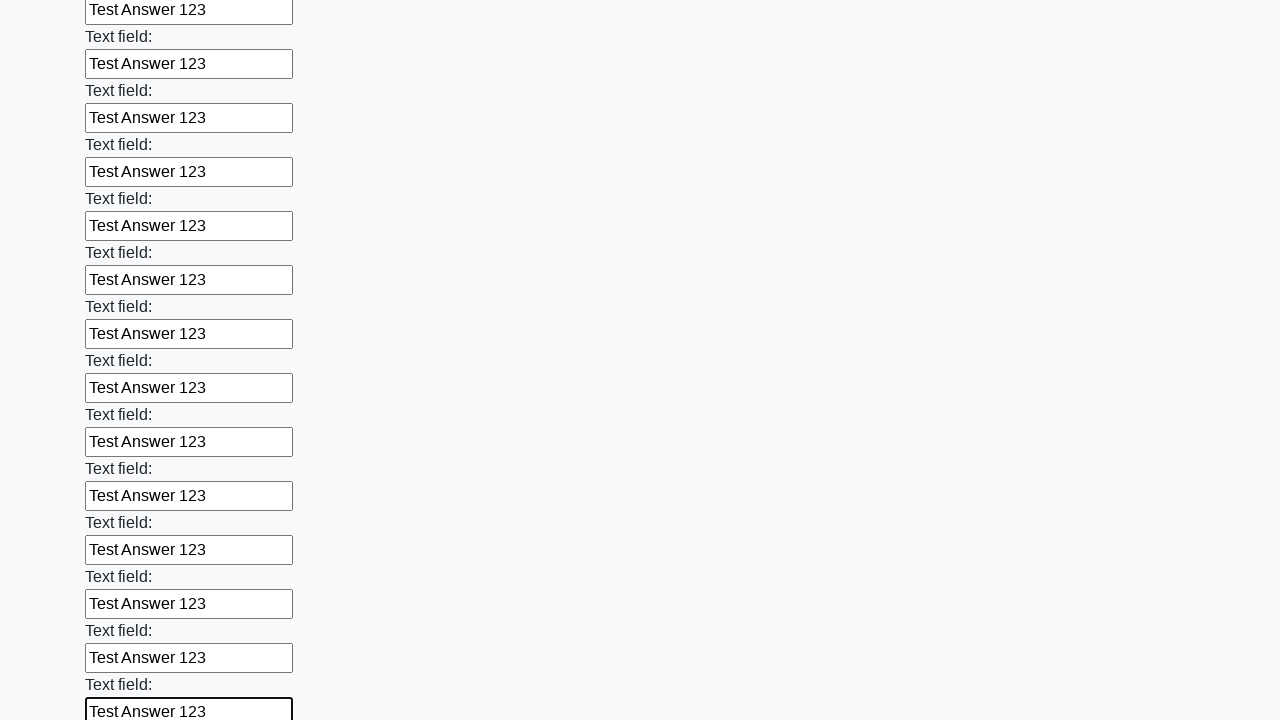

Filled an input field with 'Test Answer 123' on input >> nth=70
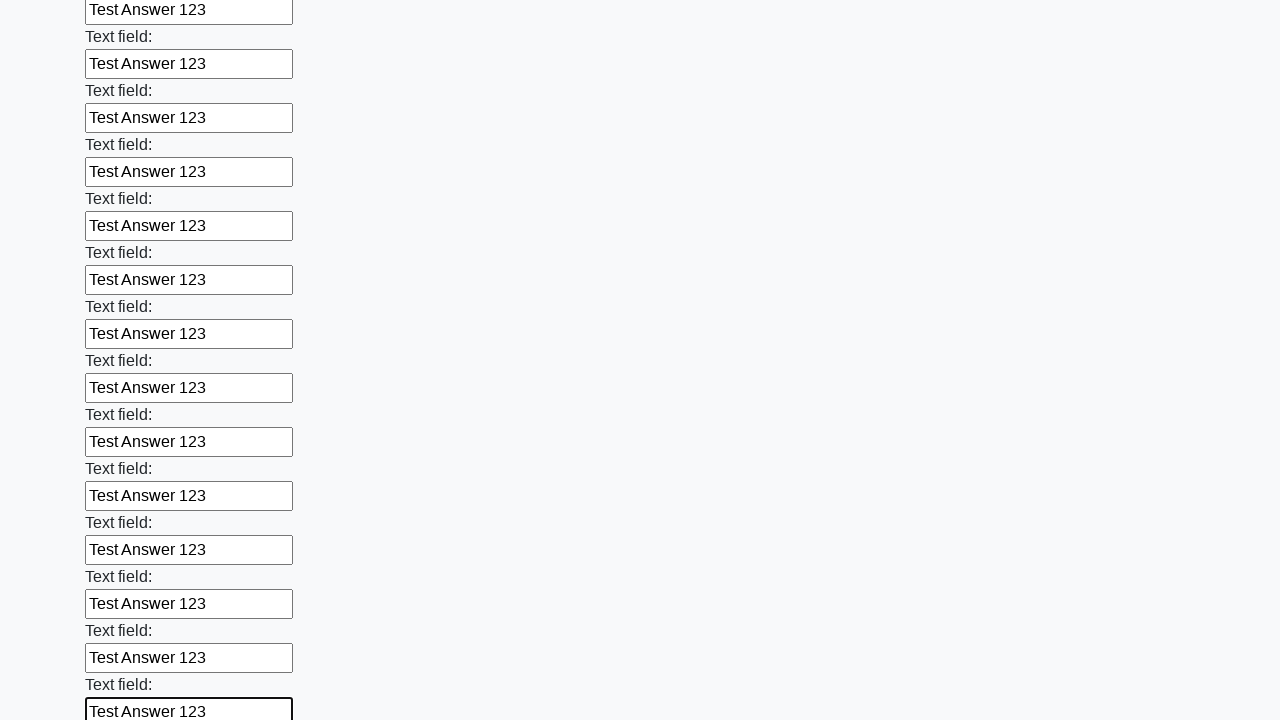

Filled an input field with 'Test Answer 123' on input >> nth=71
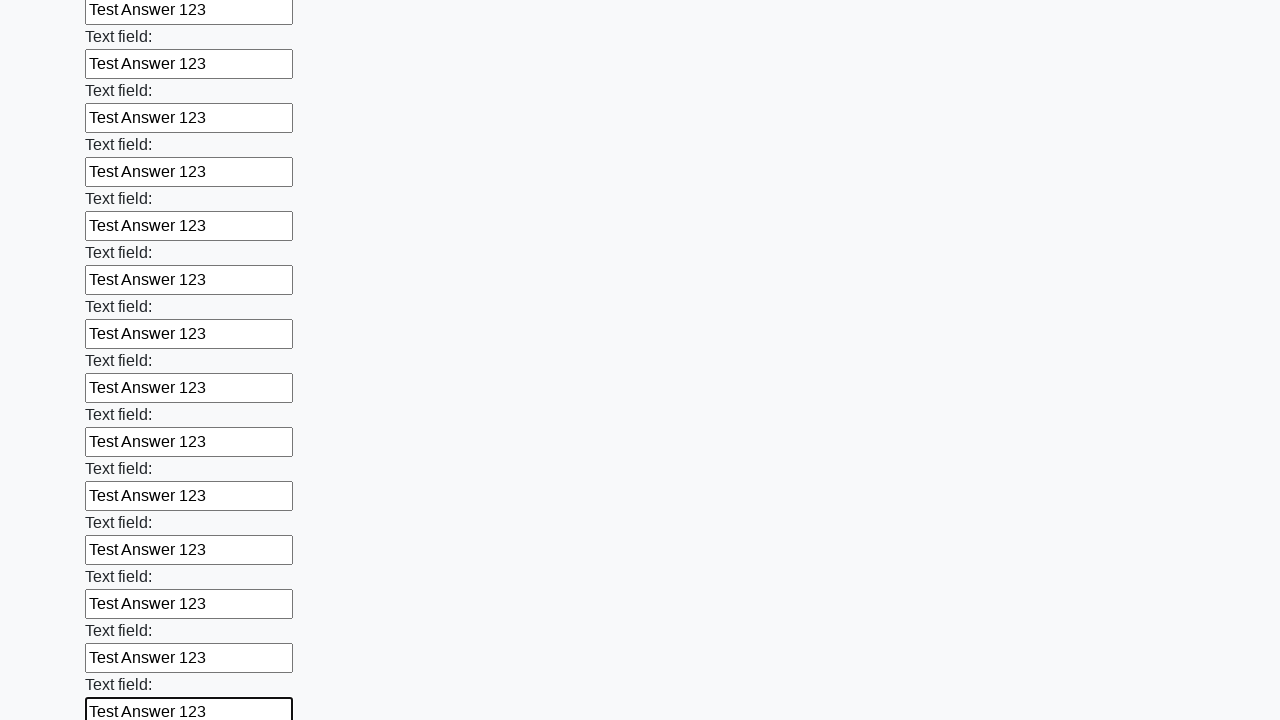

Filled an input field with 'Test Answer 123' on input >> nth=72
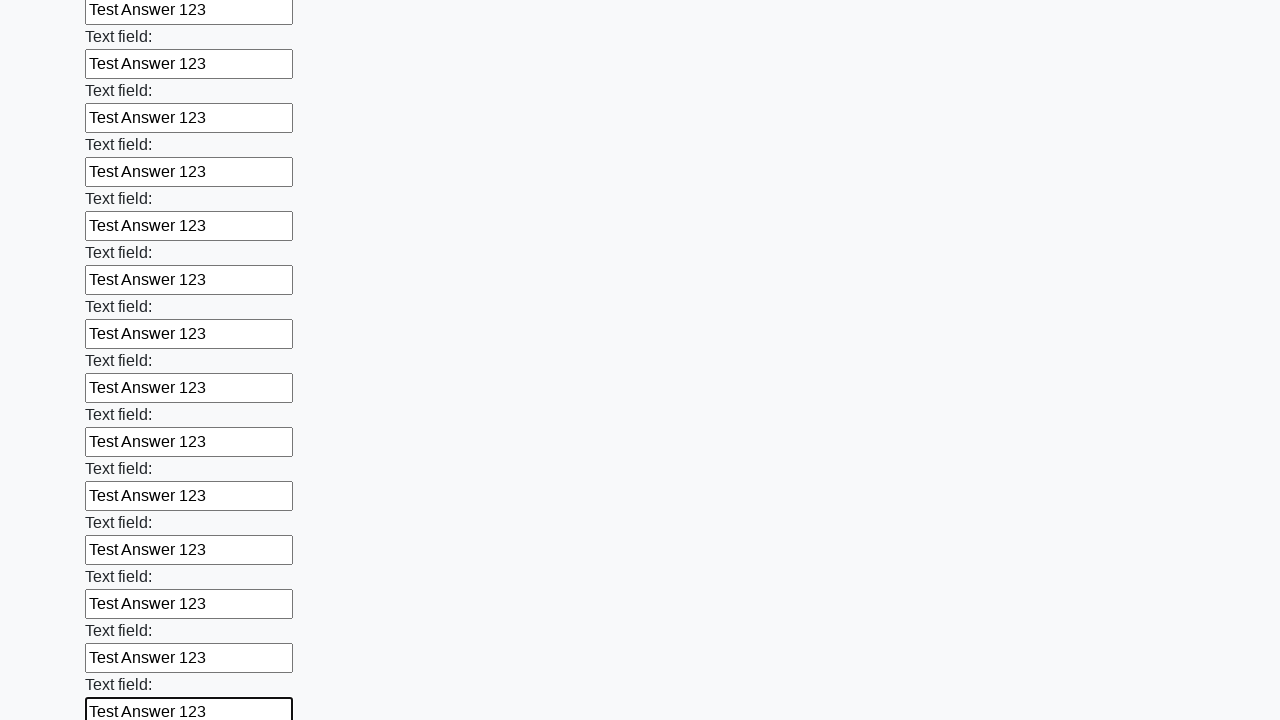

Filled an input field with 'Test Answer 123' on input >> nth=73
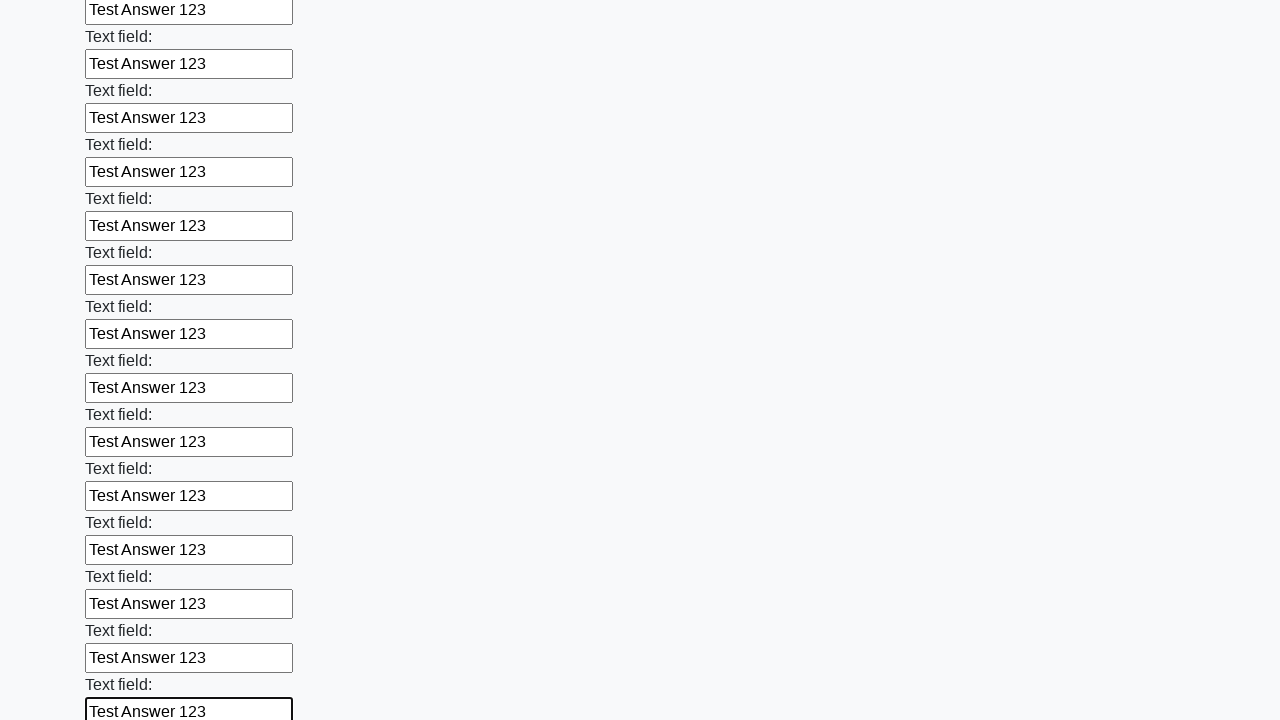

Filled an input field with 'Test Answer 123' on input >> nth=74
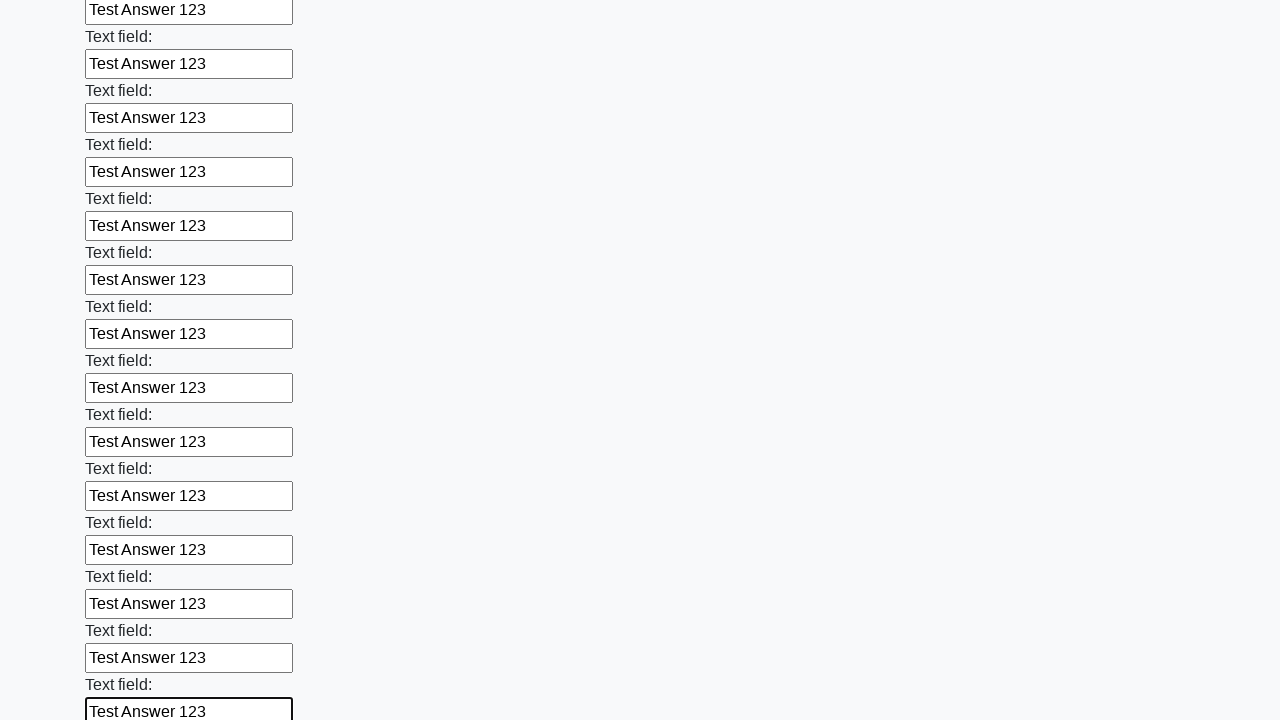

Filled an input field with 'Test Answer 123' on input >> nth=75
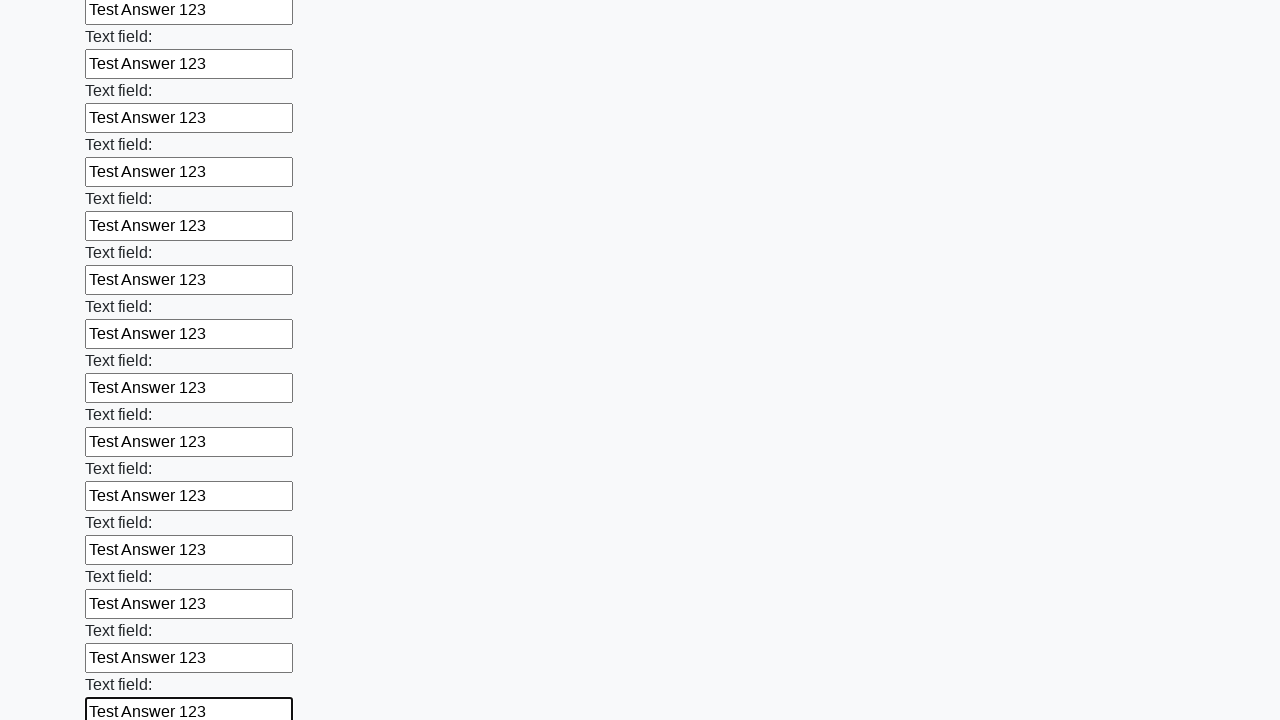

Filled an input field with 'Test Answer 123' on input >> nth=76
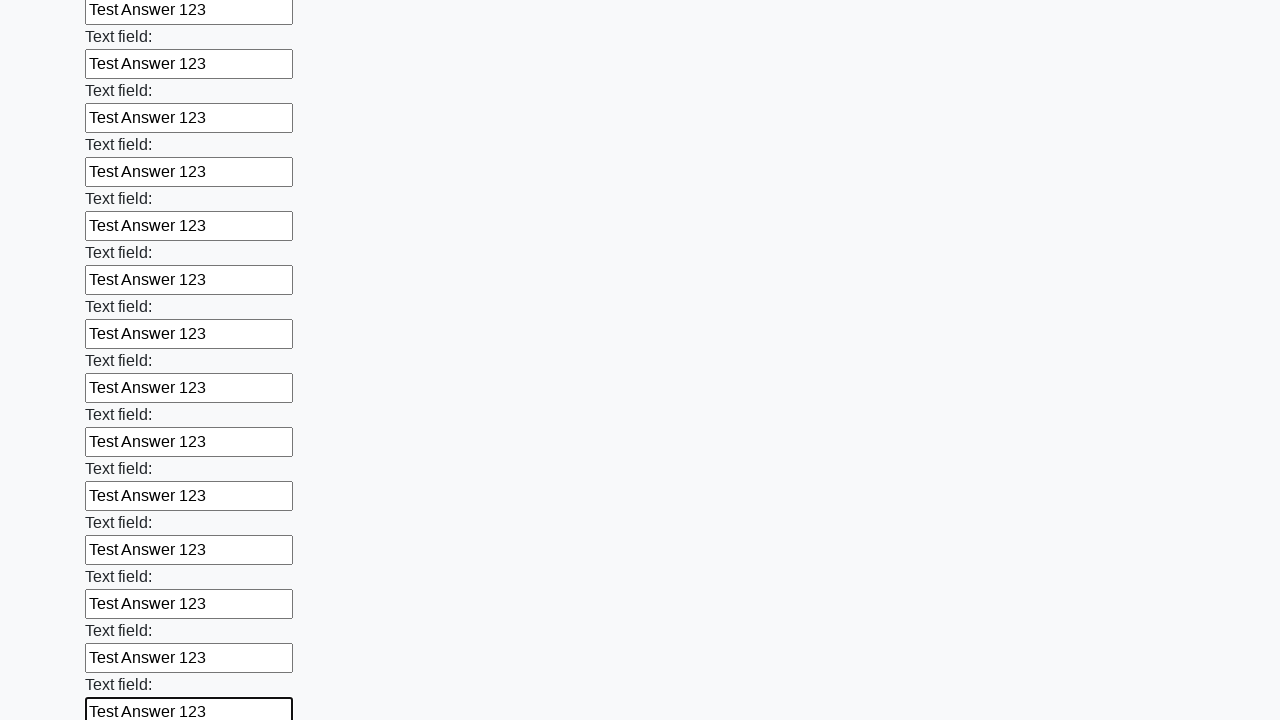

Filled an input field with 'Test Answer 123' on input >> nth=77
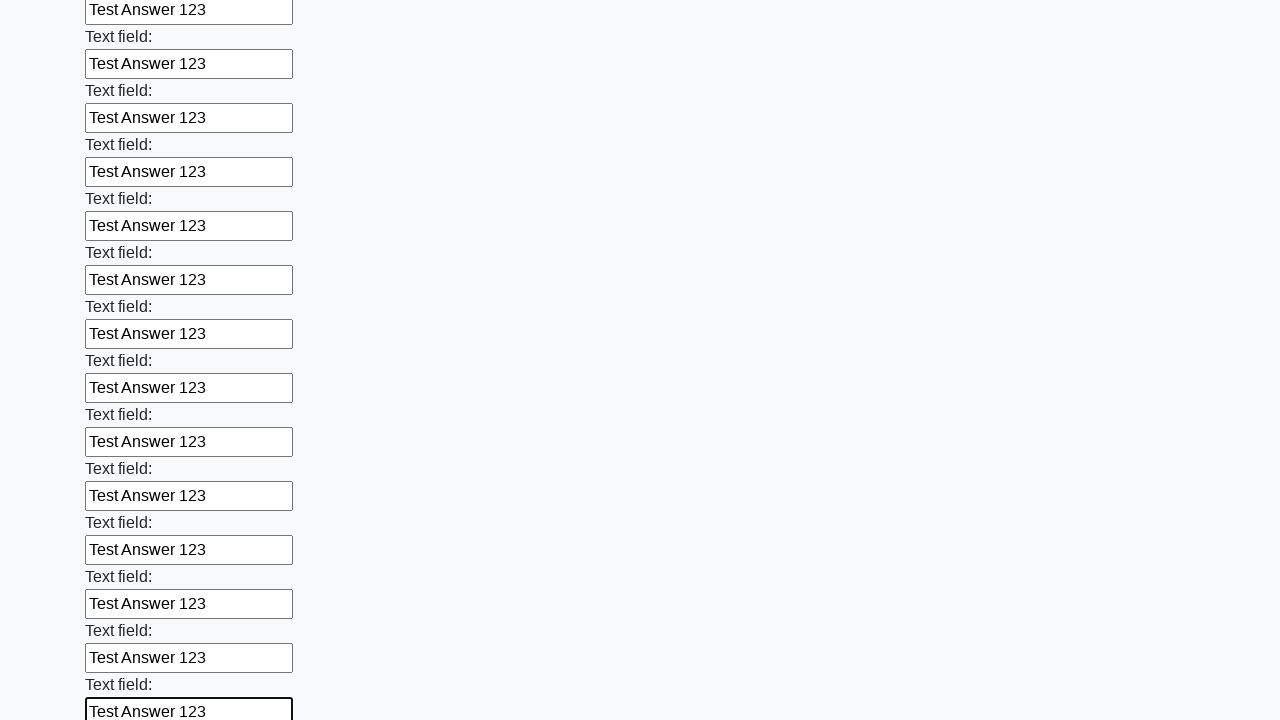

Filled an input field with 'Test Answer 123' on input >> nth=78
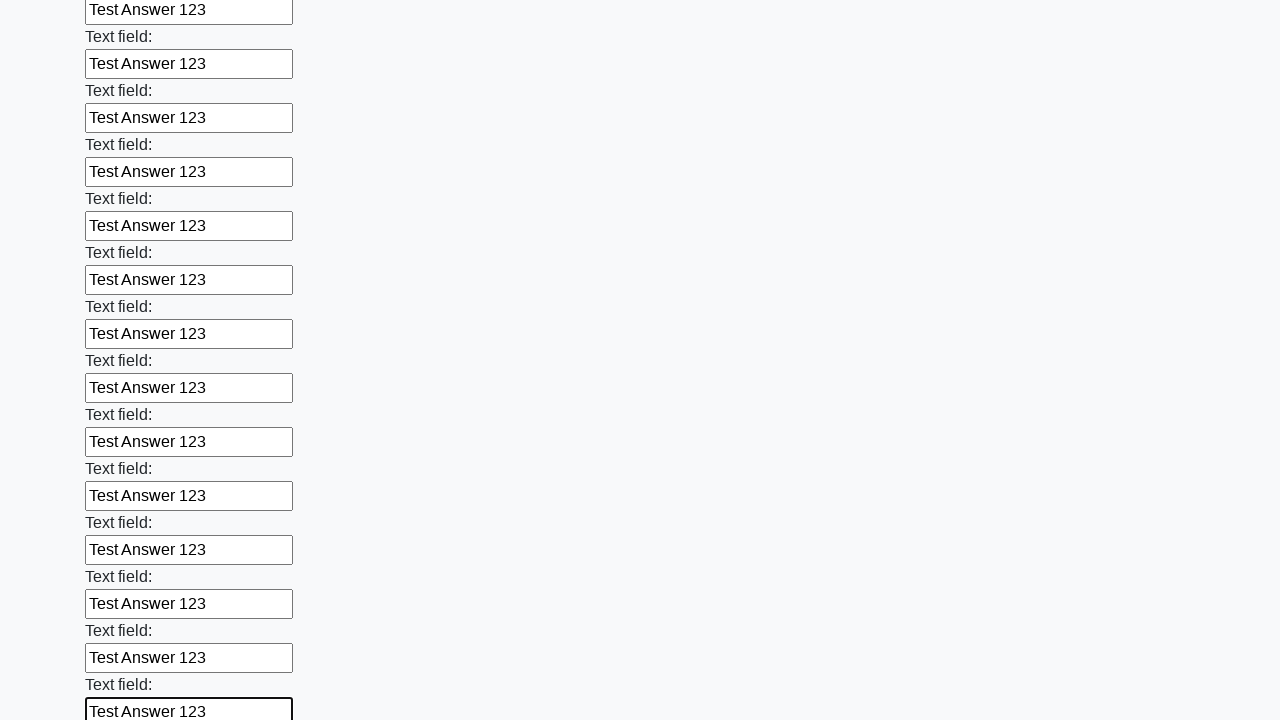

Filled an input field with 'Test Answer 123' on input >> nth=79
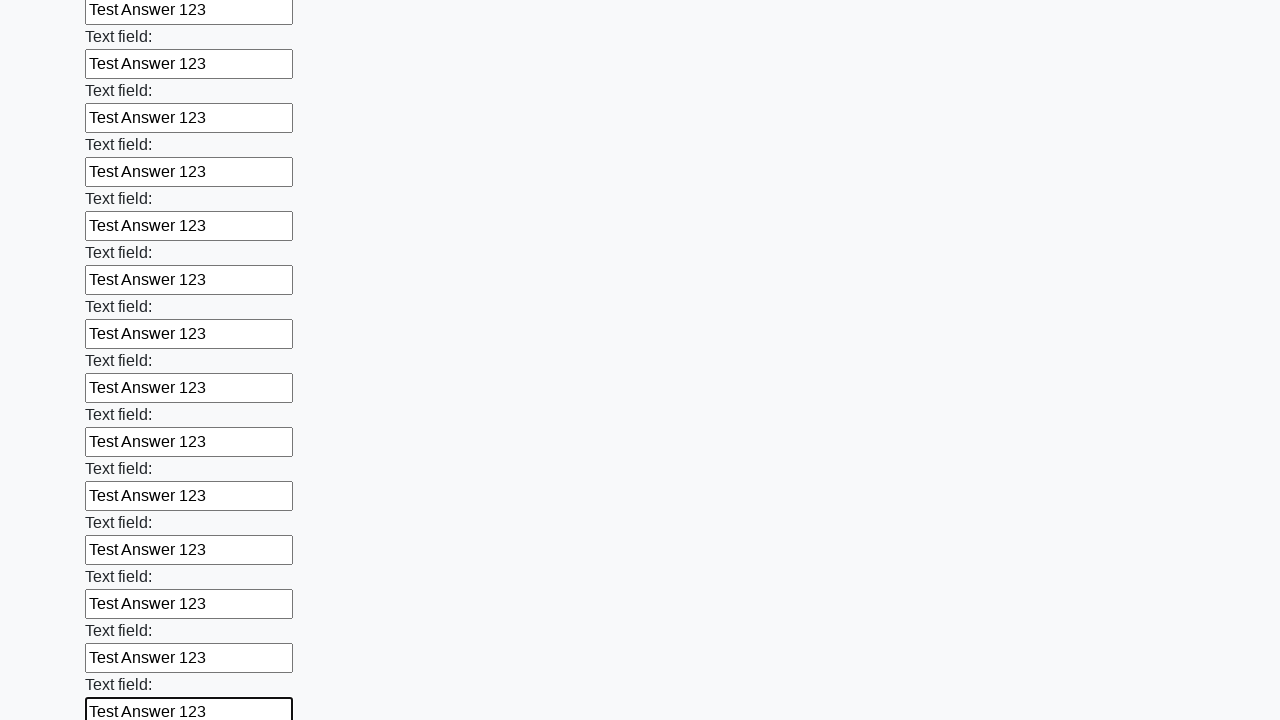

Filled an input field with 'Test Answer 123' on input >> nth=80
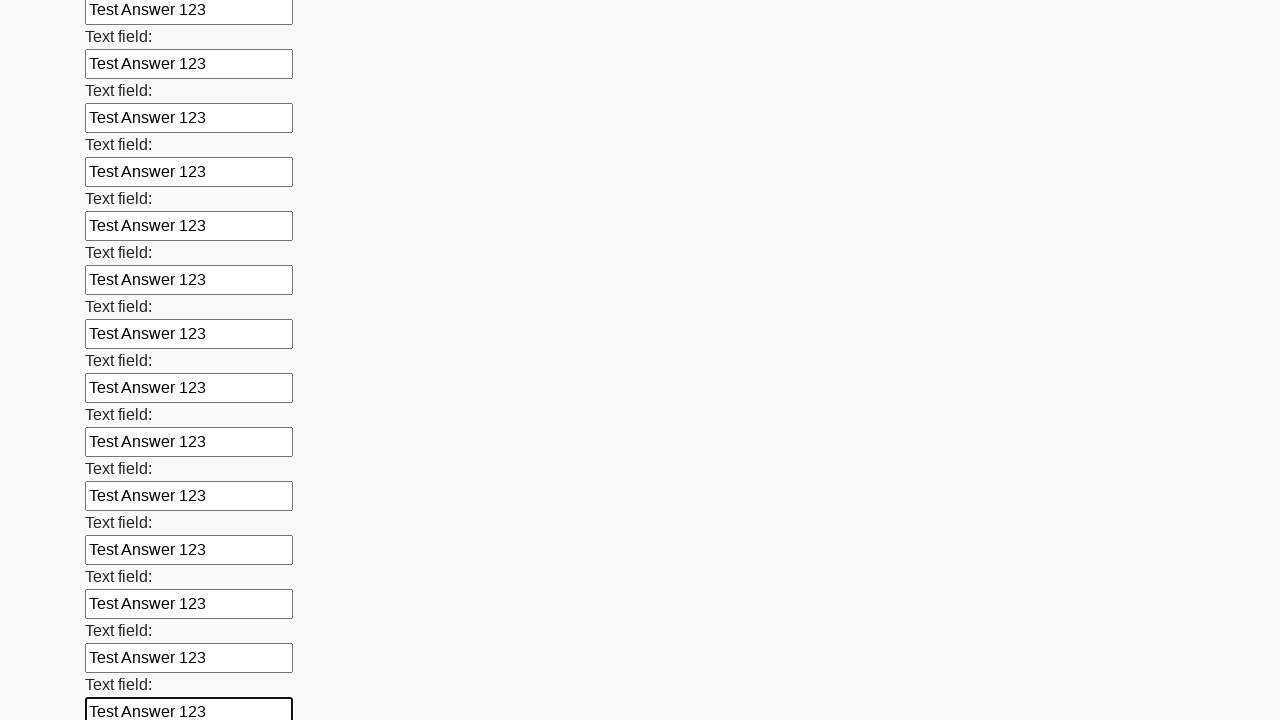

Filled an input field with 'Test Answer 123' on input >> nth=81
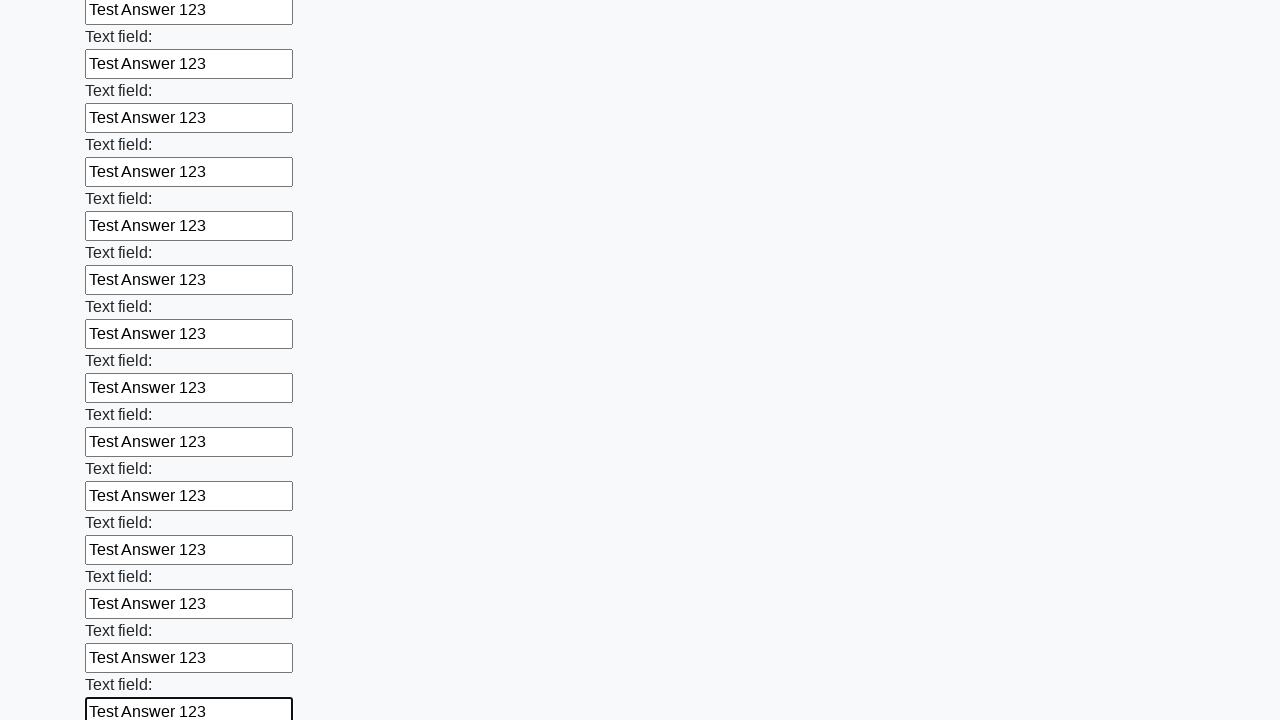

Filled an input field with 'Test Answer 123' on input >> nth=82
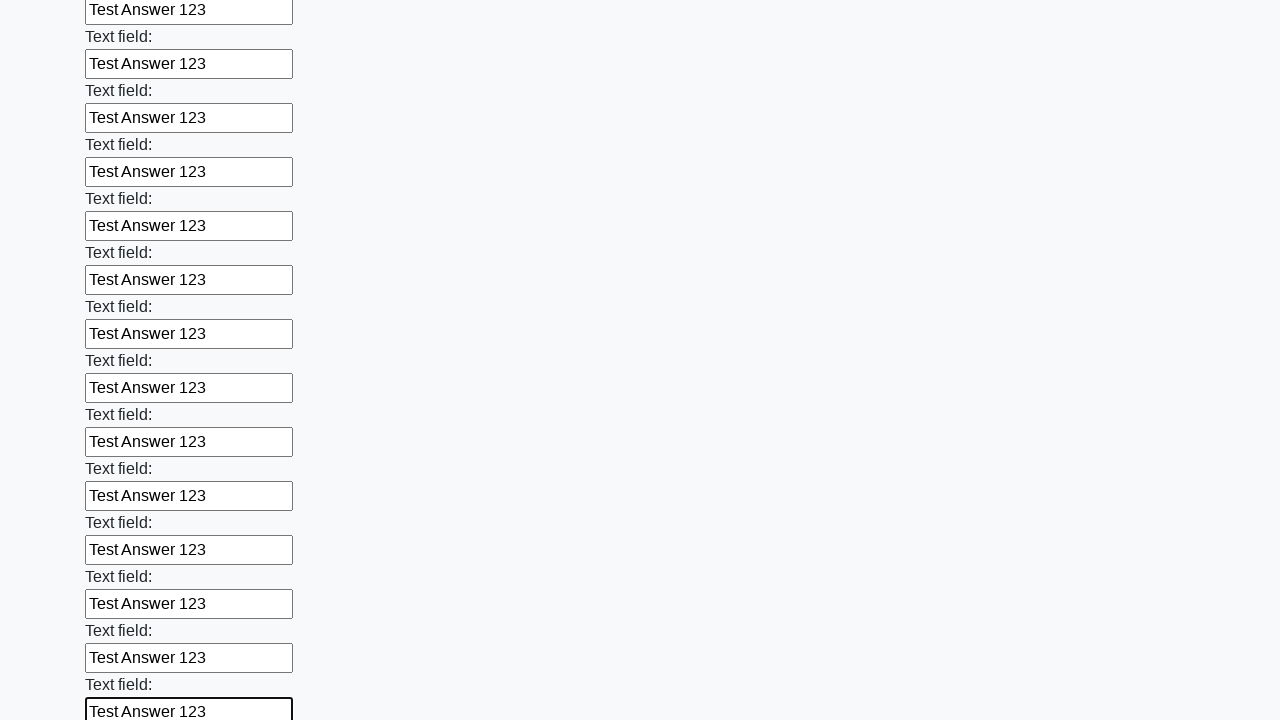

Filled an input field with 'Test Answer 123' on input >> nth=83
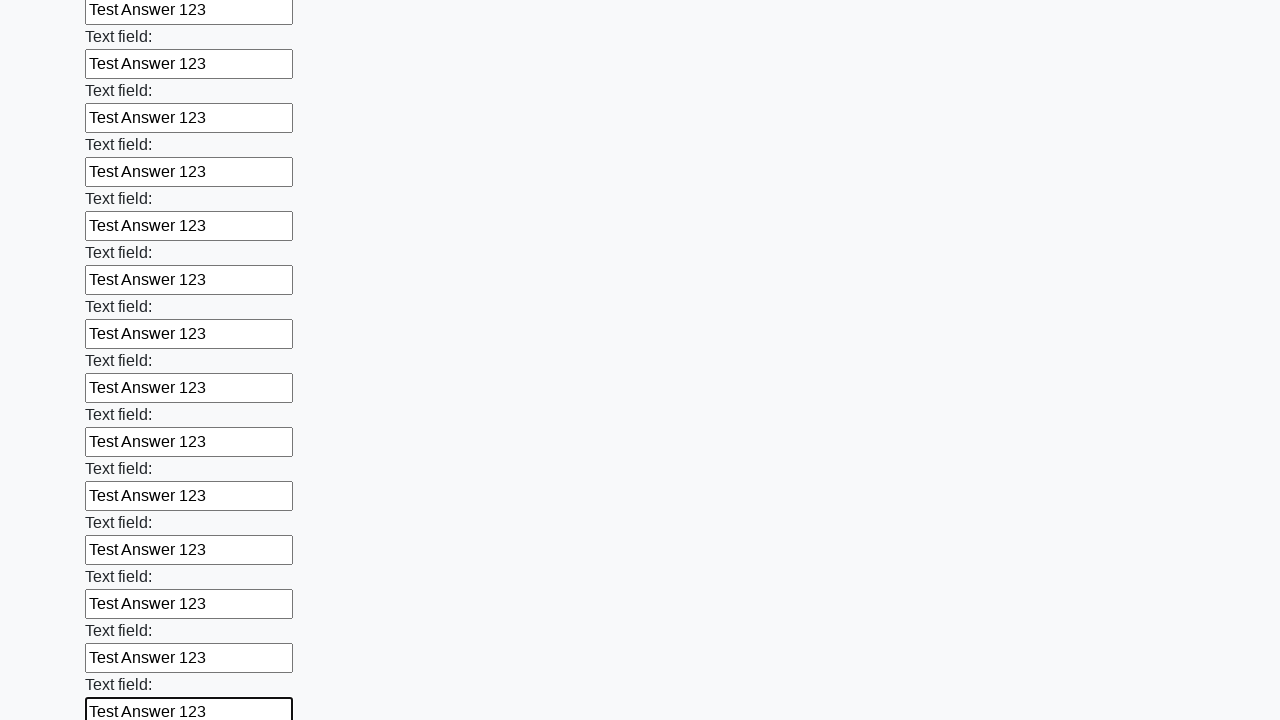

Filled an input field with 'Test Answer 123' on input >> nth=84
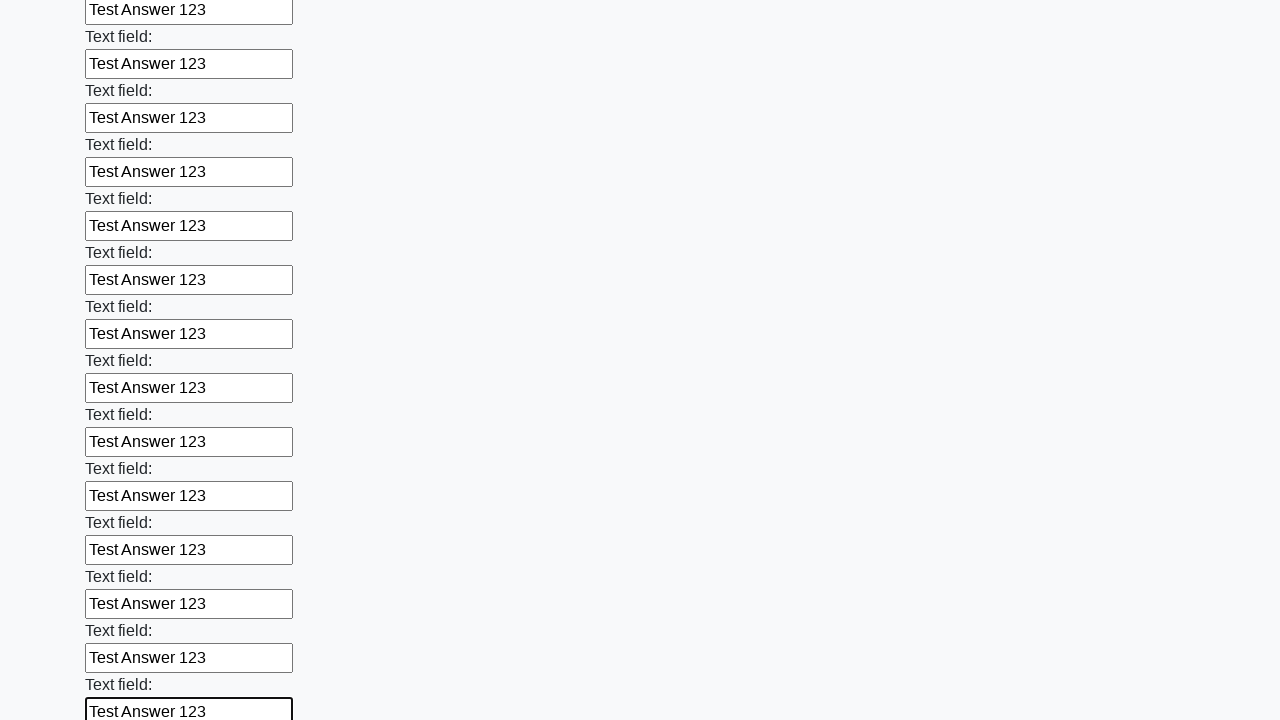

Filled an input field with 'Test Answer 123' on input >> nth=85
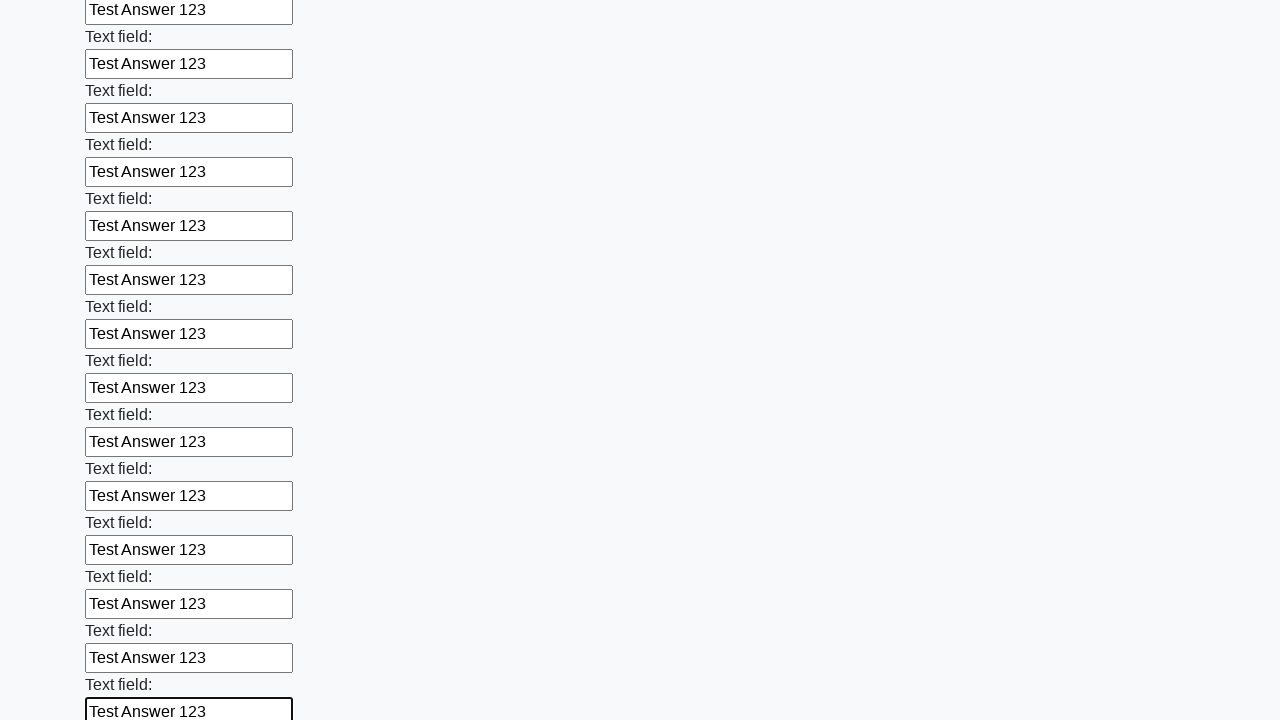

Filled an input field with 'Test Answer 123' on input >> nth=86
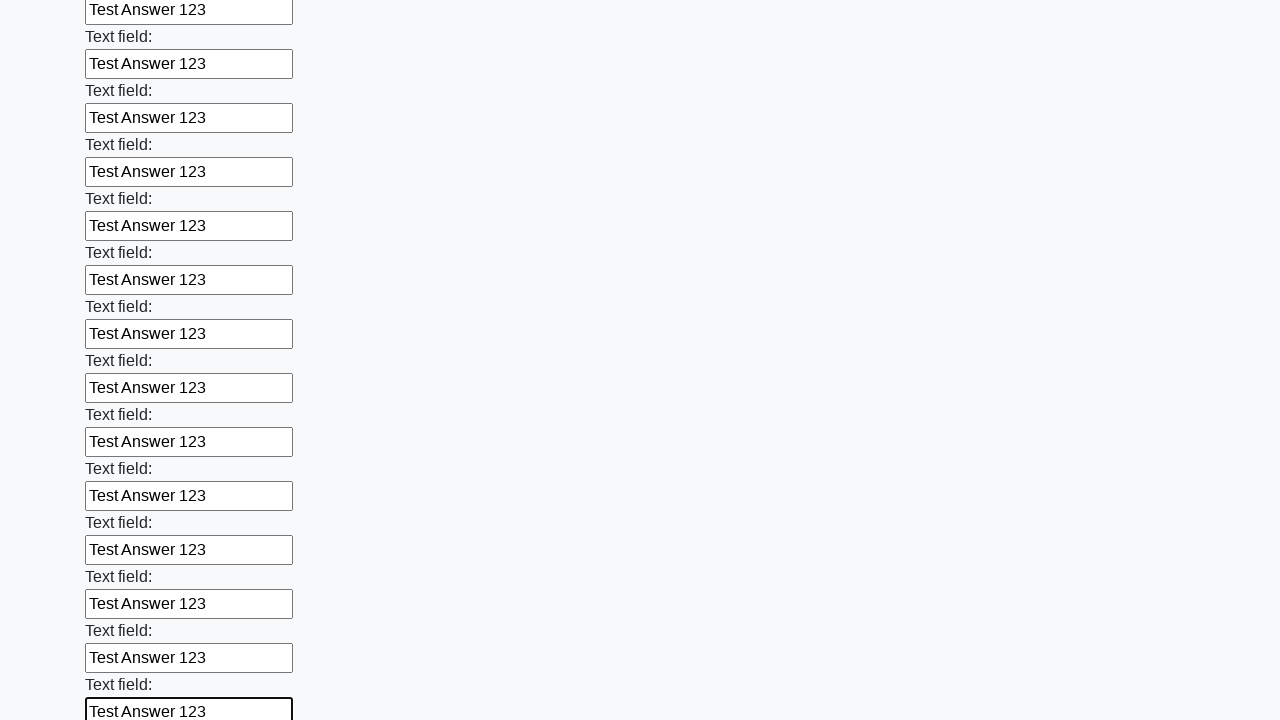

Filled an input field with 'Test Answer 123' on input >> nth=87
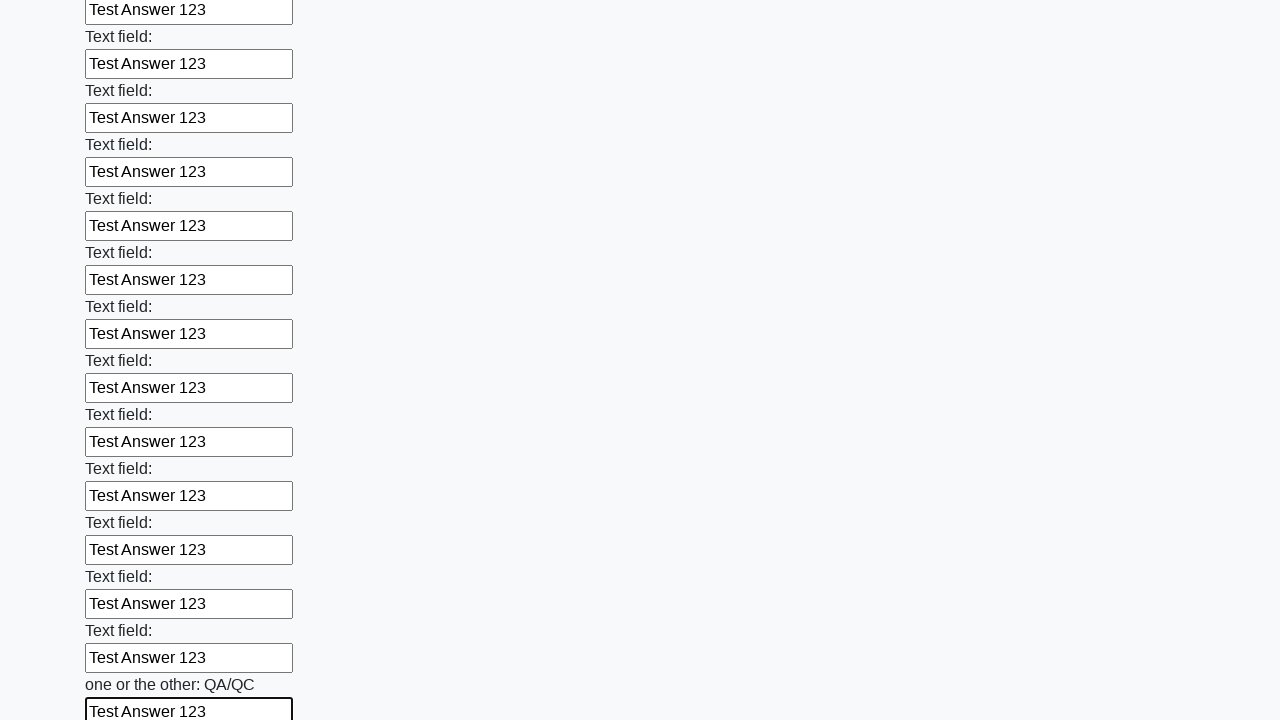

Filled an input field with 'Test Answer 123' on input >> nth=88
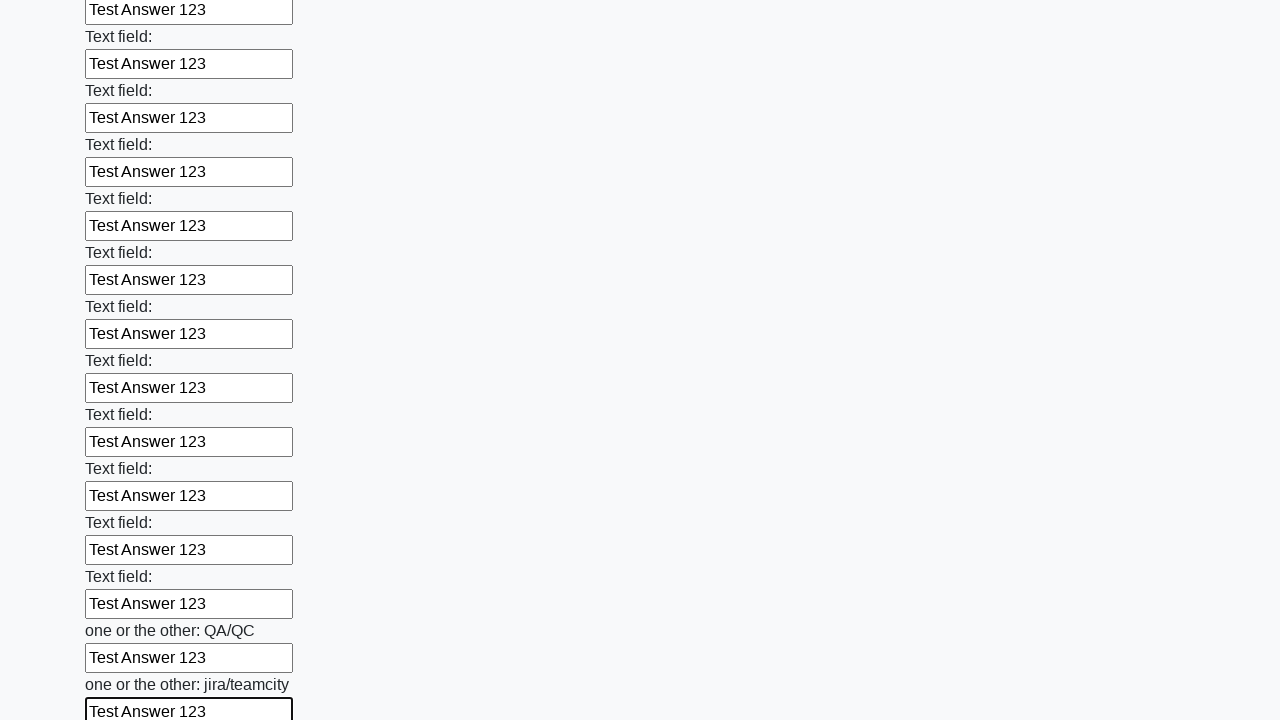

Filled an input field with 'Test Answer 123' on input >> nth=89
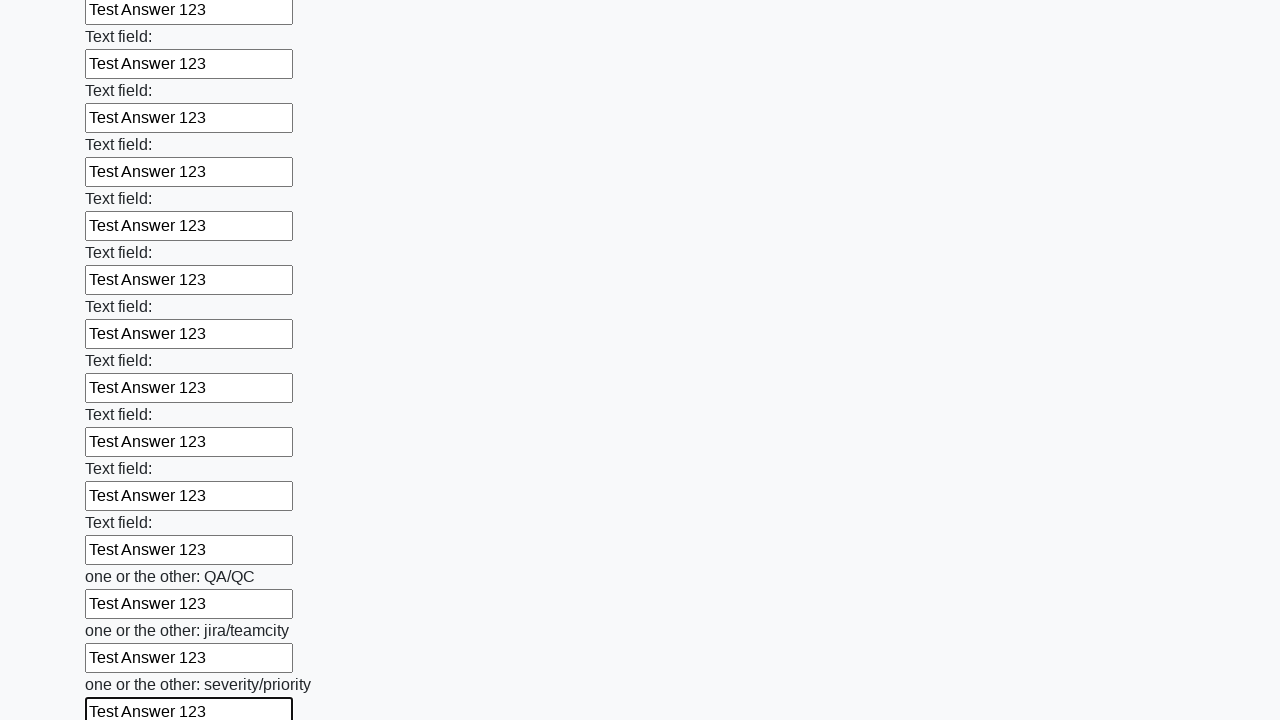

Filled an input field with 'Test Answer 123' on input >> nth=90
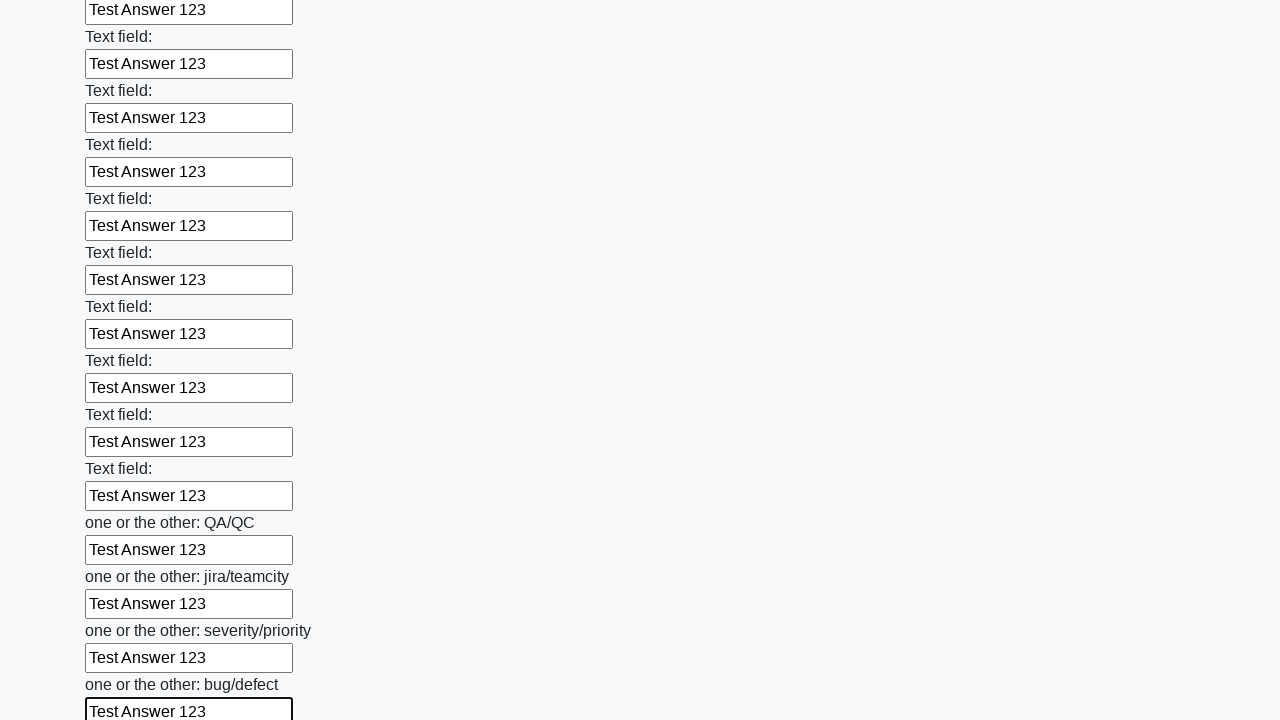

Filled an input field with 'Test Answer 123' on input >> nth=91
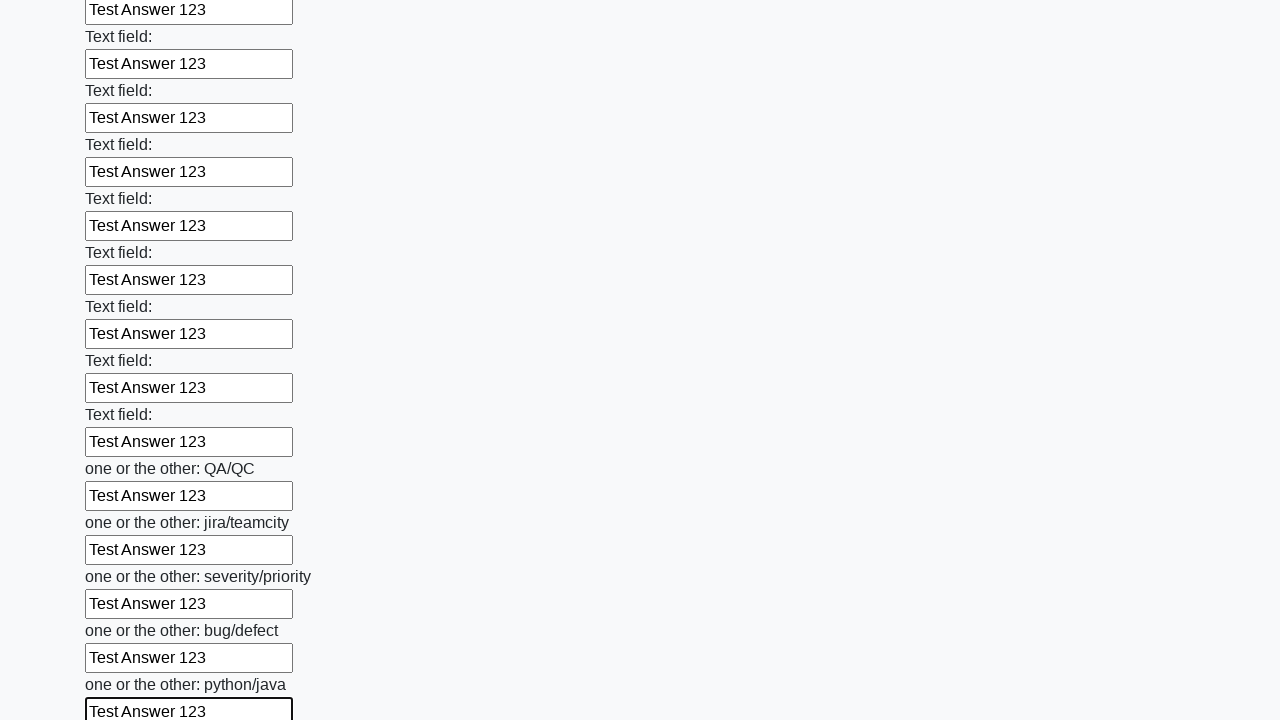

Filled an input field with 'Test Answer 123' on input >> nth=92
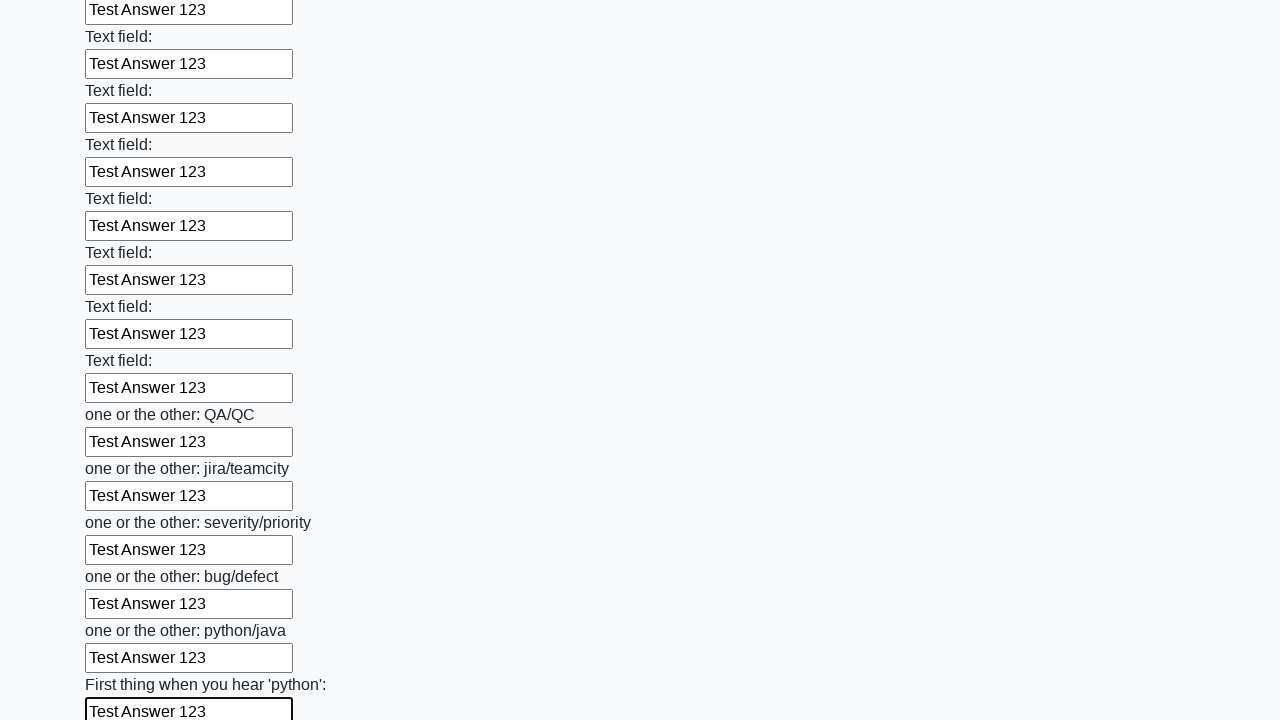

Filled an input field with 'Test Answer 123' on input >> nth=93
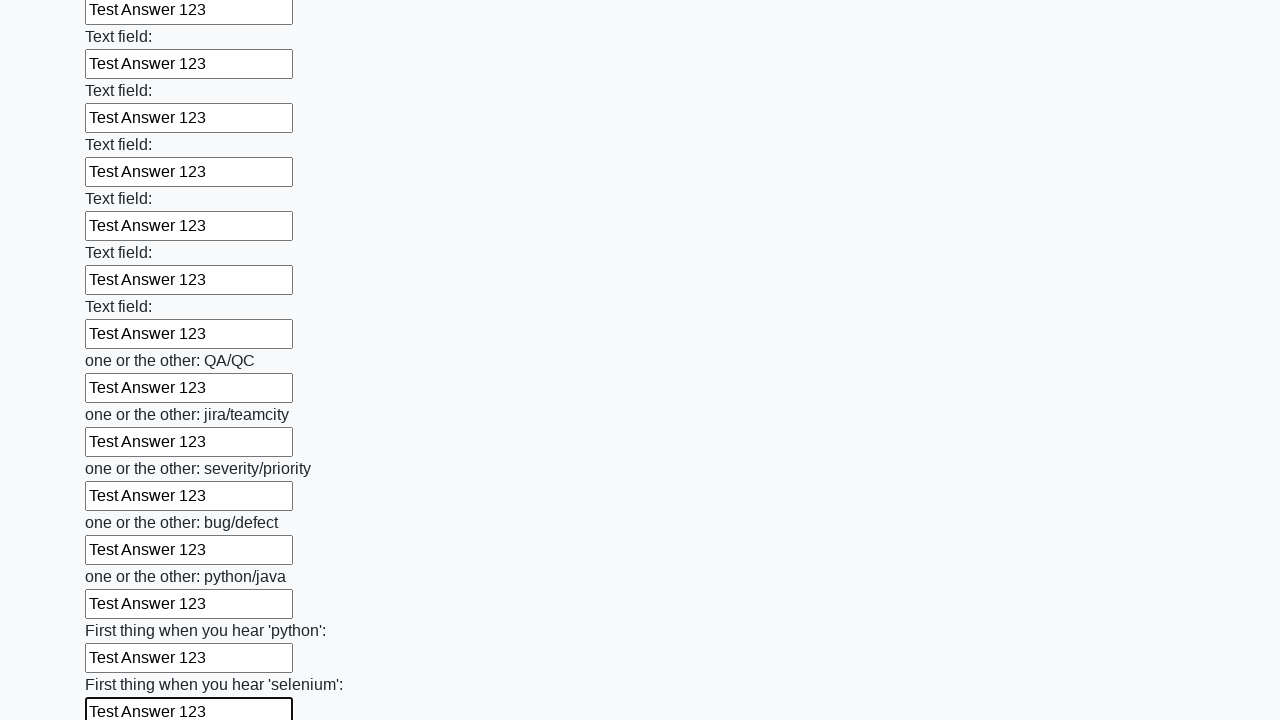

Filled an input field with 'Test Answer 123' on input >> nth=94
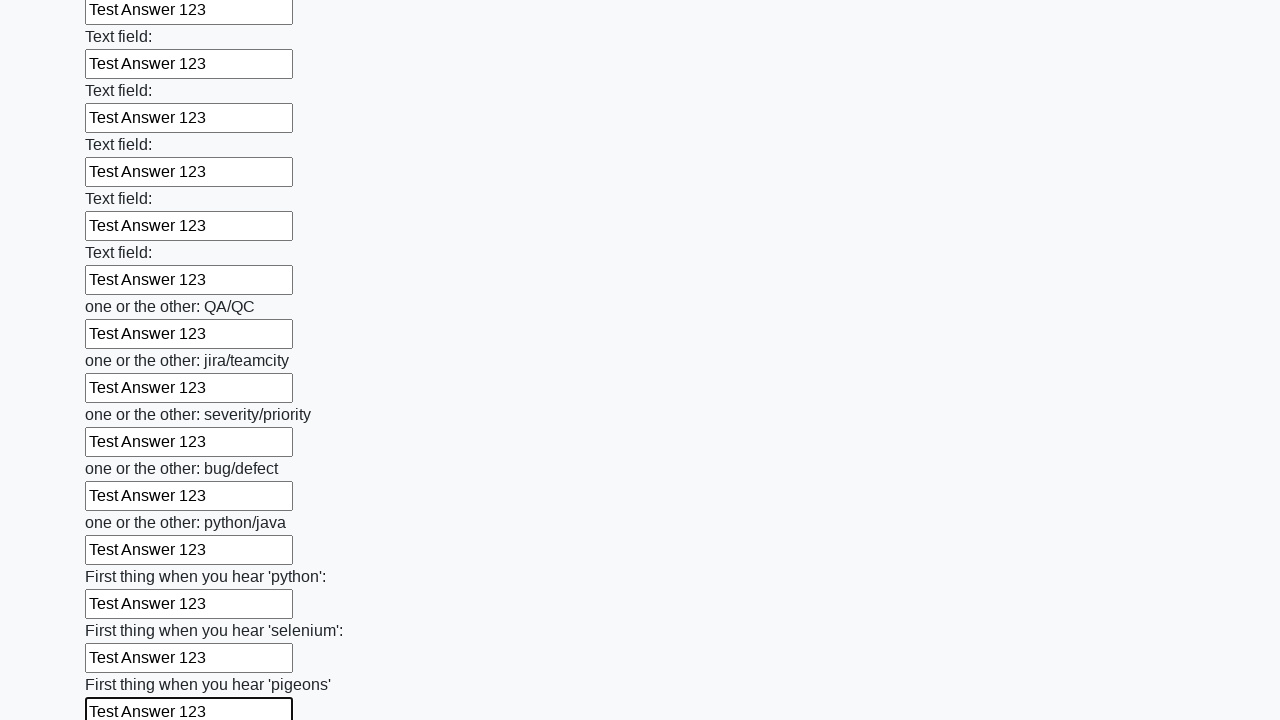

Filled an input field with 'Test Answer 123' on input >> nth=95
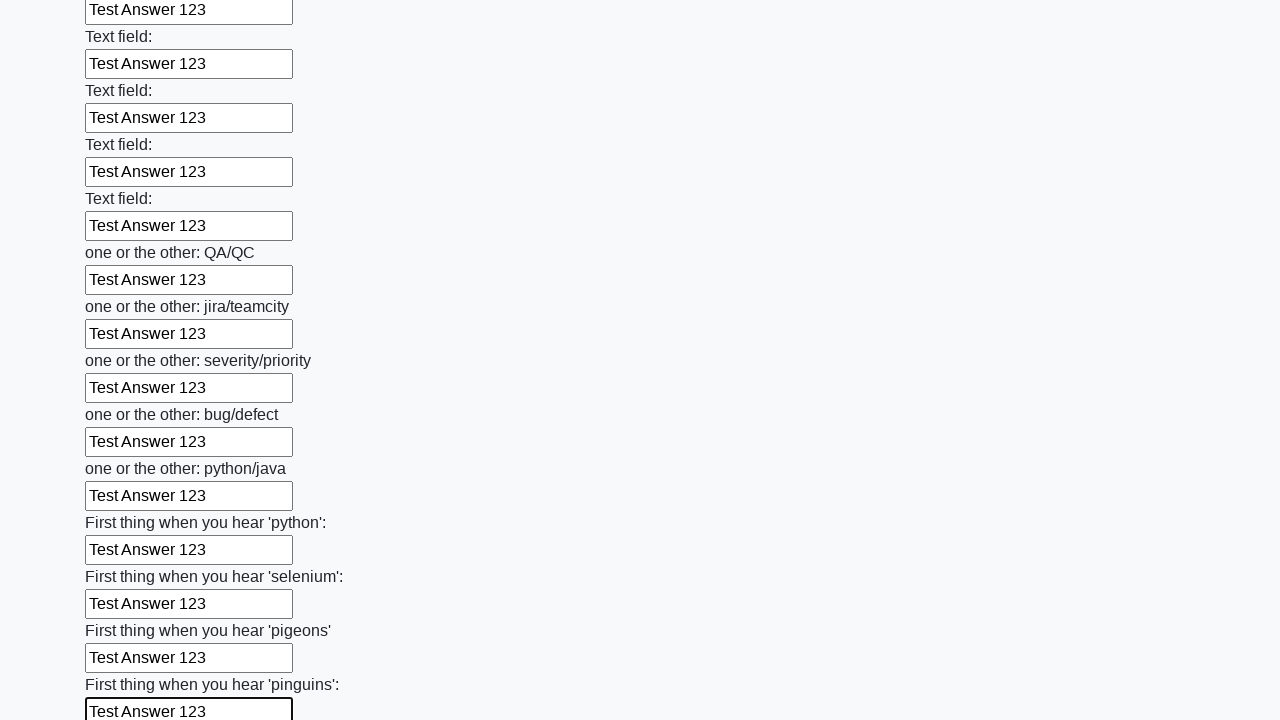

Filled an input field with 'Test Answer 123' on input >> nth=96
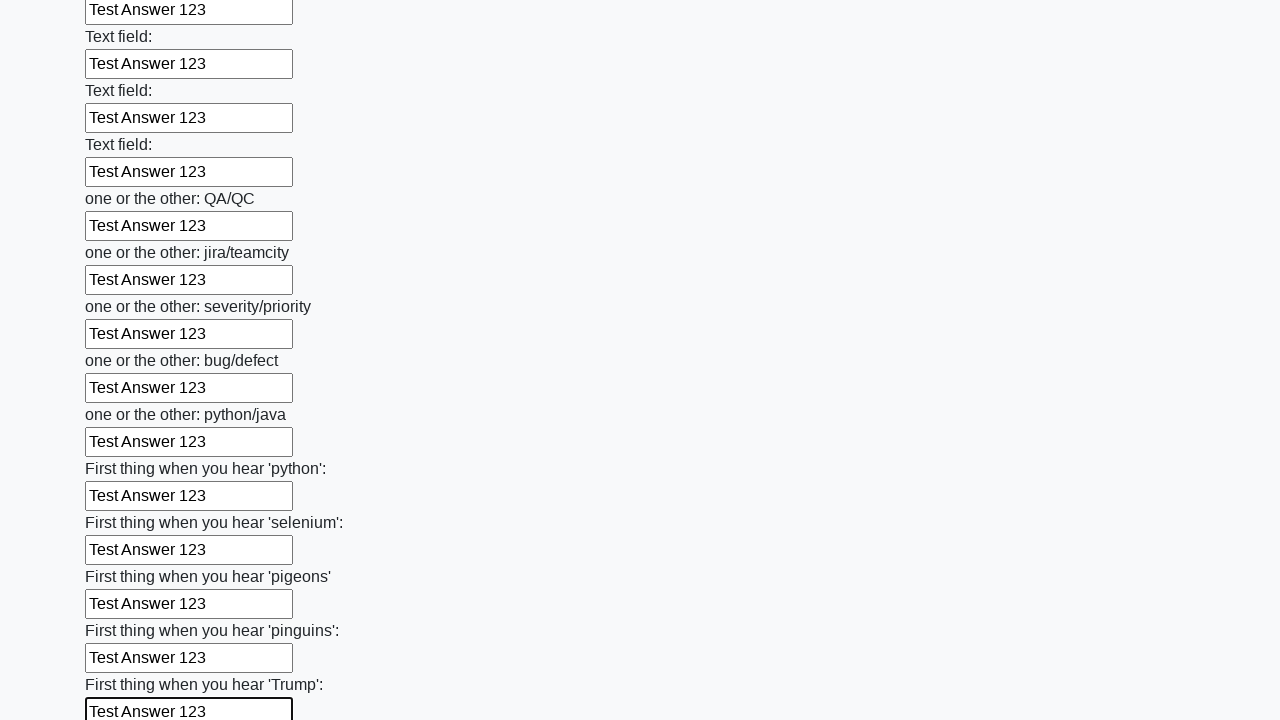

Filled an input field with 'Test Answer 123' on input >> nth=97
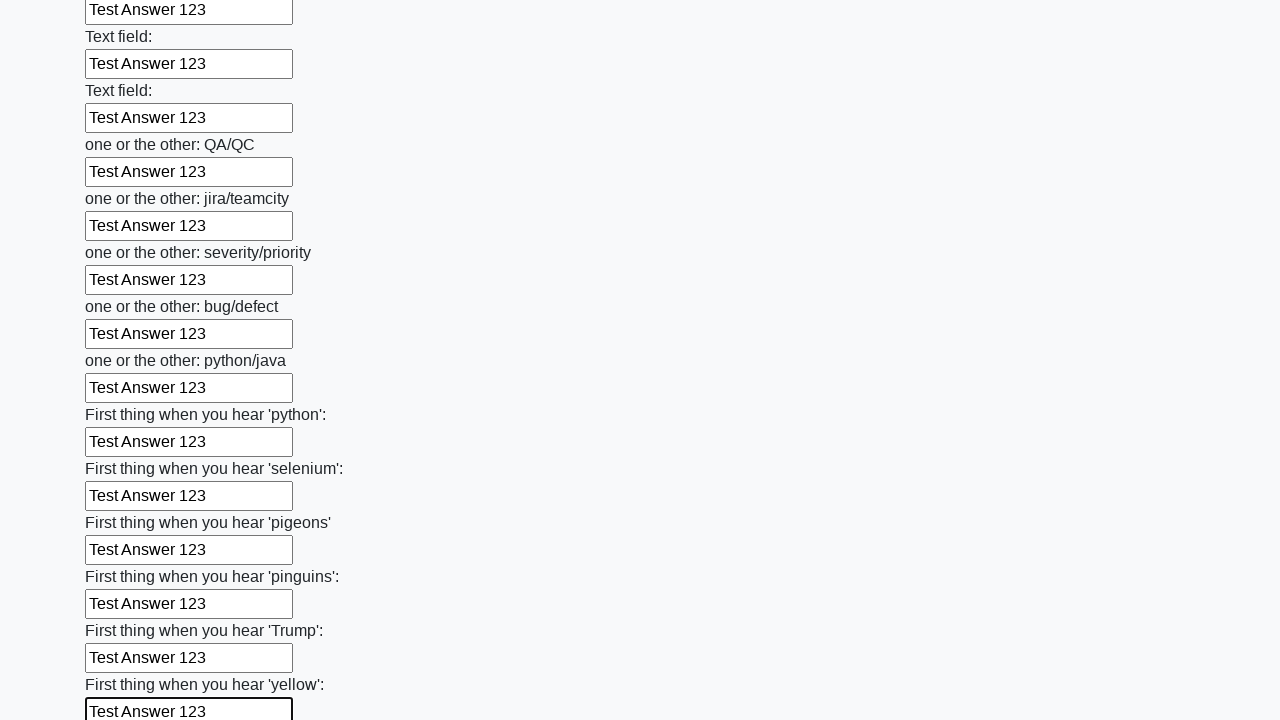

Filled an input field with 'Test Answer 123' on input >> nth=98
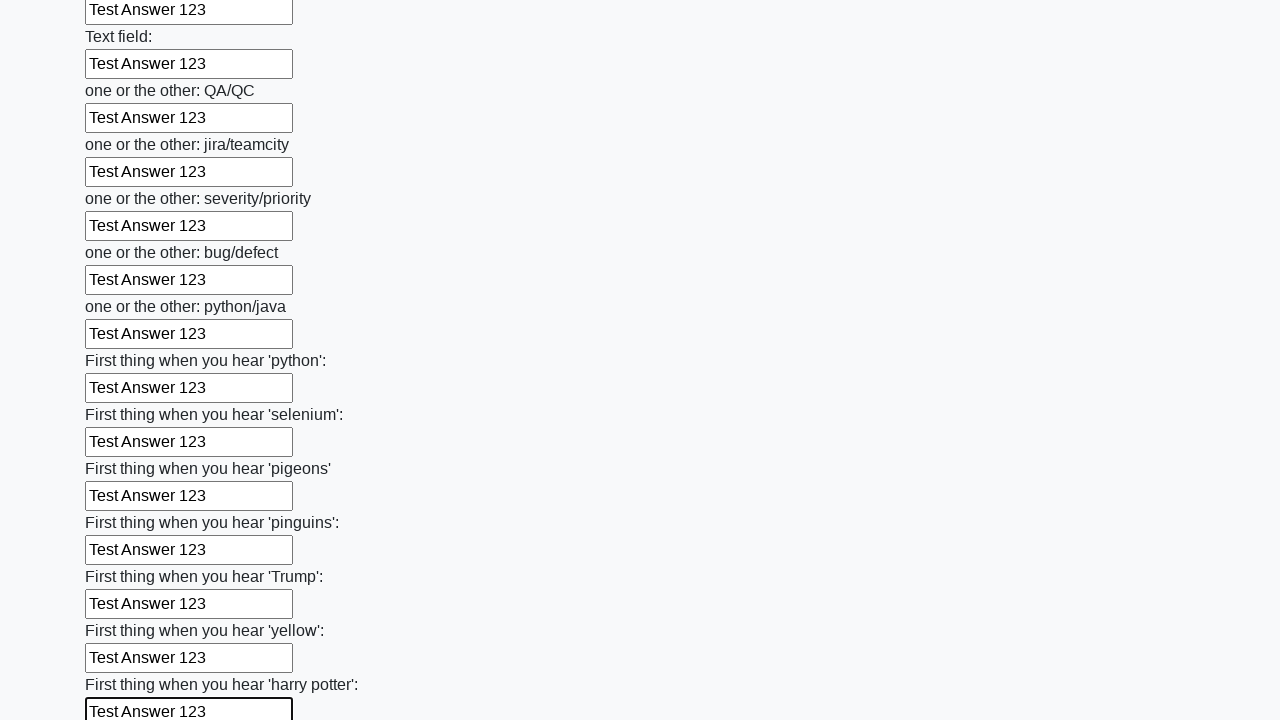

Filled an input field with 'Test Answer 123' on input >> nth=99
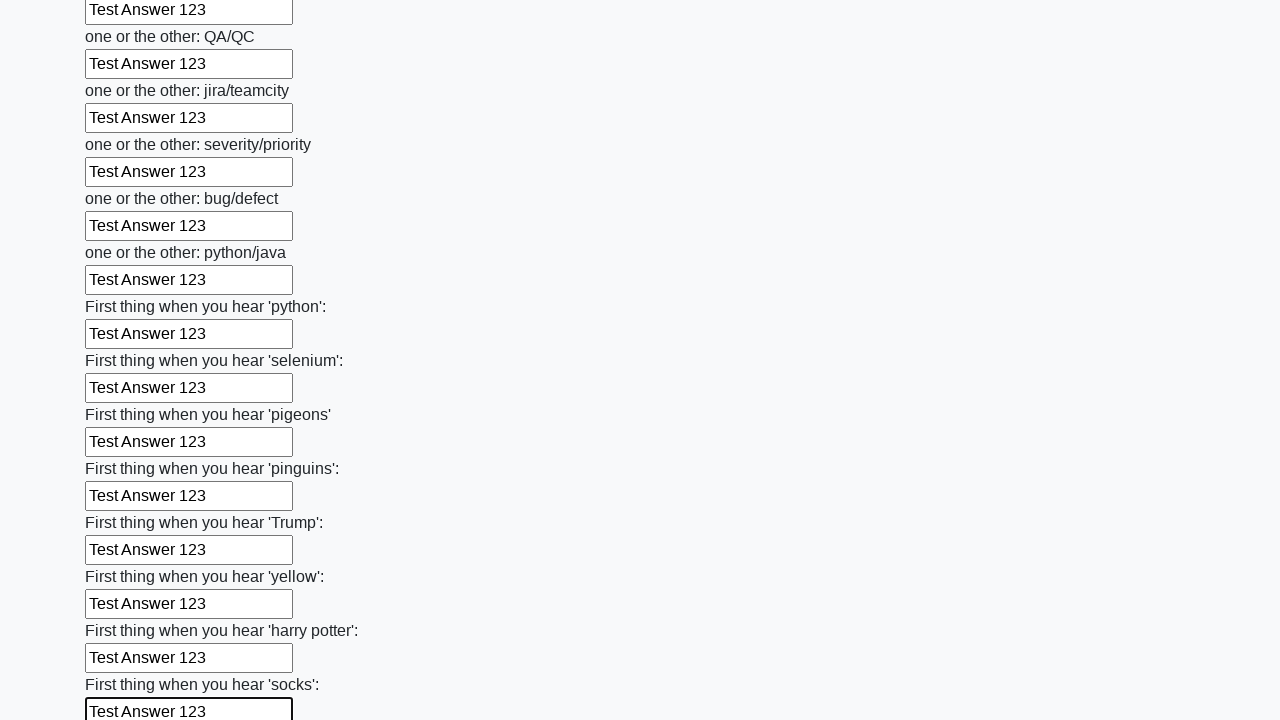

Clicked the submit button to submit the form at (123, 611) on button.btn
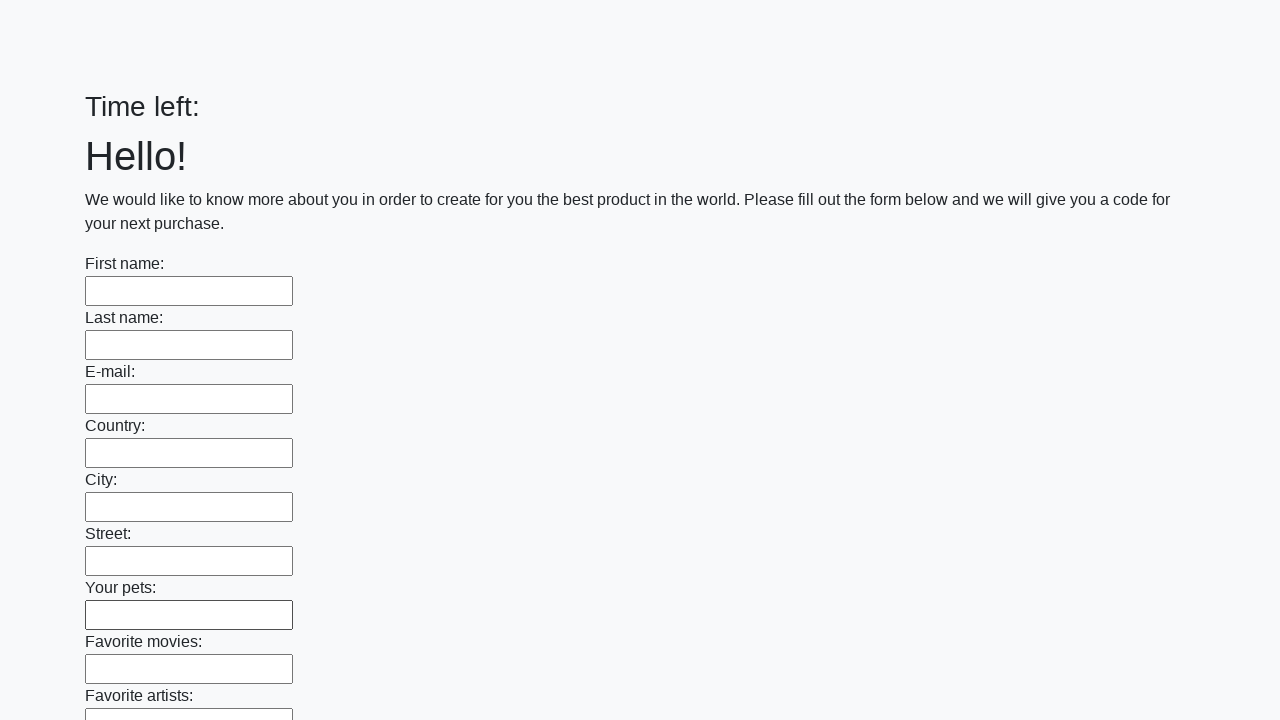

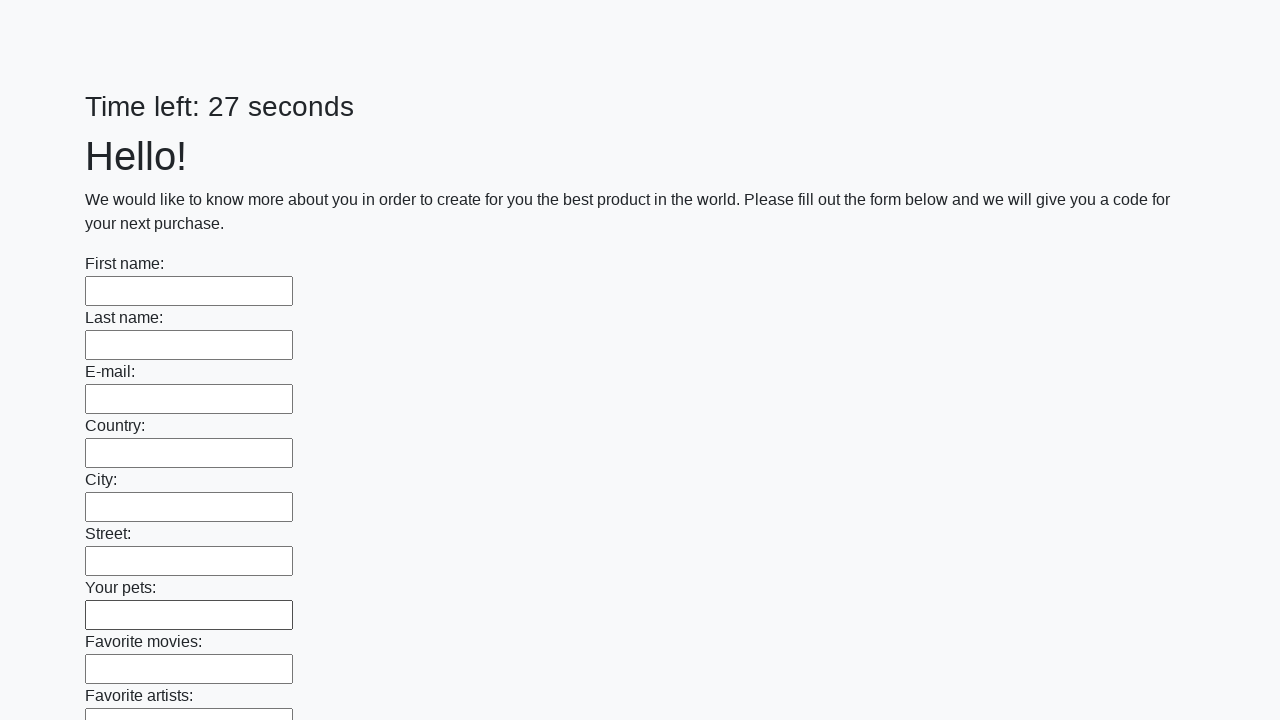